Tests filling out a large form by entering text into all text input fields and submitting the form

Starting URL: http://suninjuly.github.io/huge_form.html

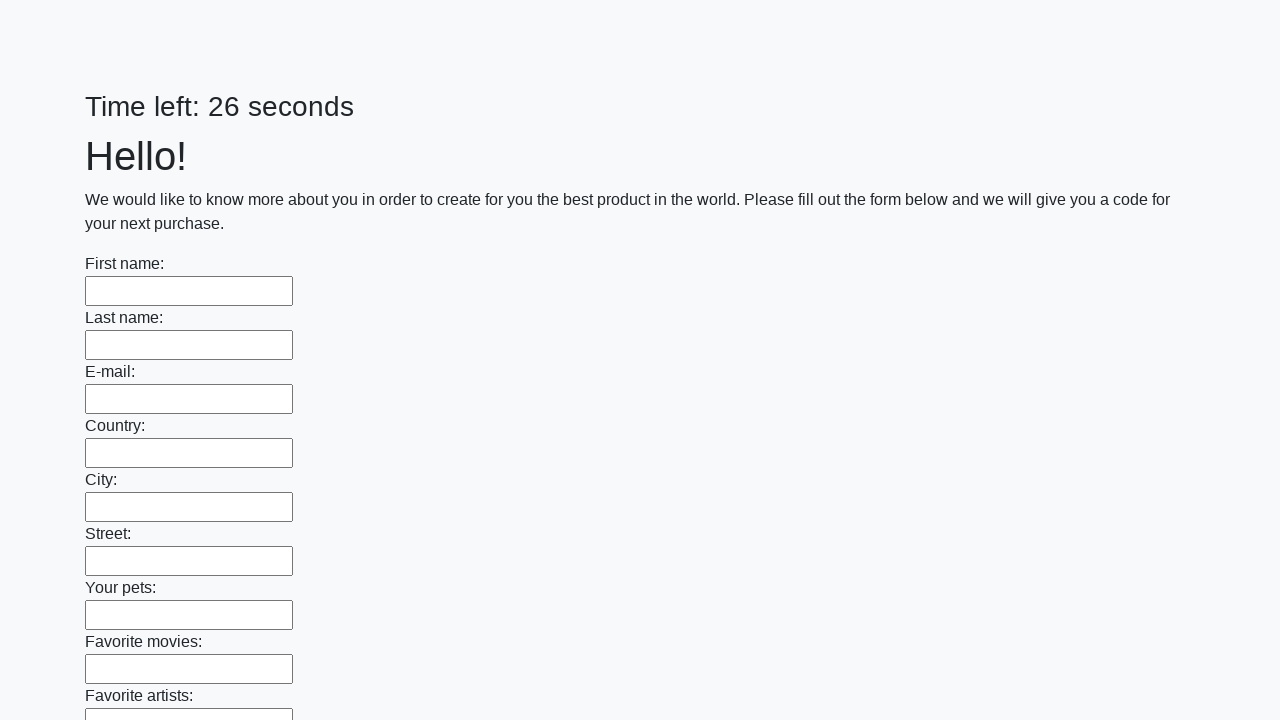

Located all text input fields on the form
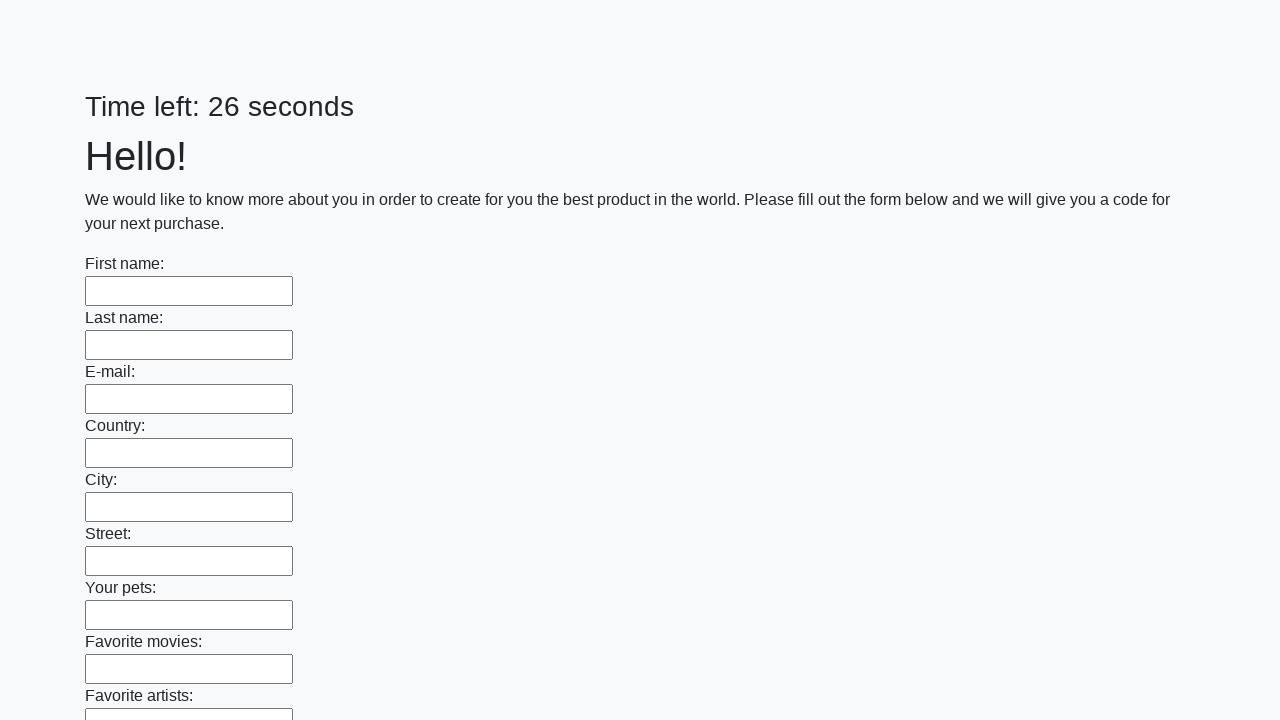

Counted 100 text input fields
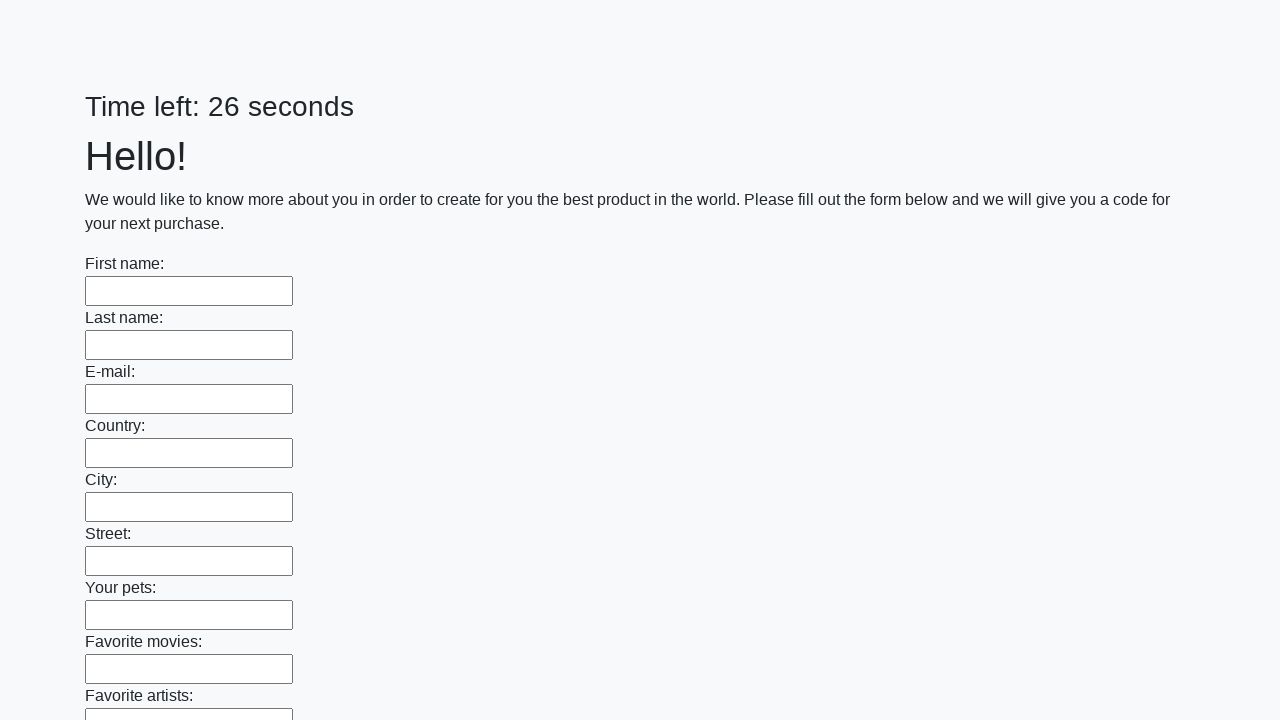

Filled text input field 1 of 100 with 'Мой ответ' on input[type=text] >> nth=0
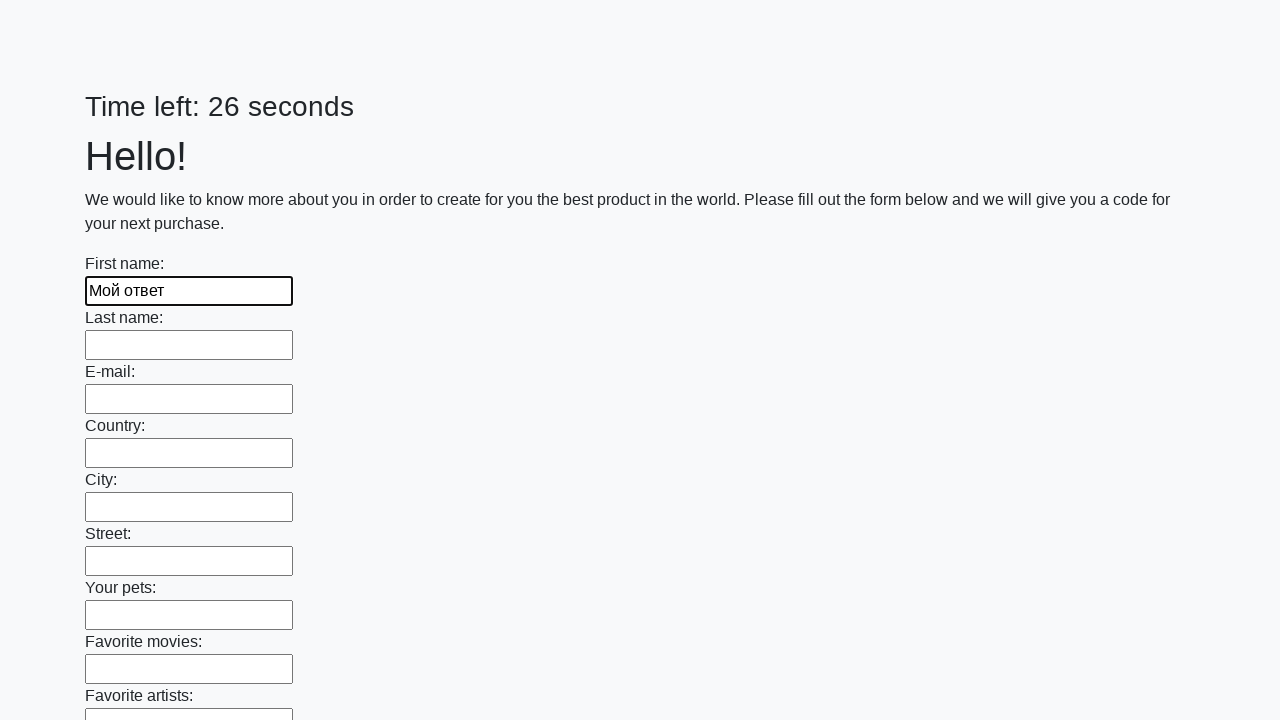

Filled text input field 2 of 100 with 'Мой ответ' on input[type=text] >> nth=1
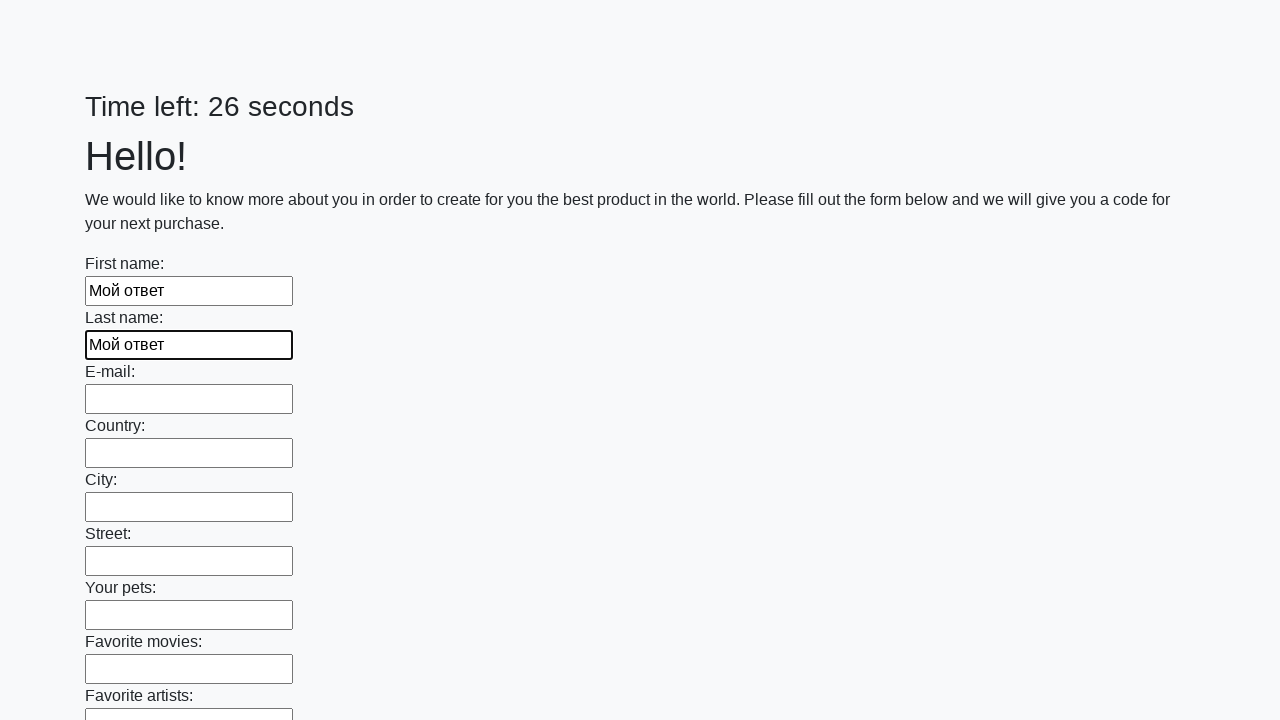

Filled text input field 3 of 100 with 'Мой ответ' on input[type=text] >> nth=2
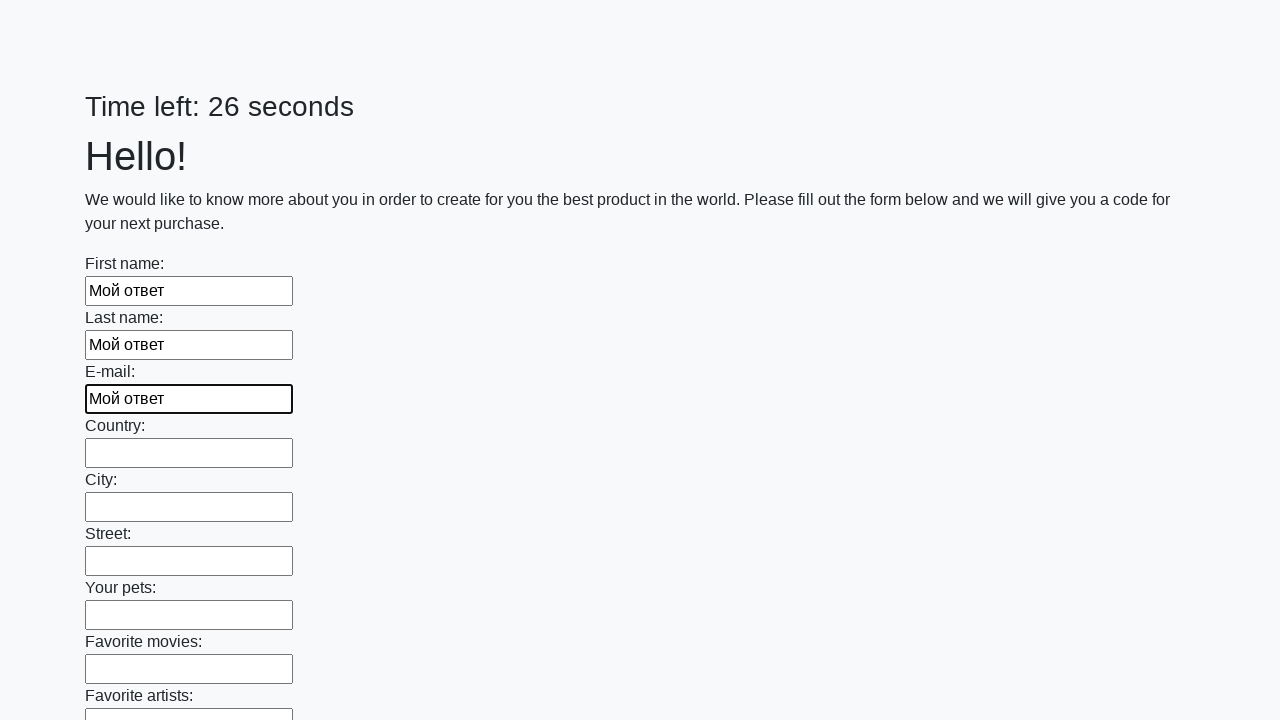

Filled text input field 4 of 100 with 'Мой ответ' on input[type=text] >> nth=3
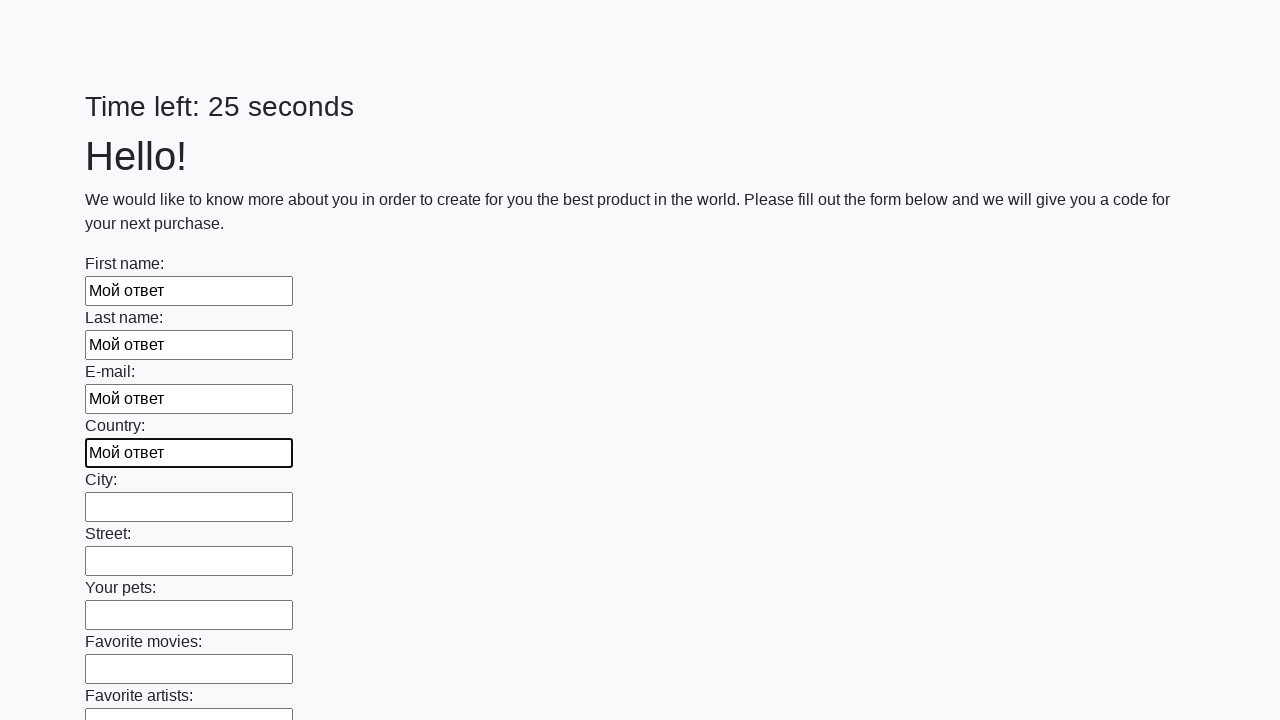

Filled text input field 5 of 100 with 'Мой ответ' on input[type=text] >> nth=4
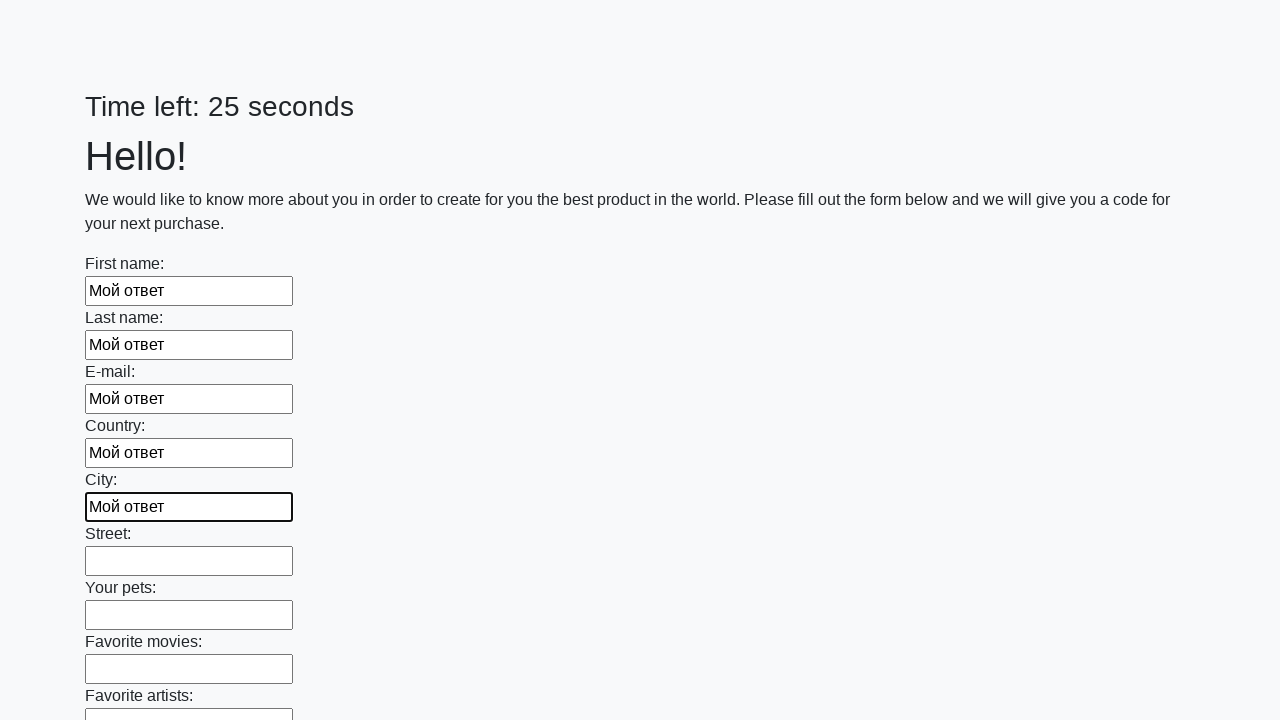

Filled text input field 6 of 100 with 'Мой ответ' on input[type=text] >> nth=5
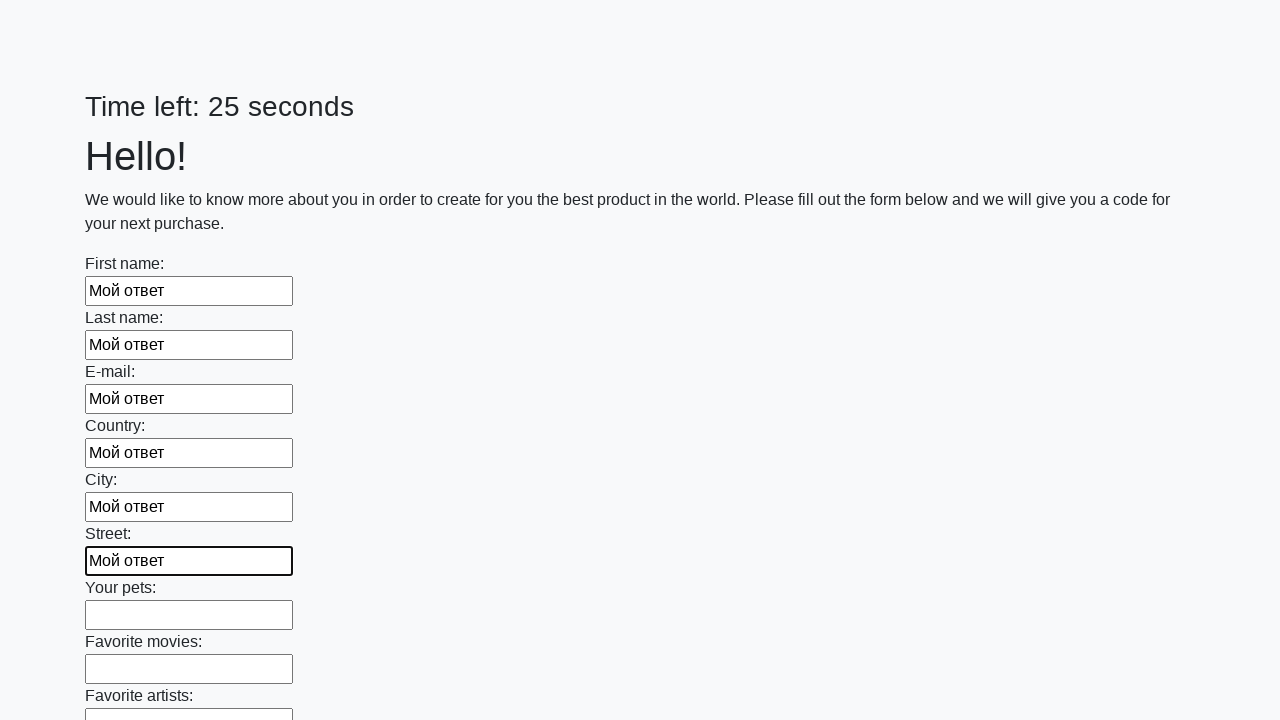

Filled text input field 7 of 100 with 'Мой ответ' on input[type=text] >> nth=6
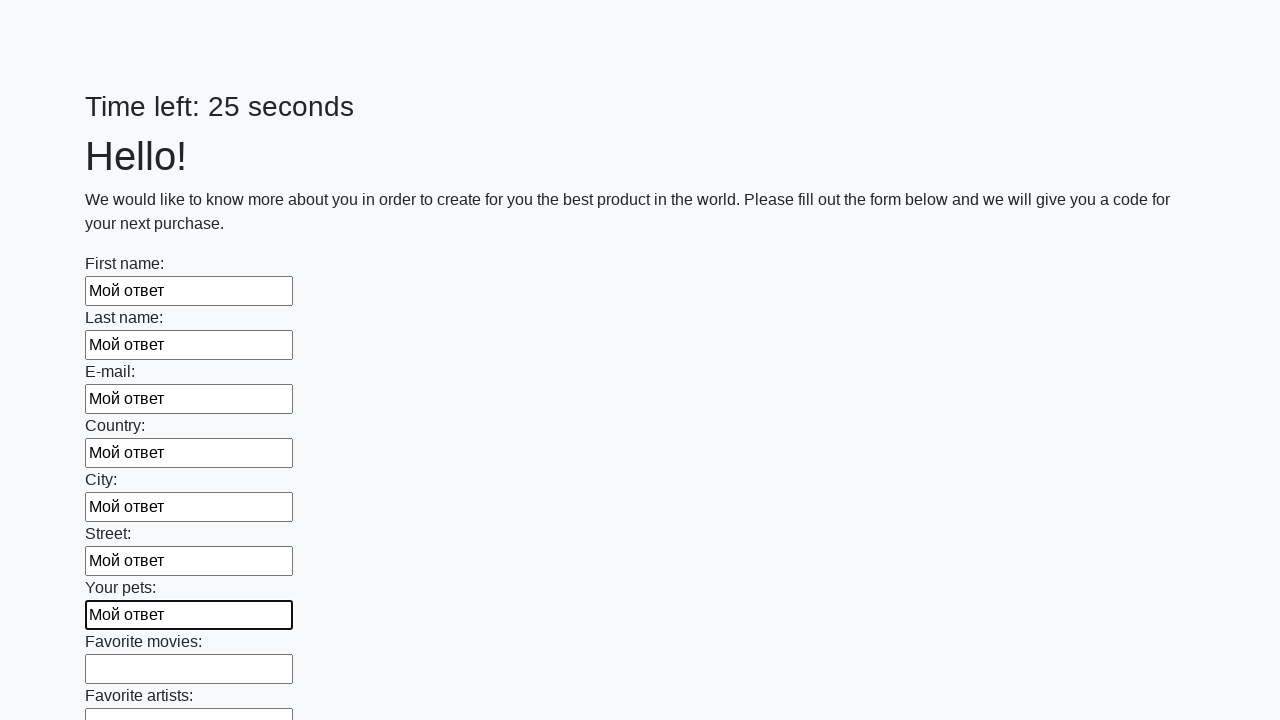

Filled text input field 8 of 100 with 'Мой ответ' on input[type=text] >> nth=7
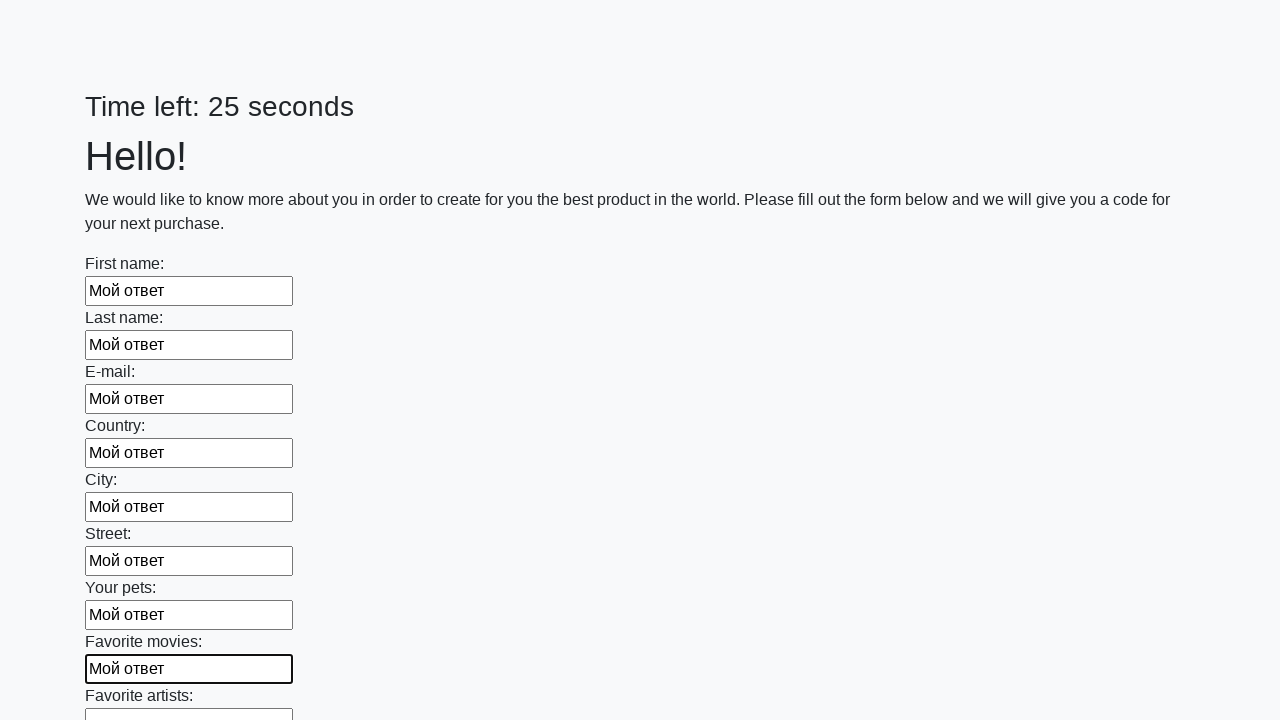

Filled text input field 9 of 100 with 'Мой ответ' on input[type=text] >> nth=8
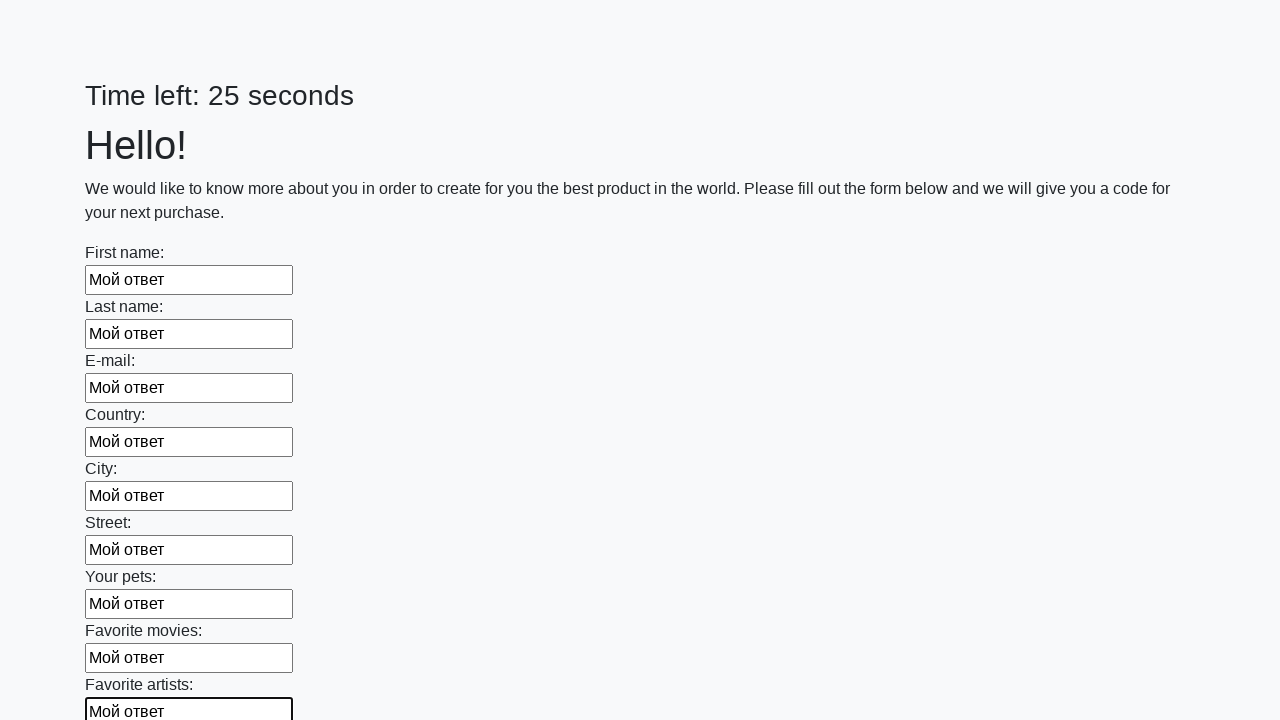

Filled text input field 10 of 100 with 'Мой ответ' on input[type=text] >> nth=9
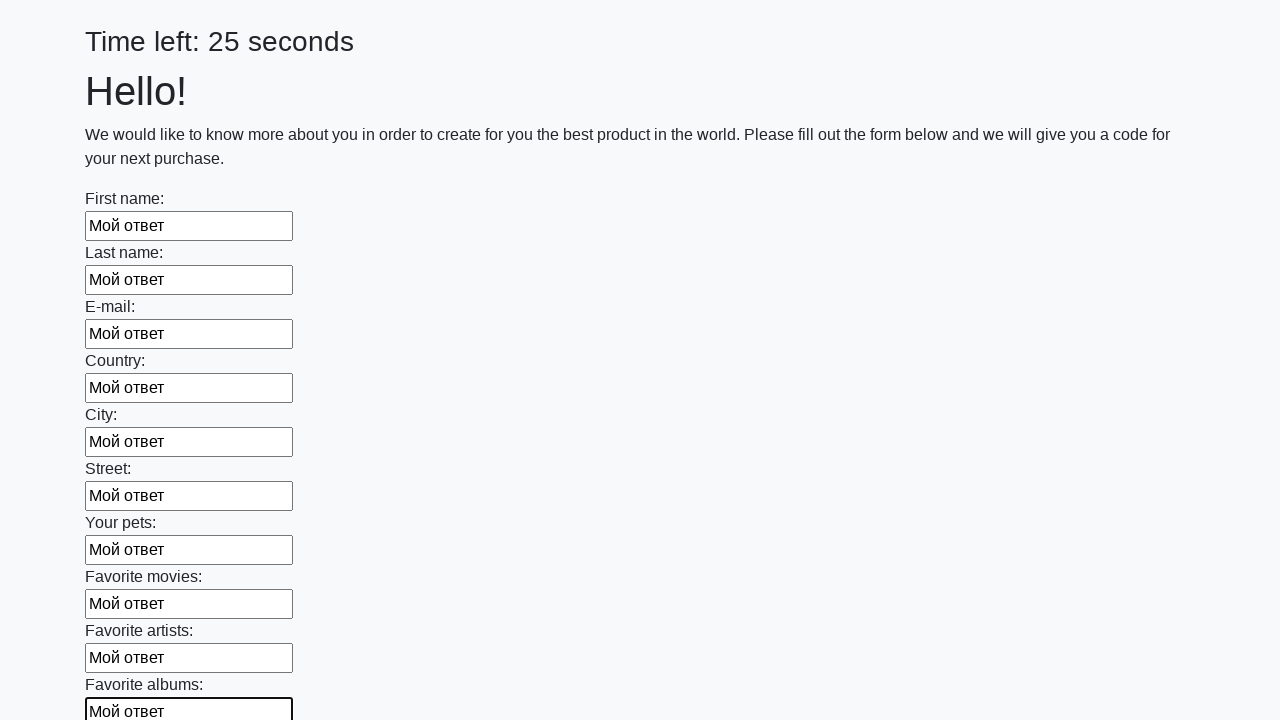

Filled text input field 11 of 100 with 'Мой ответ' on input[type=text] >> nth=10
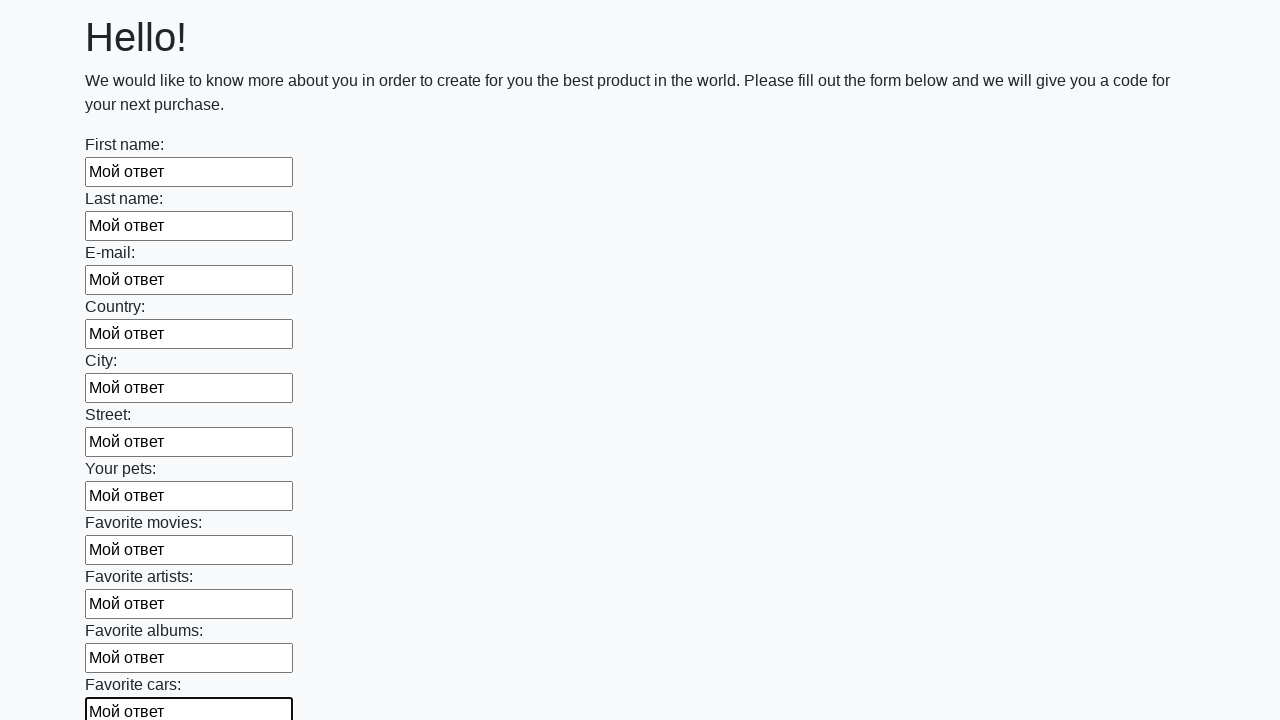

Filled text input field 12 of 100 with 'Мой ответ' on input[type=text] >> nth=11
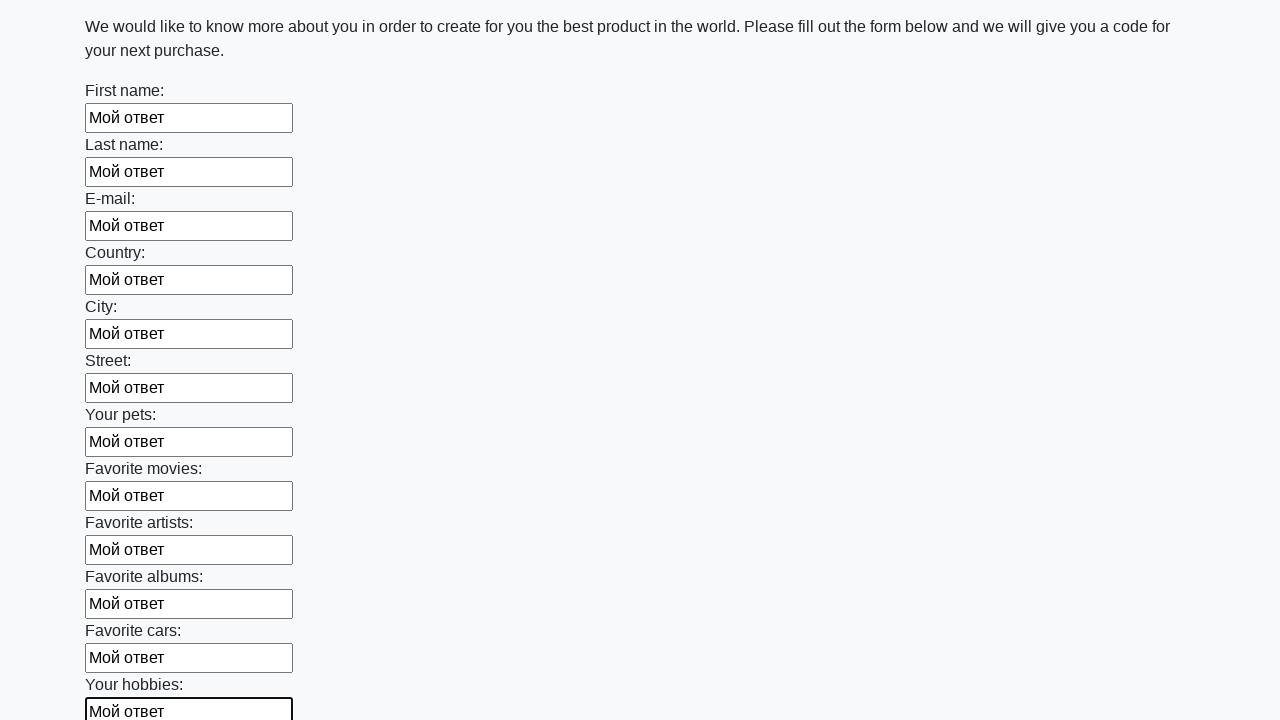

Filled text input field 13 of 100 with 'Мой ответ' on input[type=text] >> nth=12
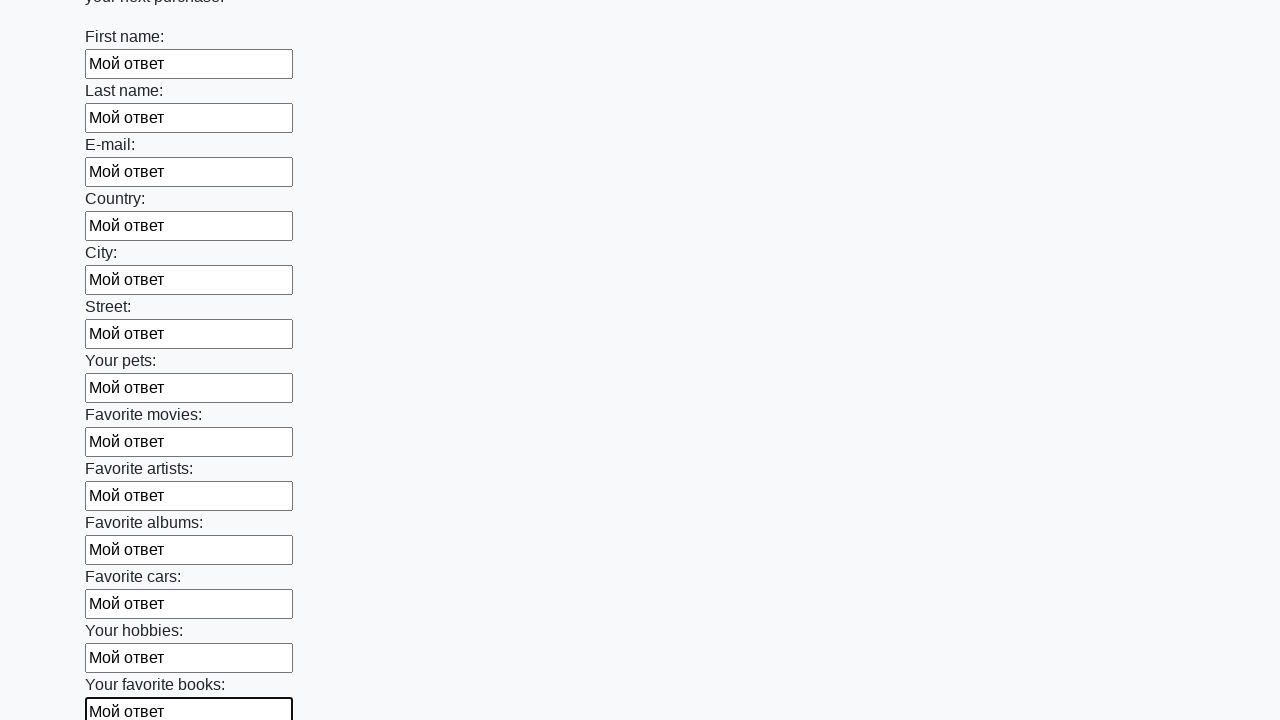

Filled text input field 14 of 100 with 'Мой ответ' on input[type=text] >> nth=13
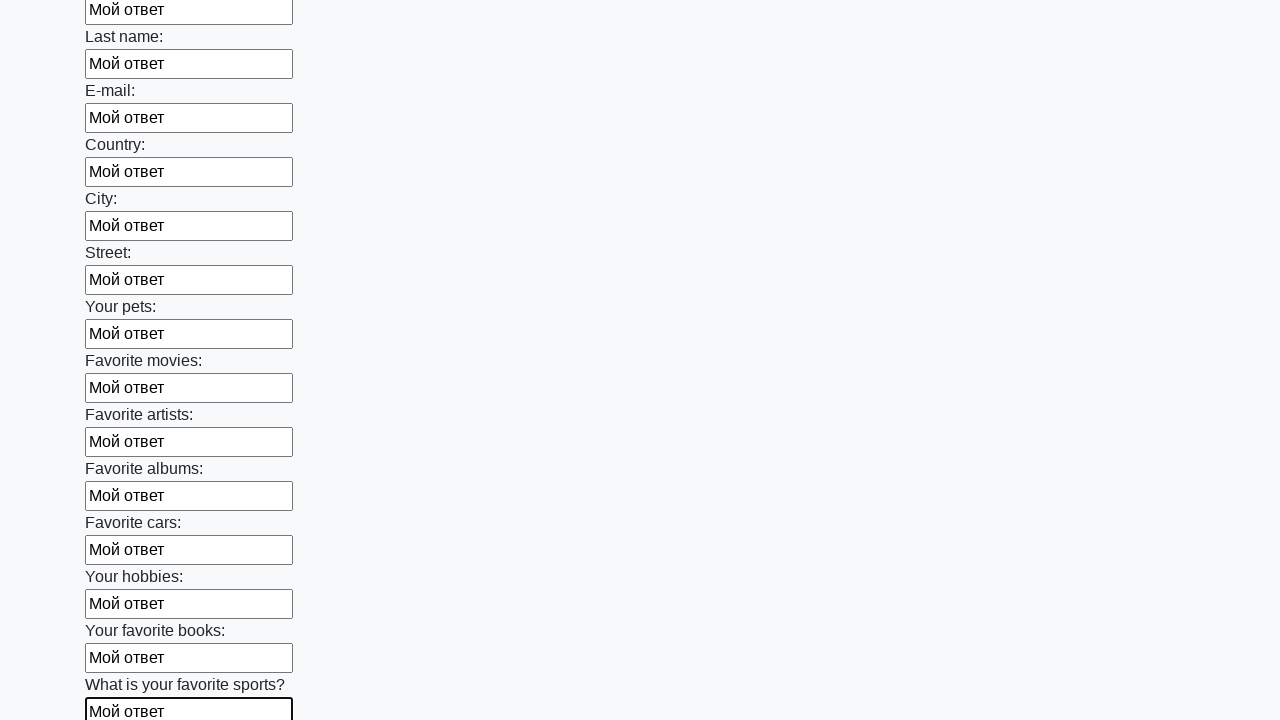

Filled text input field 15 of 100 with 'Мой ответ' on input[type=text] >> nth=14
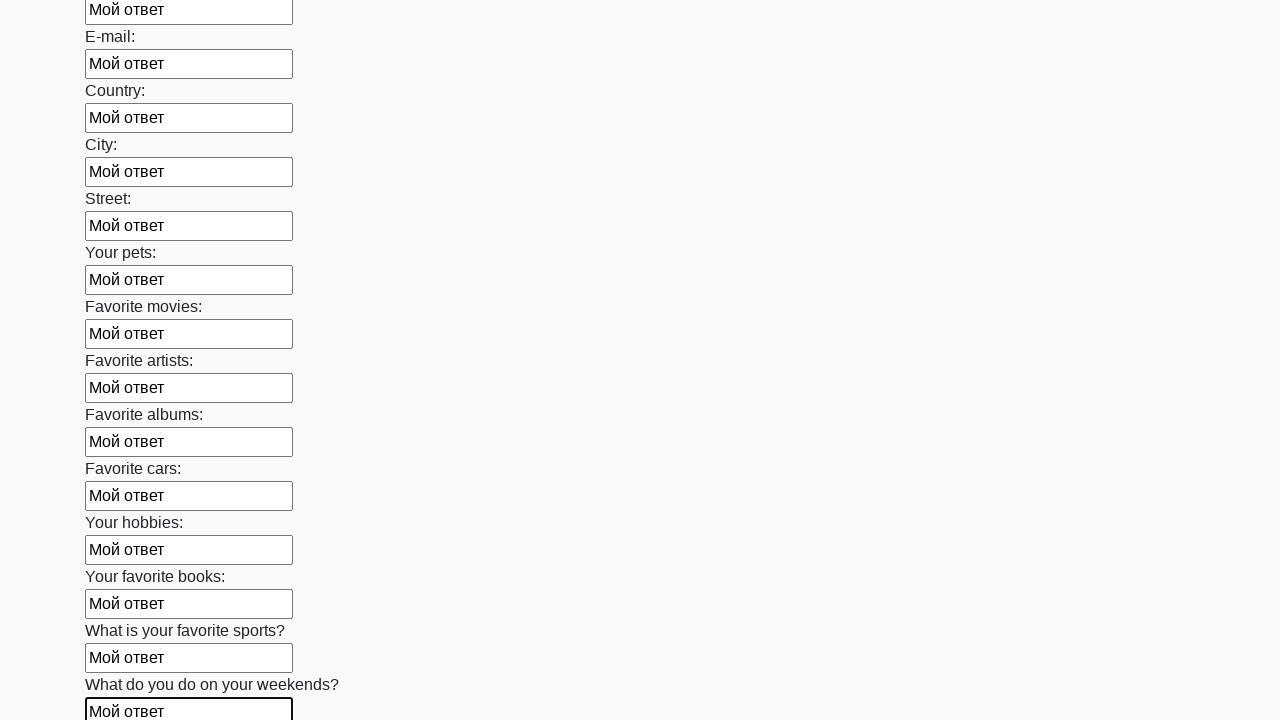

Filled text input field 16 of 100 with 'Мой ответ' on input[type=text] >> nth=15
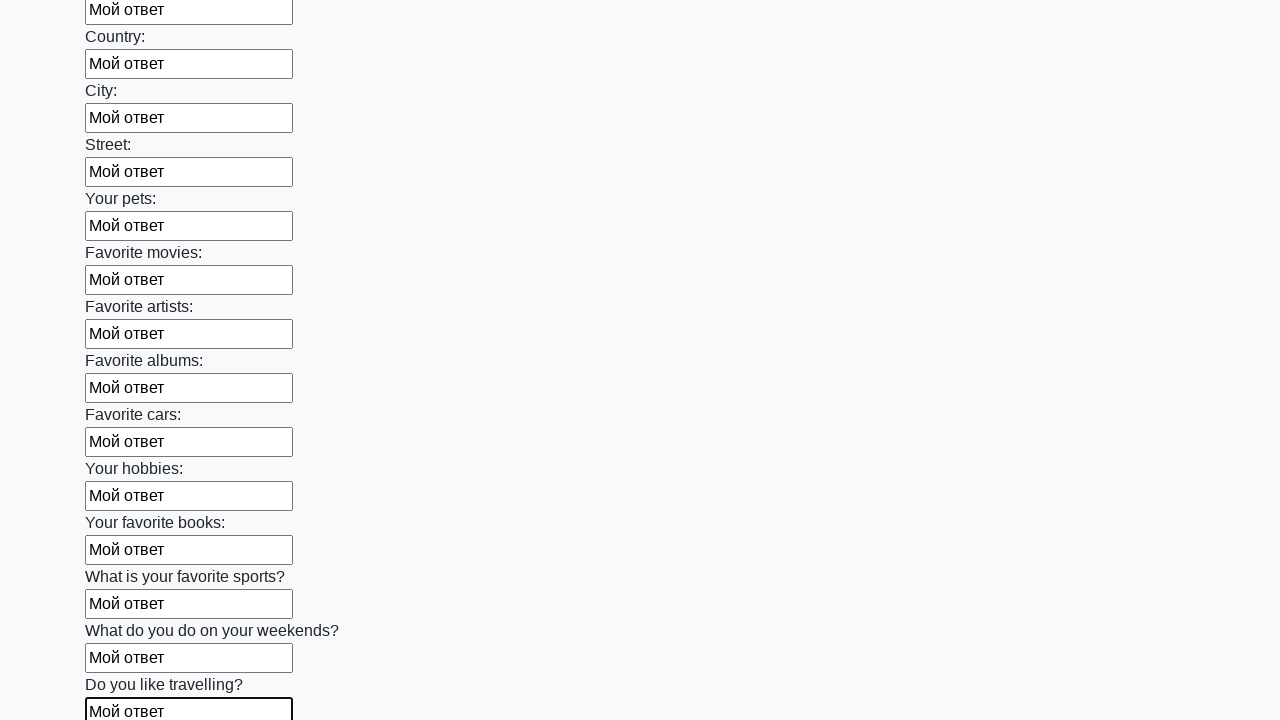

Filled text input field 17 of 100 with 'Мой ответ' on input[type=text] >> nth=16
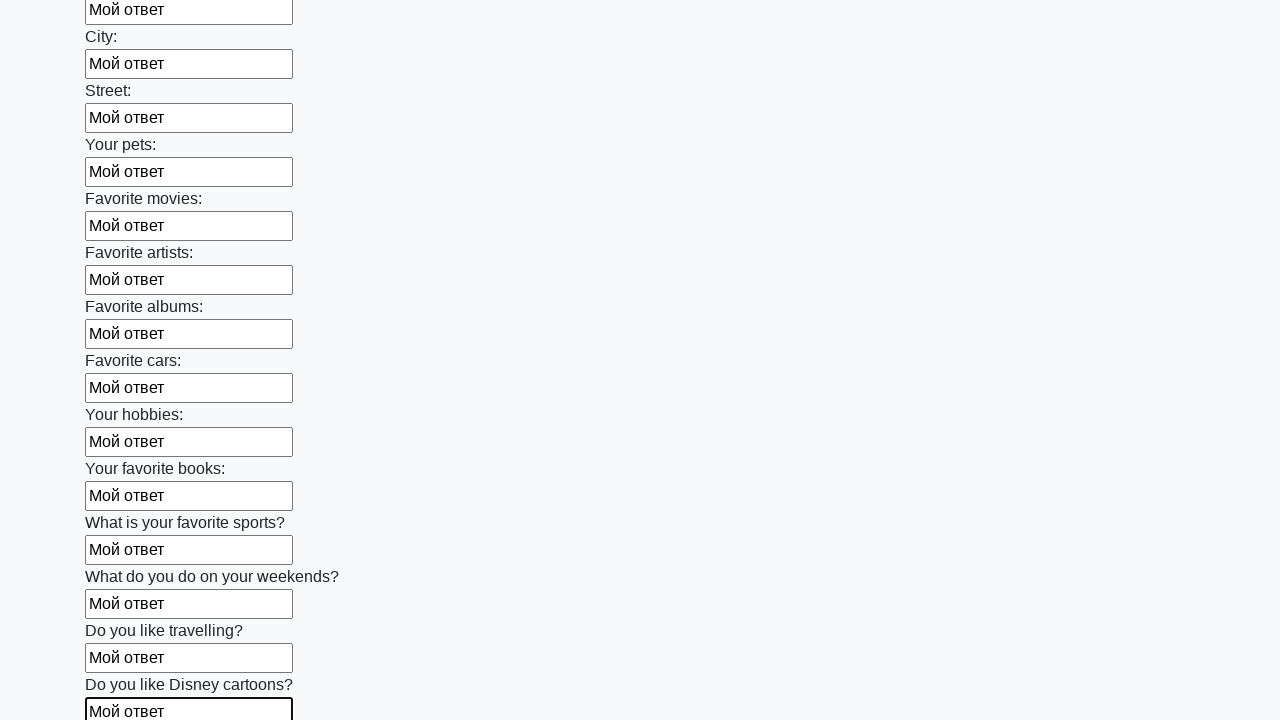

Filled text input field 18 of 100 with 'Мой ответ' on input[type=text] >> nth=17
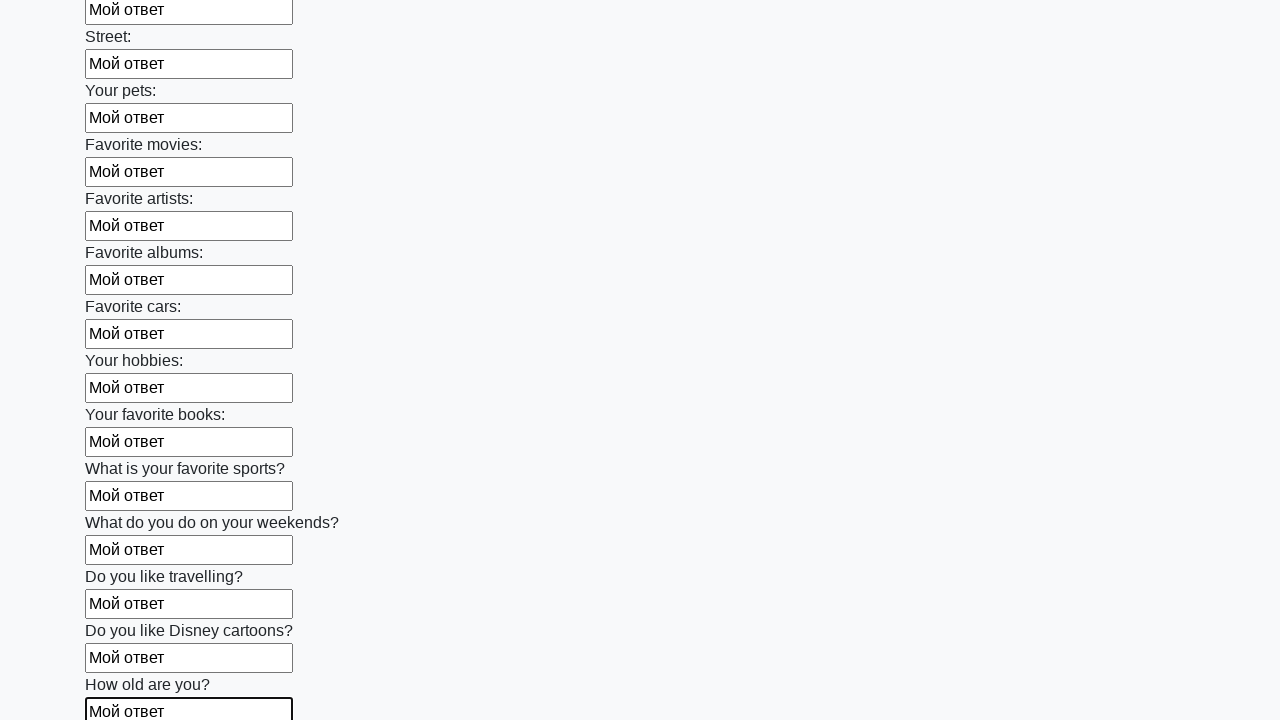

Filled text input field 19 of 100 with 'Мой ответ' on input[type=text] >> nth=18
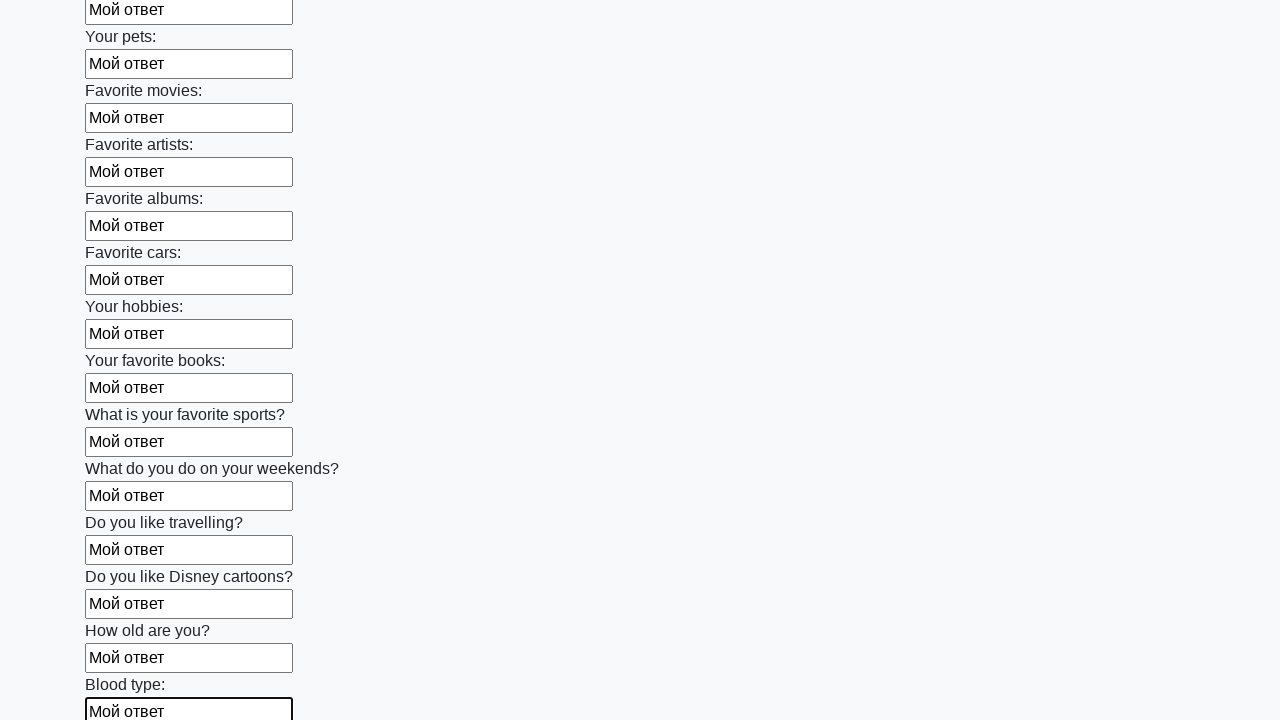

Filled text input field 20 of 100 with 'Мой ответ' on input[type=text] >> nth=19
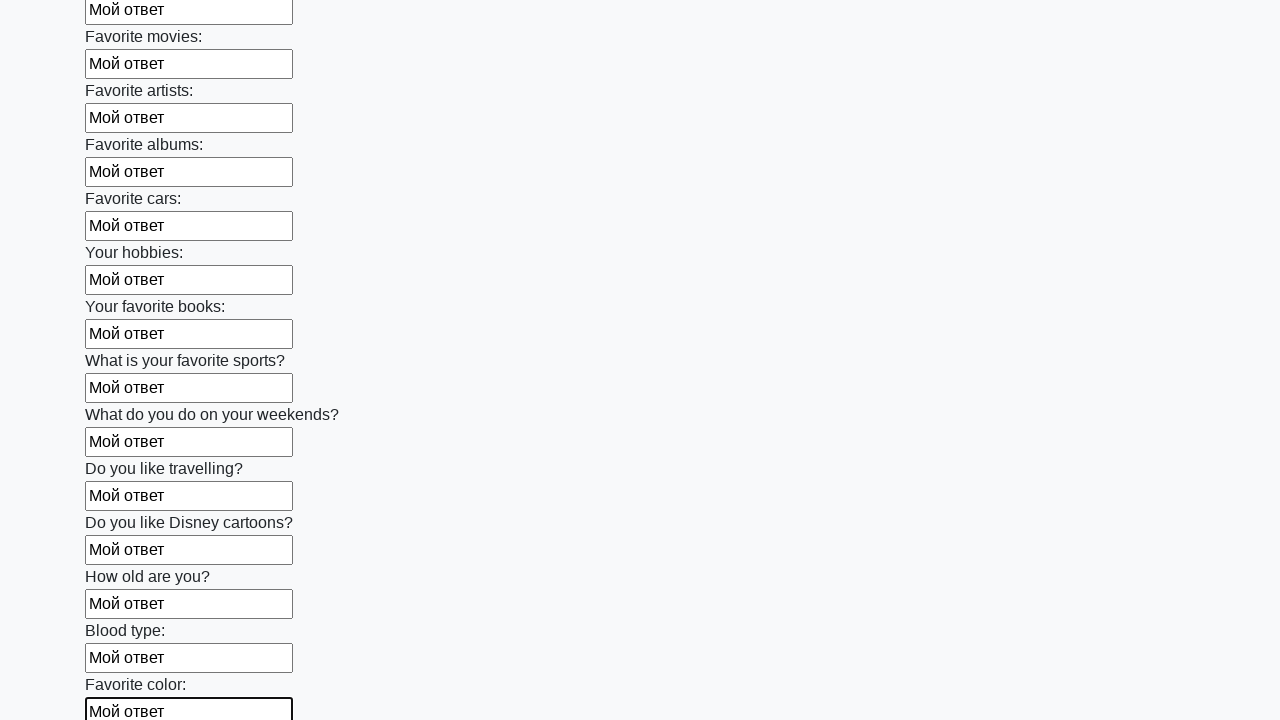

Filled text input field 21 of 100 with 'Мой ответ' on input[type=text] >> nth=20
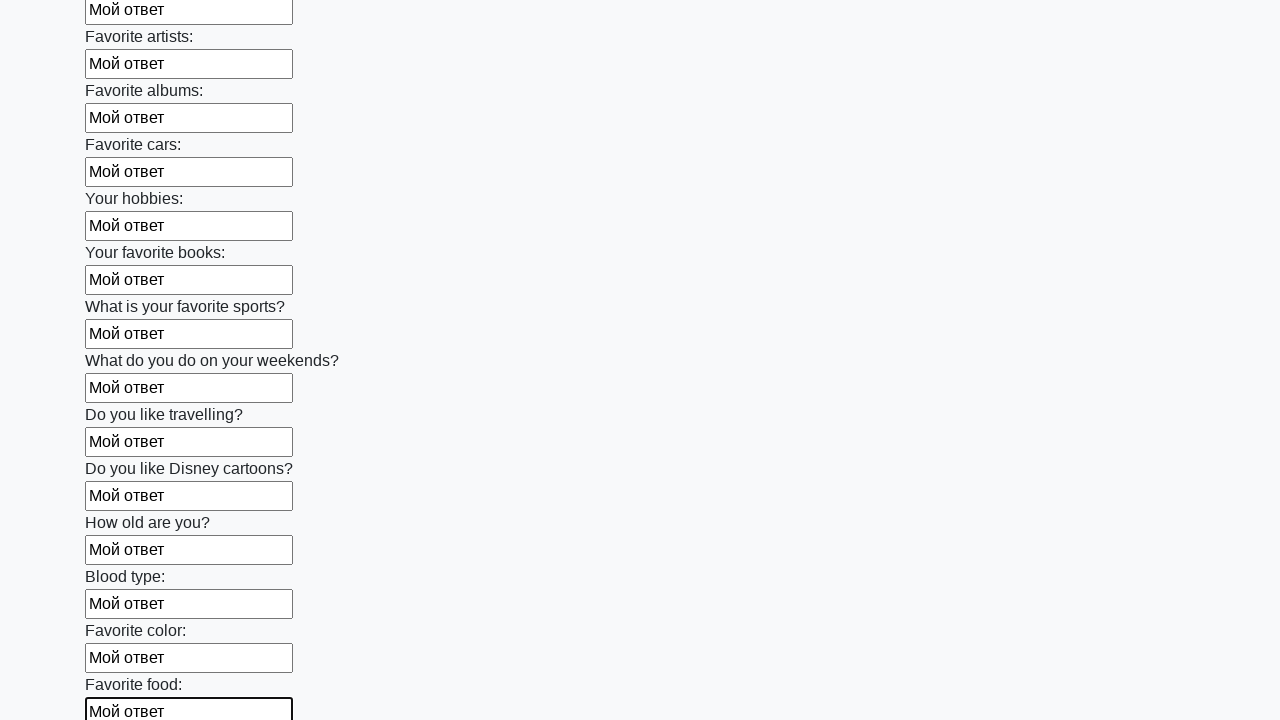

Filled text input field 22 of 100 with 'Мой ответ' on input[type=text] >> nth=21
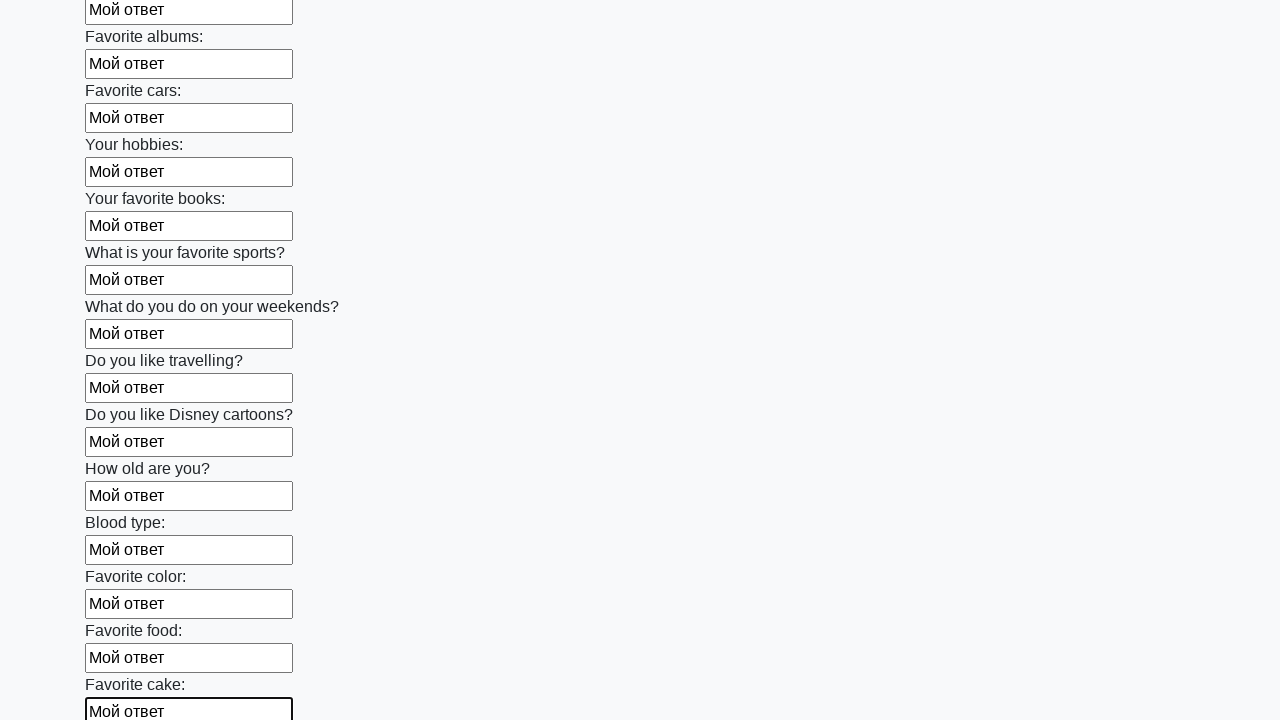

Filled text input field 23 of 100 with 'Мой ответ' on input[type=text] >> nth=22
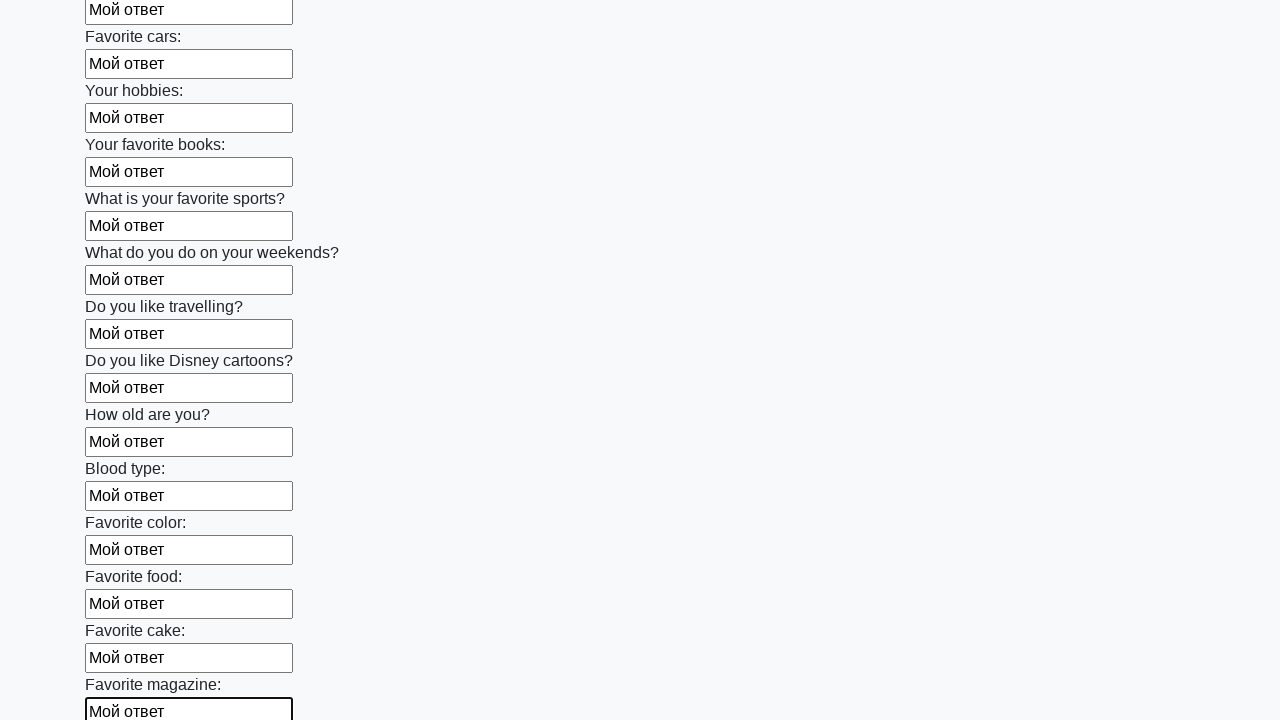

Filled text input field 24 of 100 with 'Мой ответ' on input[type=text] >> nth=23
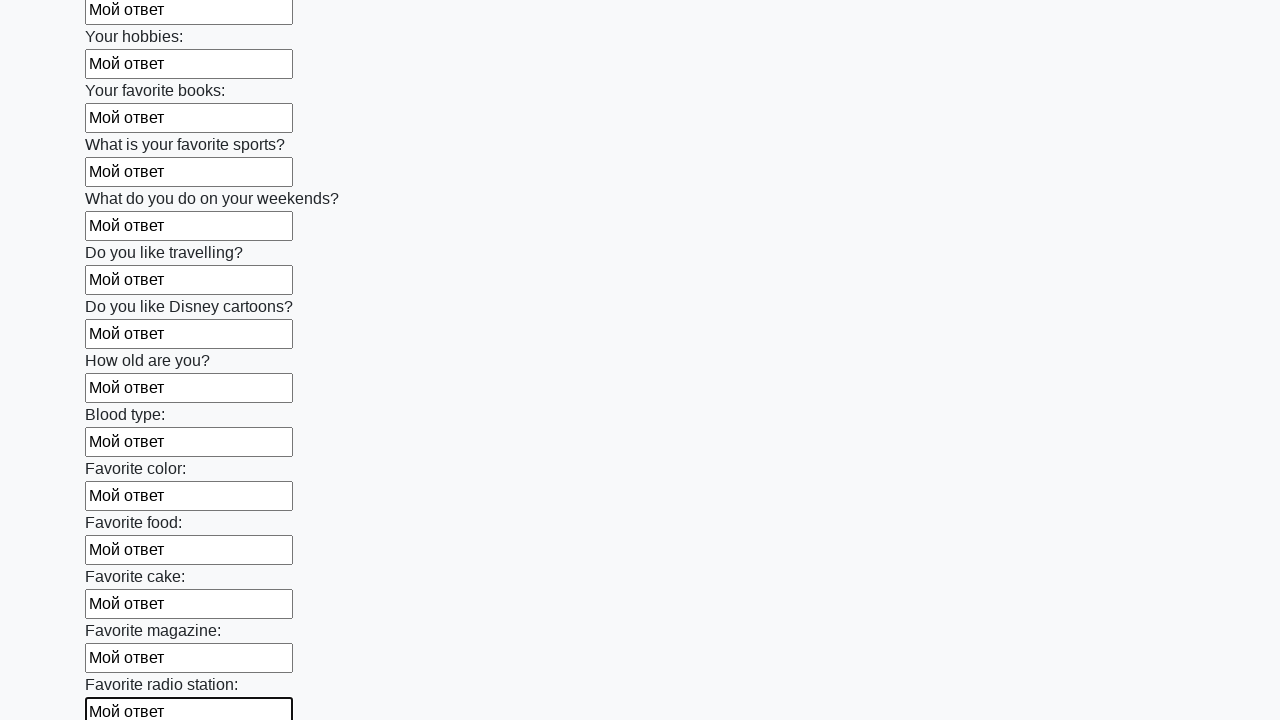

Filled text input field 25 of 100 with 'Мой ответ' on input[type=text] >> nth=24
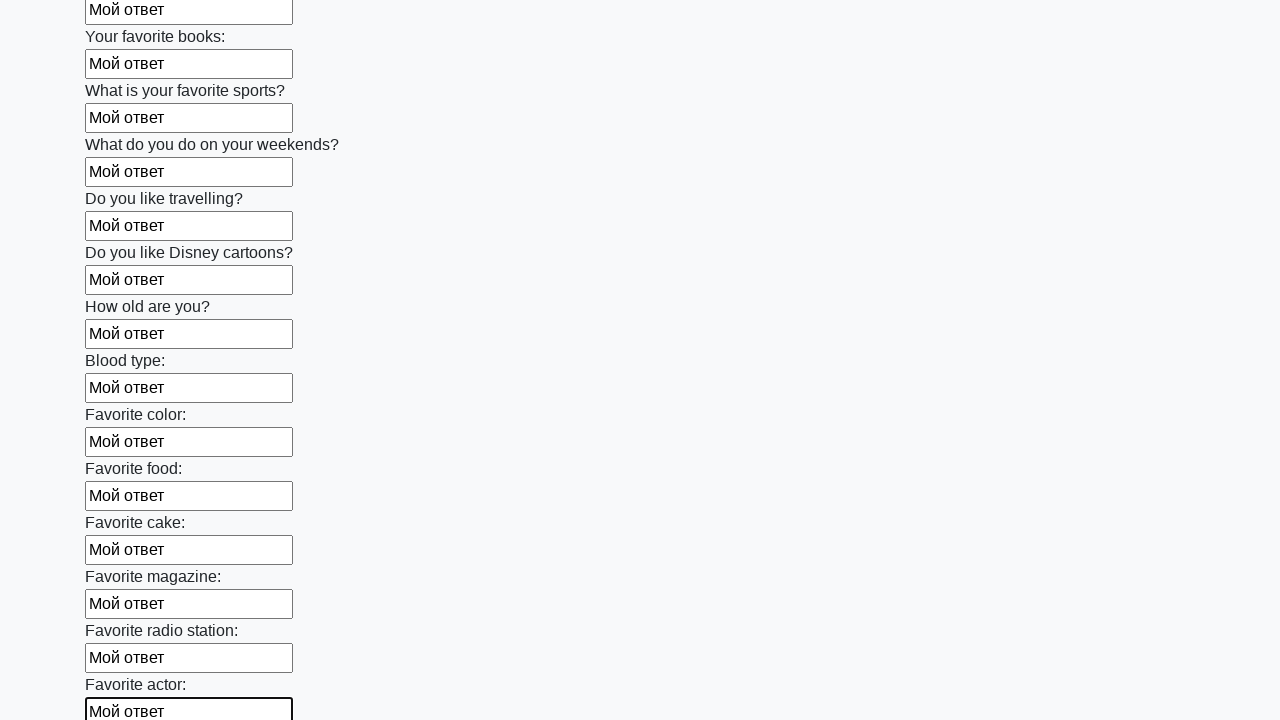

Filled text input field 26 of 100 with 'Мой ответ' on input[type=text] >> nth=25
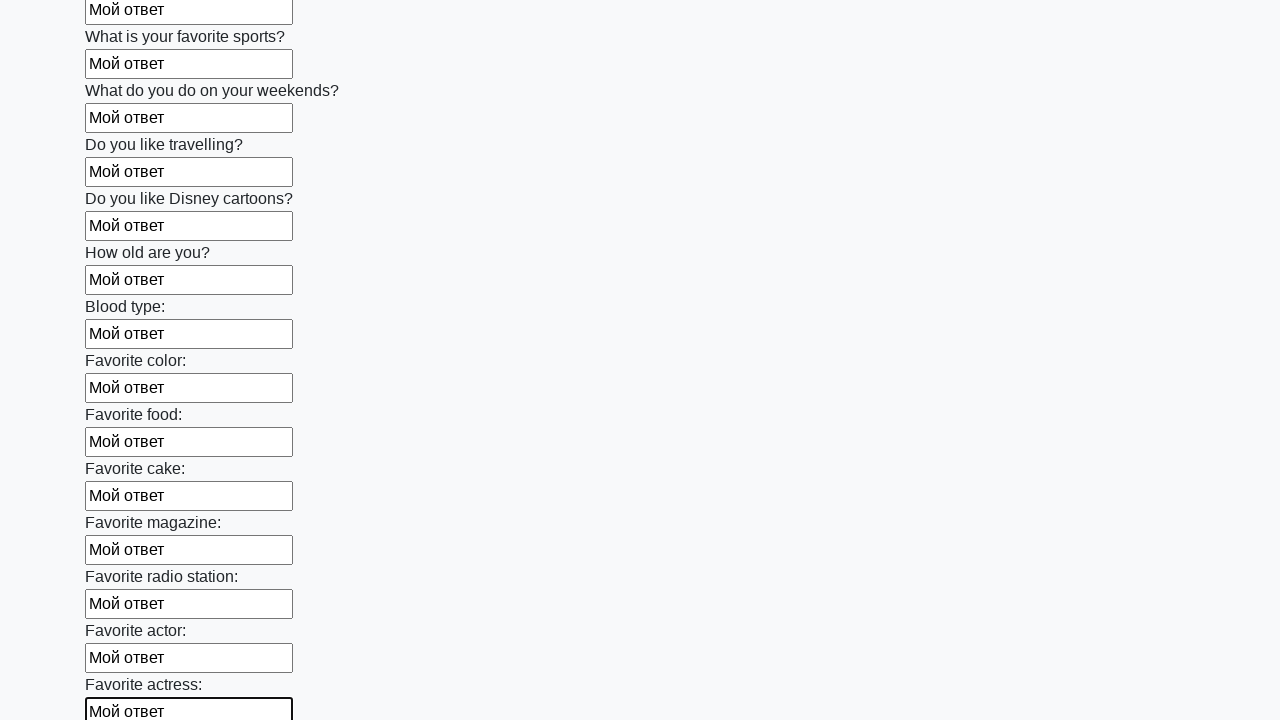

Filled text input field 27 of 100 with 'Мой ответ' on input[type=text] >> nth=26
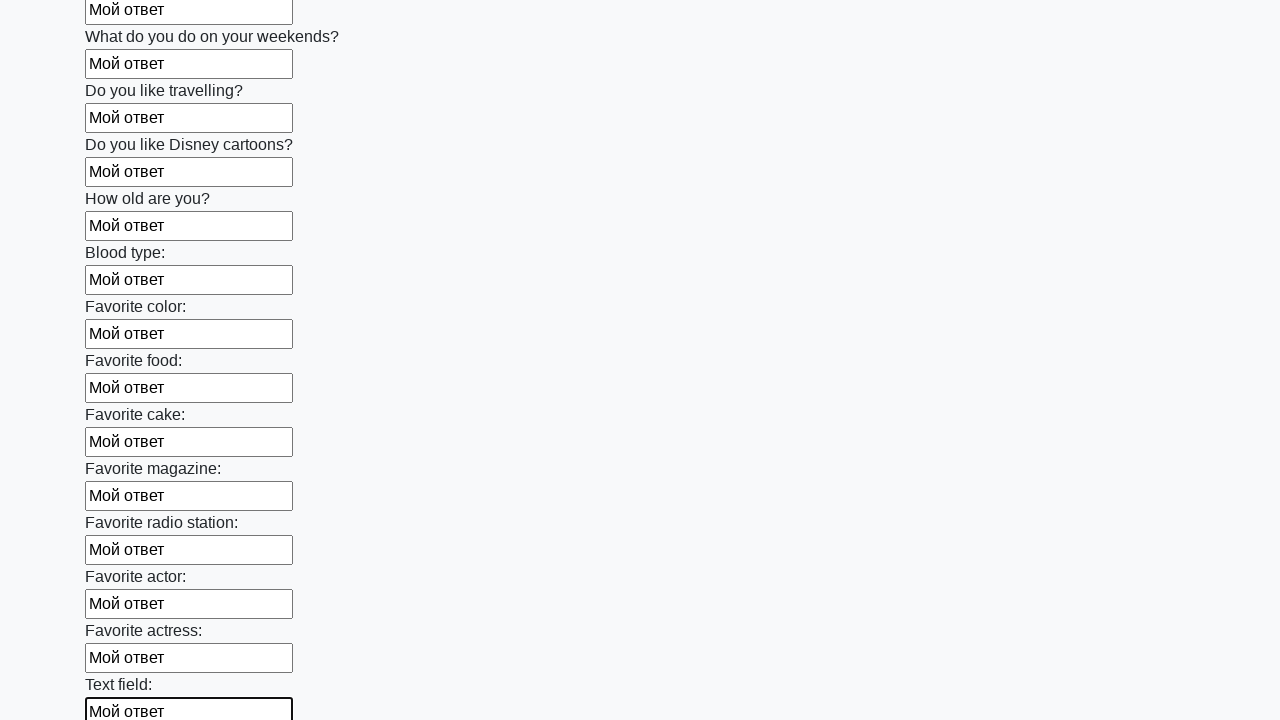

Filled text input field 28 of 100 with 'Мой ответ' on input[type=text] >> nth=27
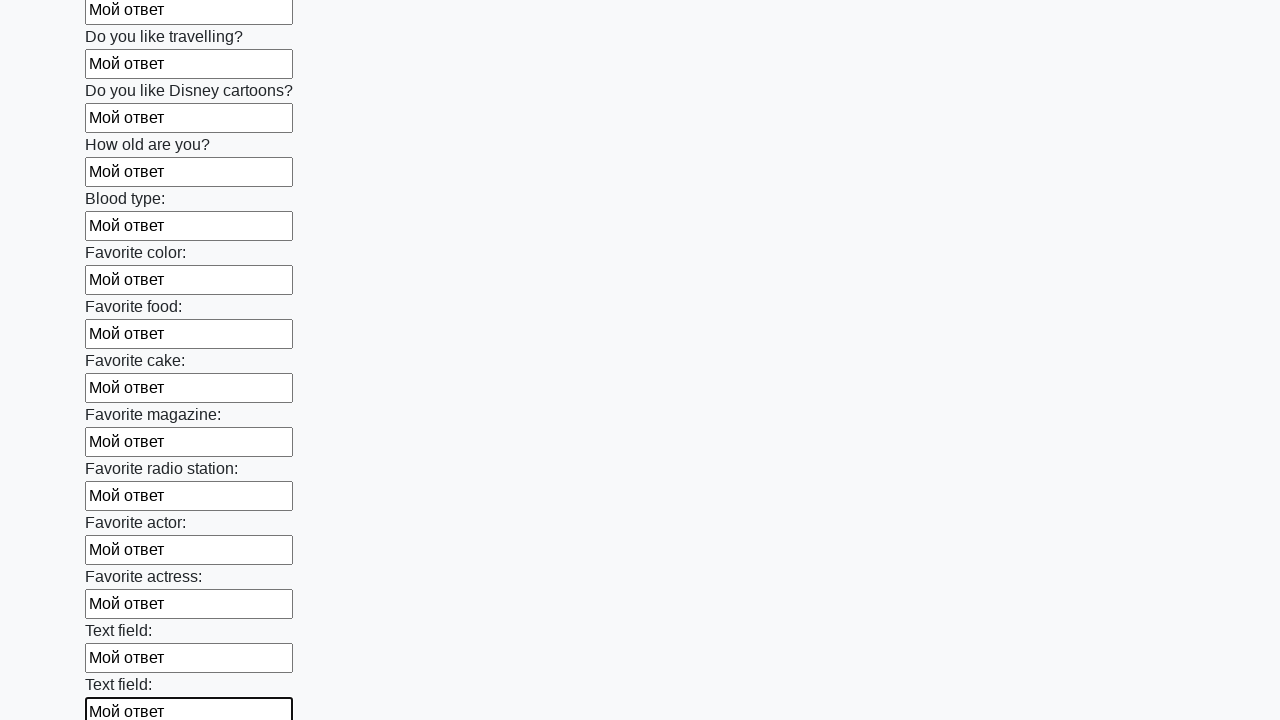

Filled text input field 29 of 100 with 'Мой ответ' on input[type=text] >> nth=28
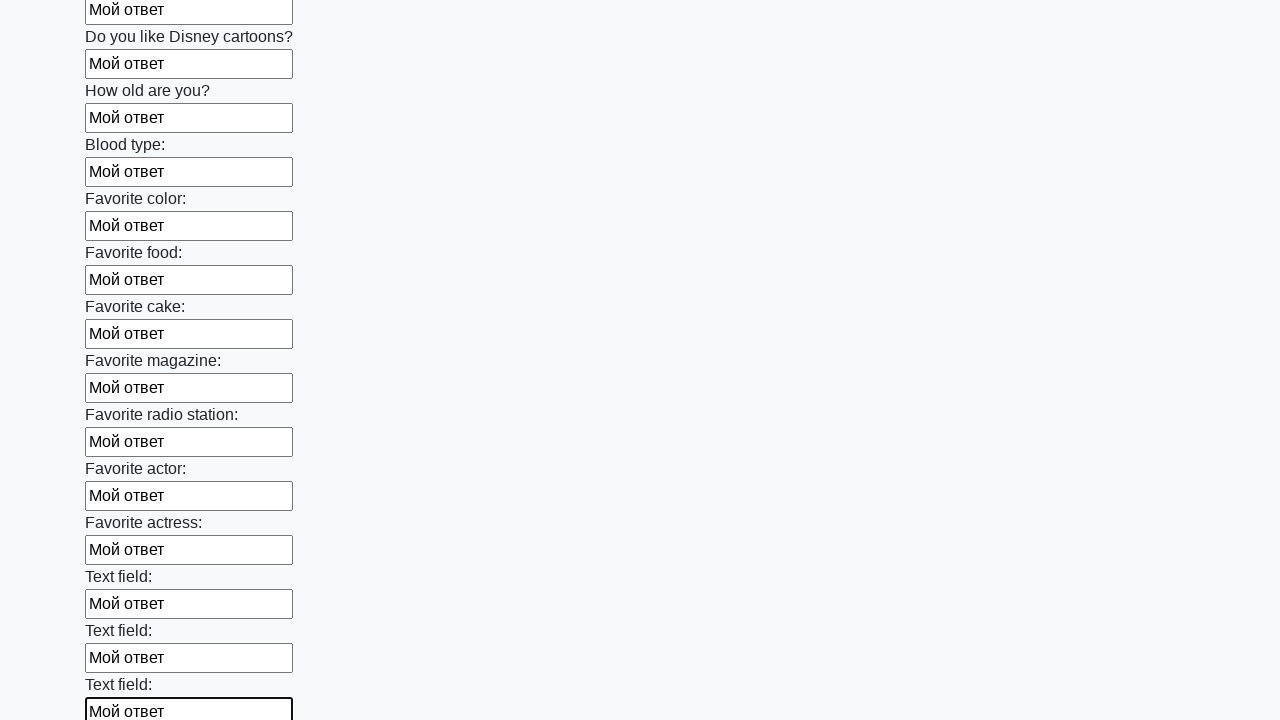

Filled text input field 30 of 100 with 'Мой ответ' on input[type=text] >> nth=29
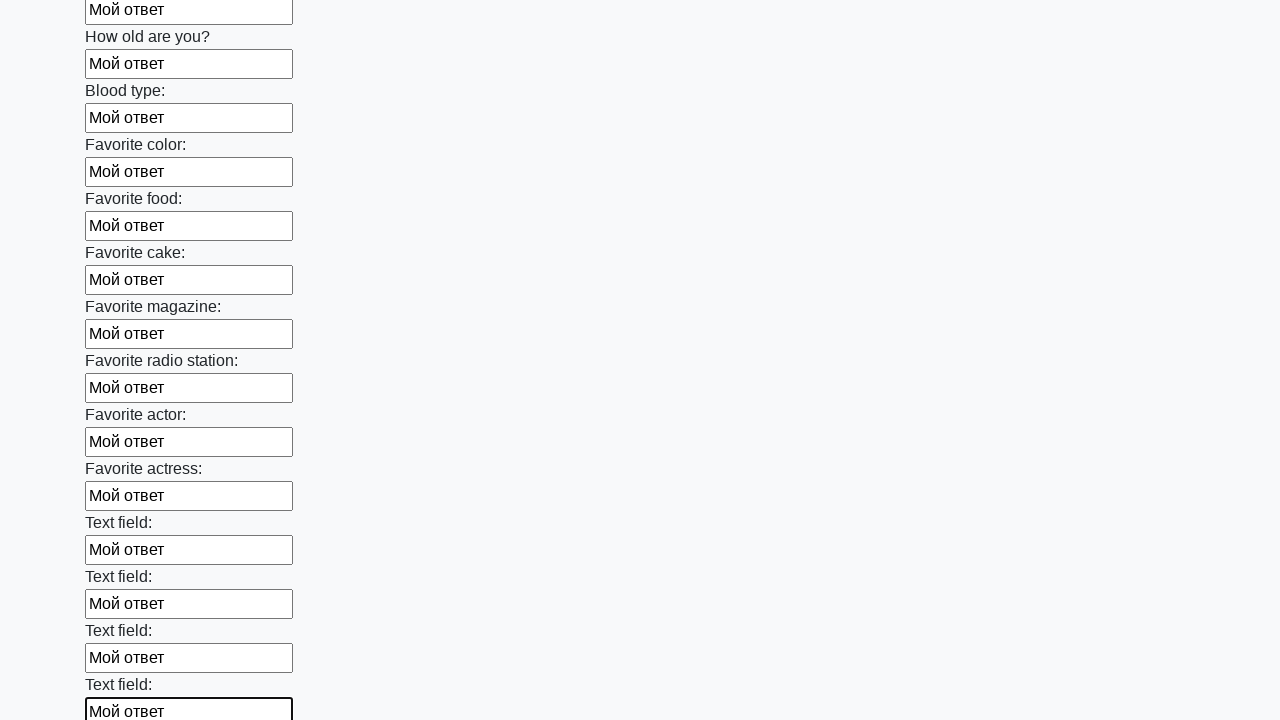

Filled text input field 31 of 100 with 'Мой ответ' on input[type=text] >> nth=30
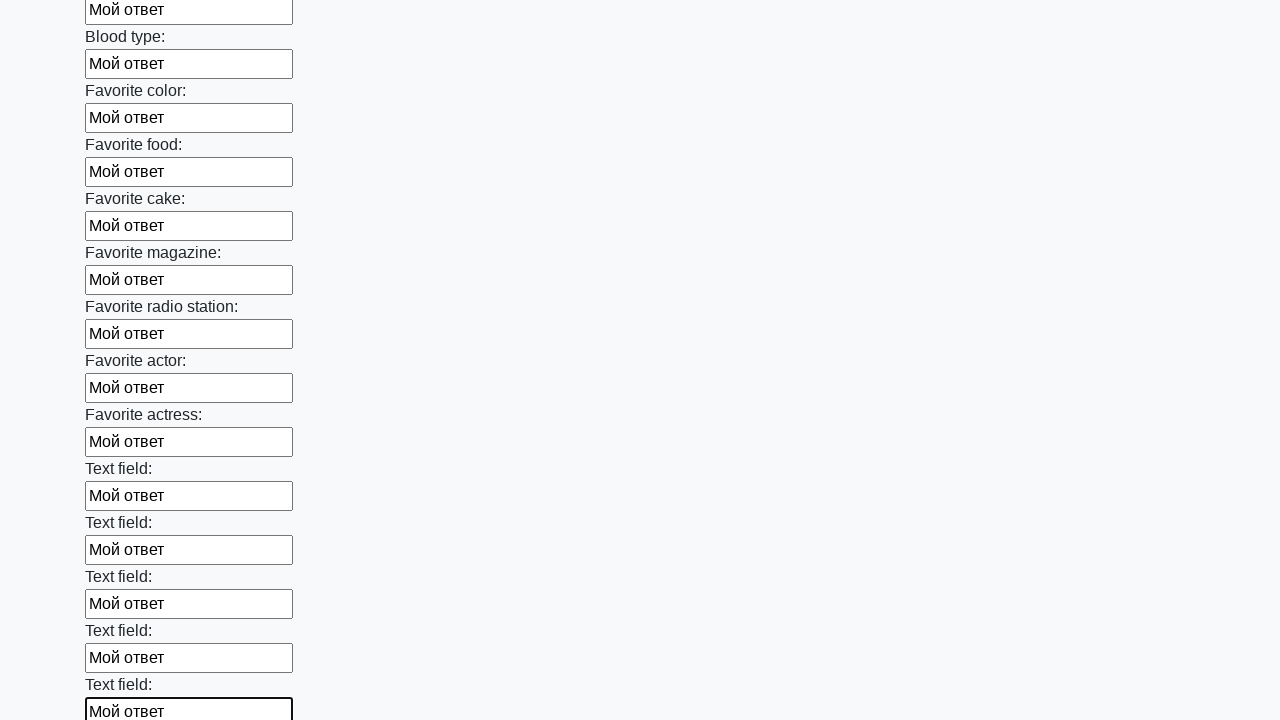

Filled text input field 32 of 100 with 'Мой ответ' on input[type=text] >> nth=31
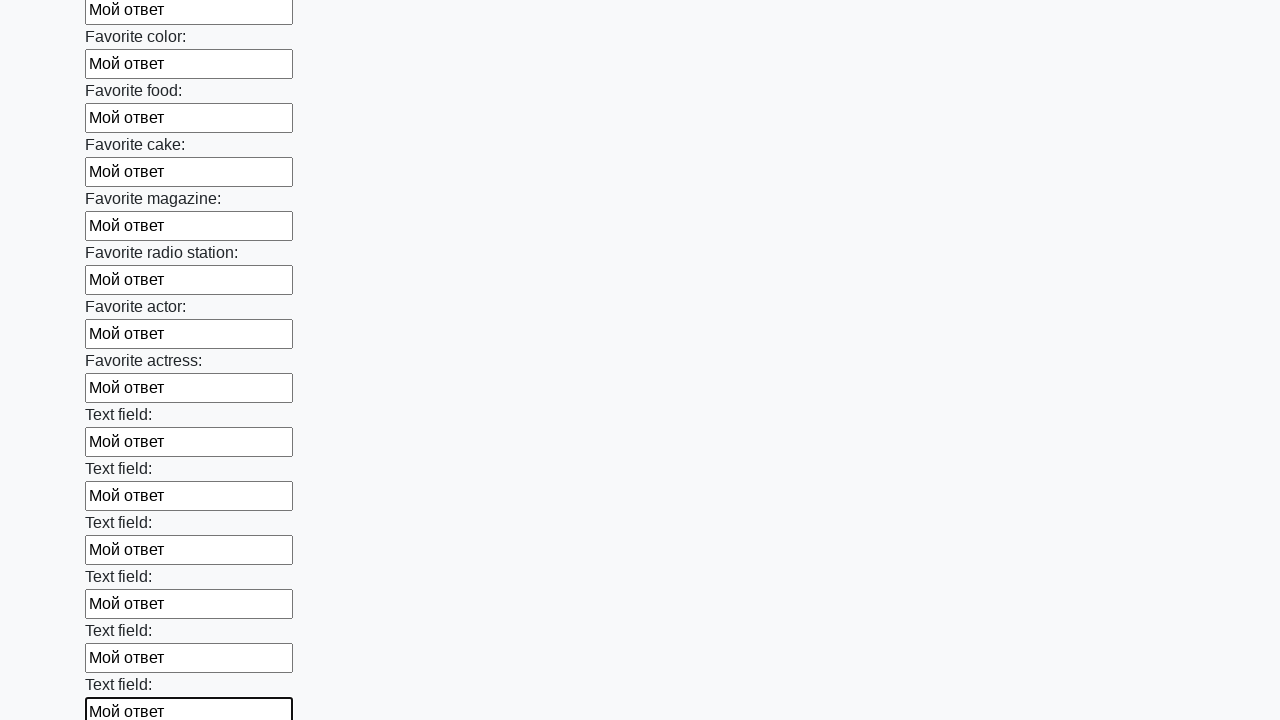

Filled text input field 33 of 100 with 'Мой ответ' on input[type=text] >> nth=32
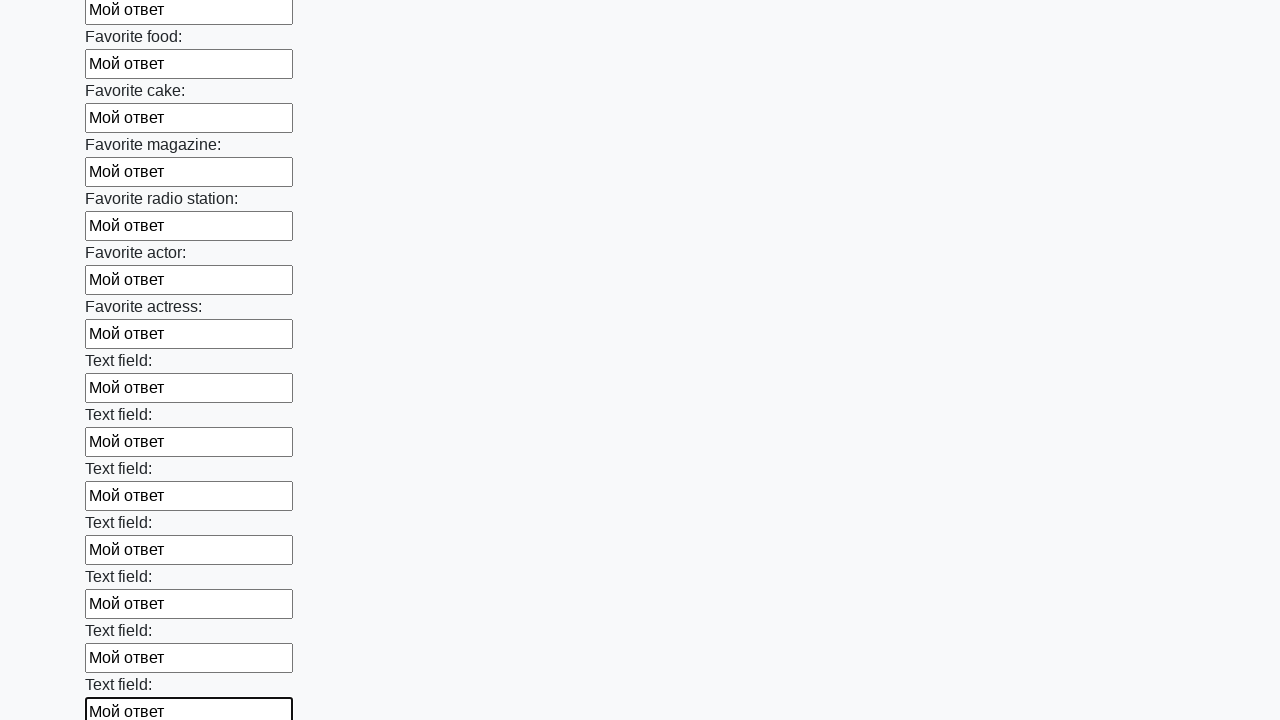

Filled text input field 34 of 100 with 'Мой ответ' on input[type=text] >> nth=33
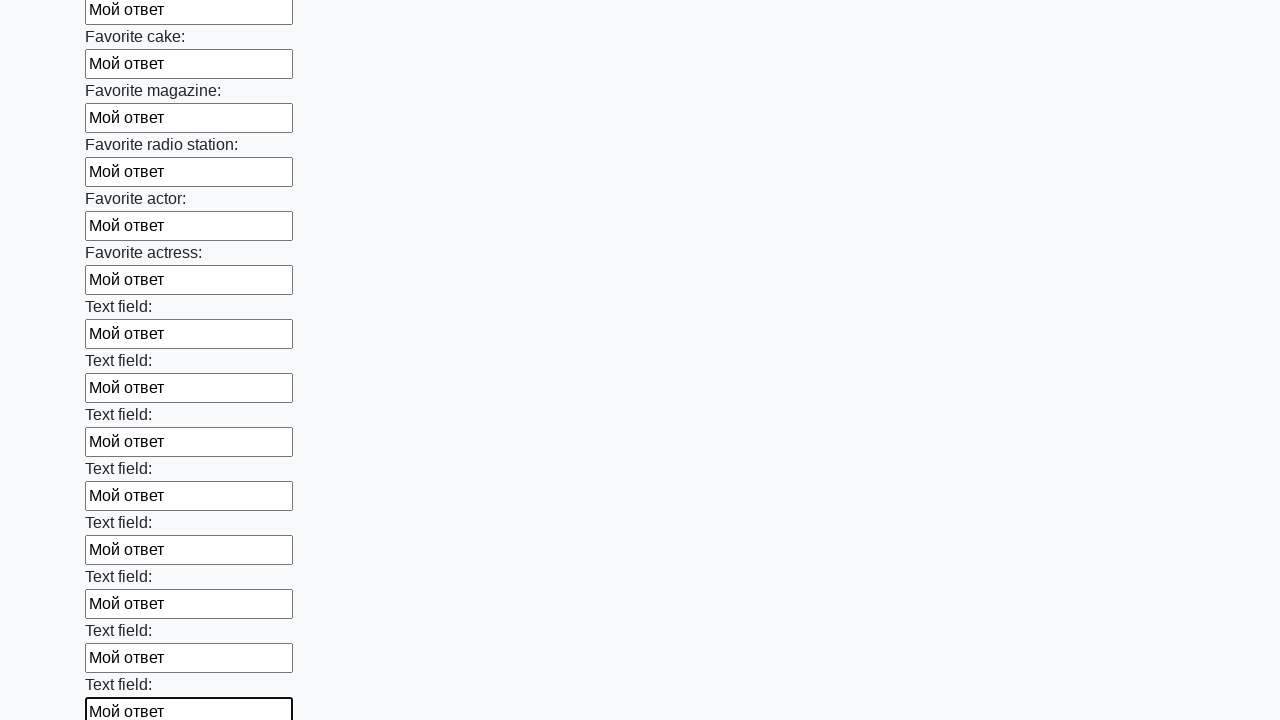

Filled text input field 35 of 100 with 'Мой ответ' on input[type=text] >> nth=34
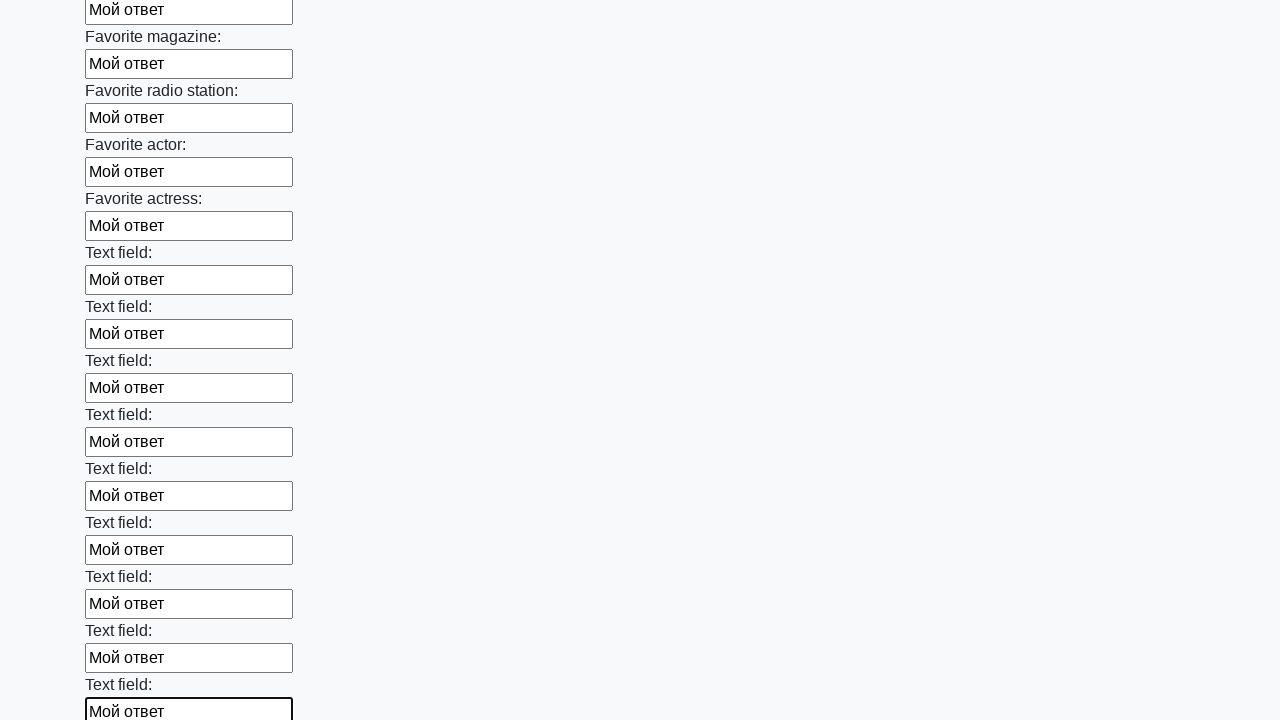

Filled text input field 36 of 100 with 'Мой ответ' on input[type=text] >> nth=35
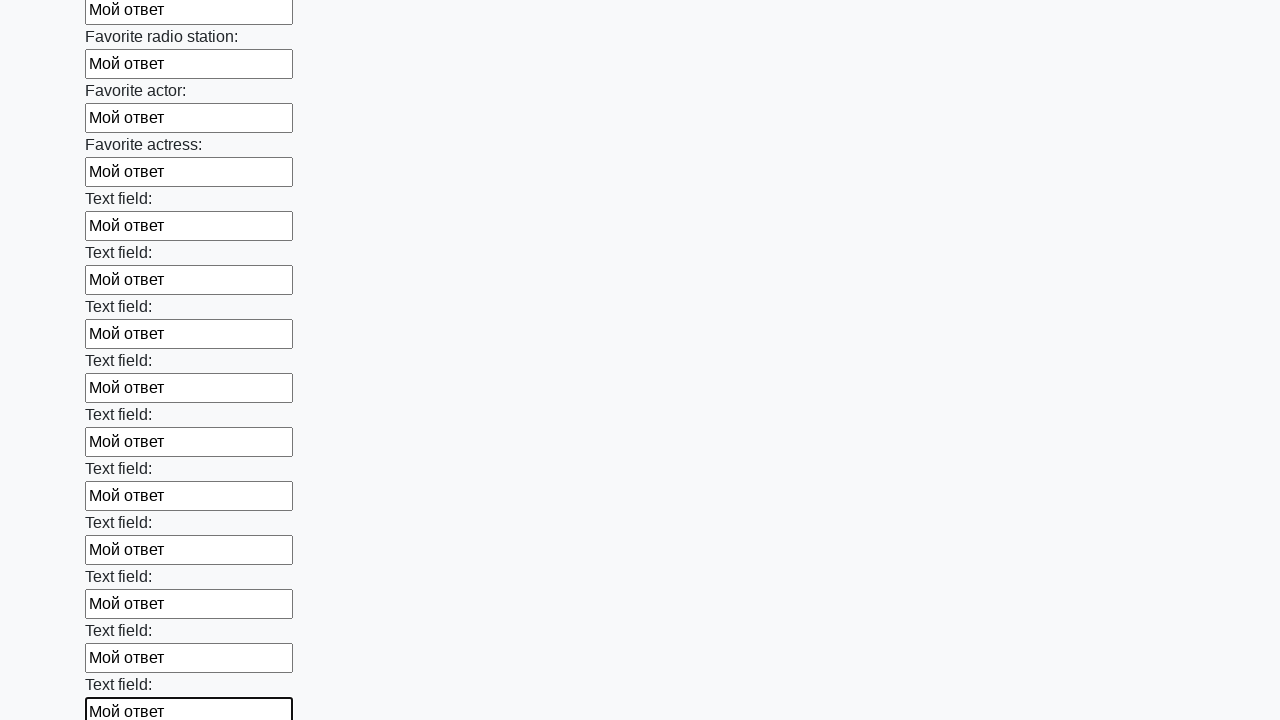

Filled text input field 37 of 100 with 'Мой ответ' on input[type=text] >> nth=36
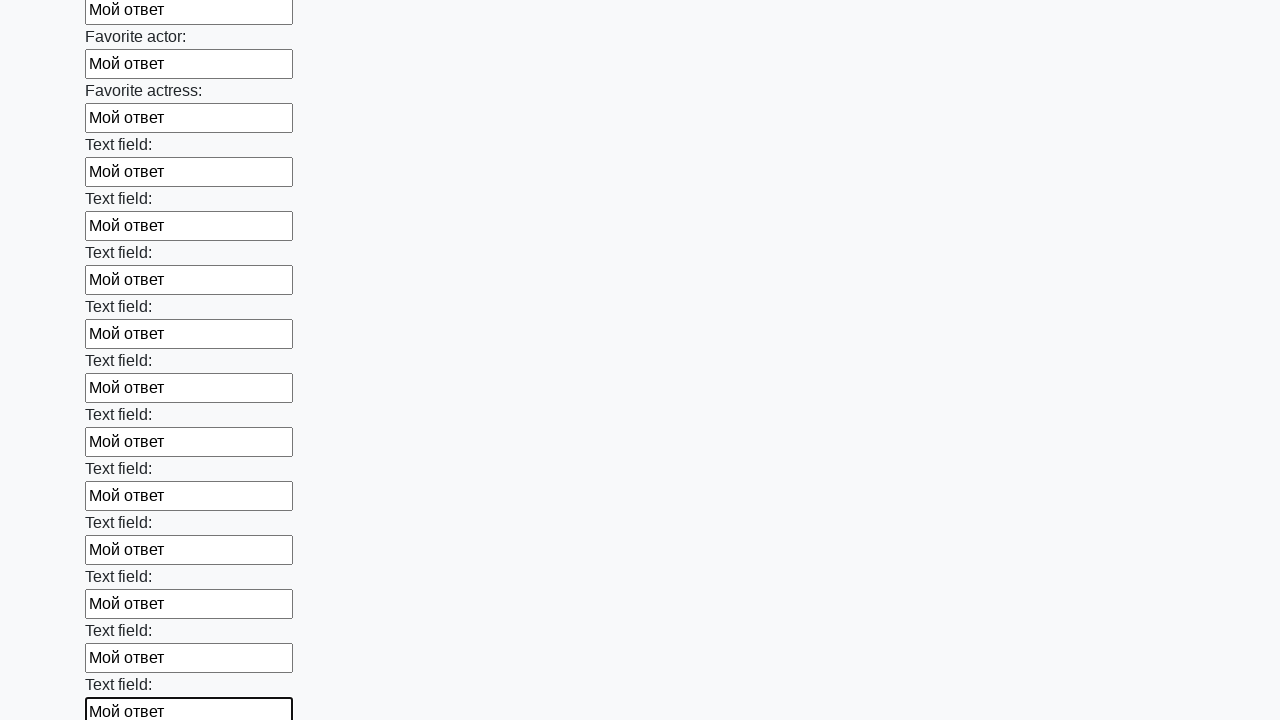

Filled text input field 38 of 100 with 'Мой ответ' on input[type=text] >> nth=37
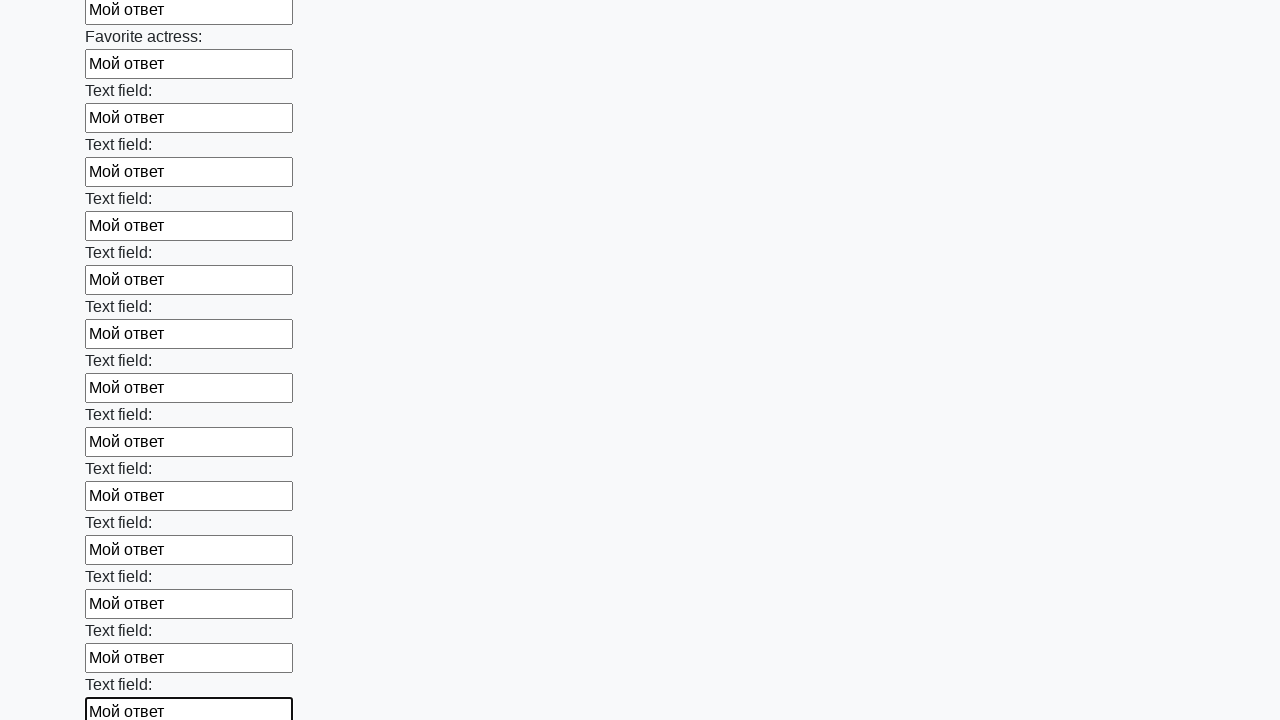

Filled text input field 39 of 100 with 'Мой ответ' on input[type=text] >> nth=38
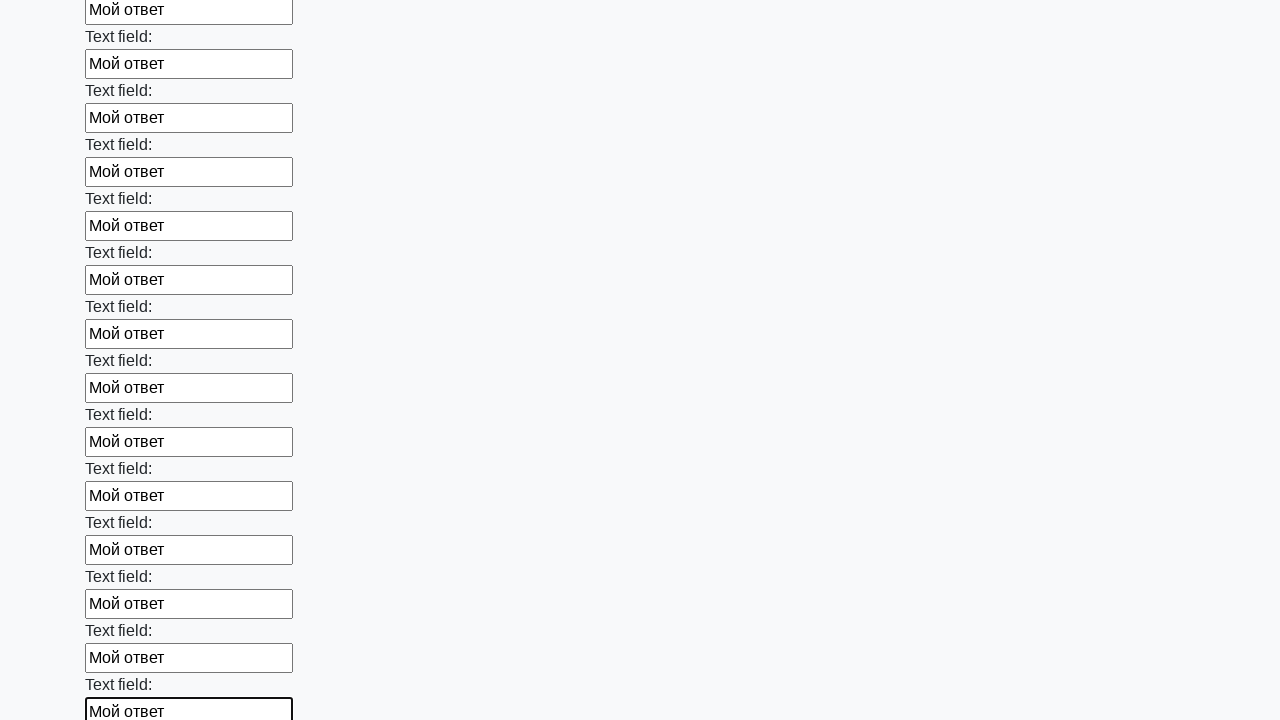

Filled text input field 40 of 100 with 'Мой ответ' on input[type=text] >> nth=39
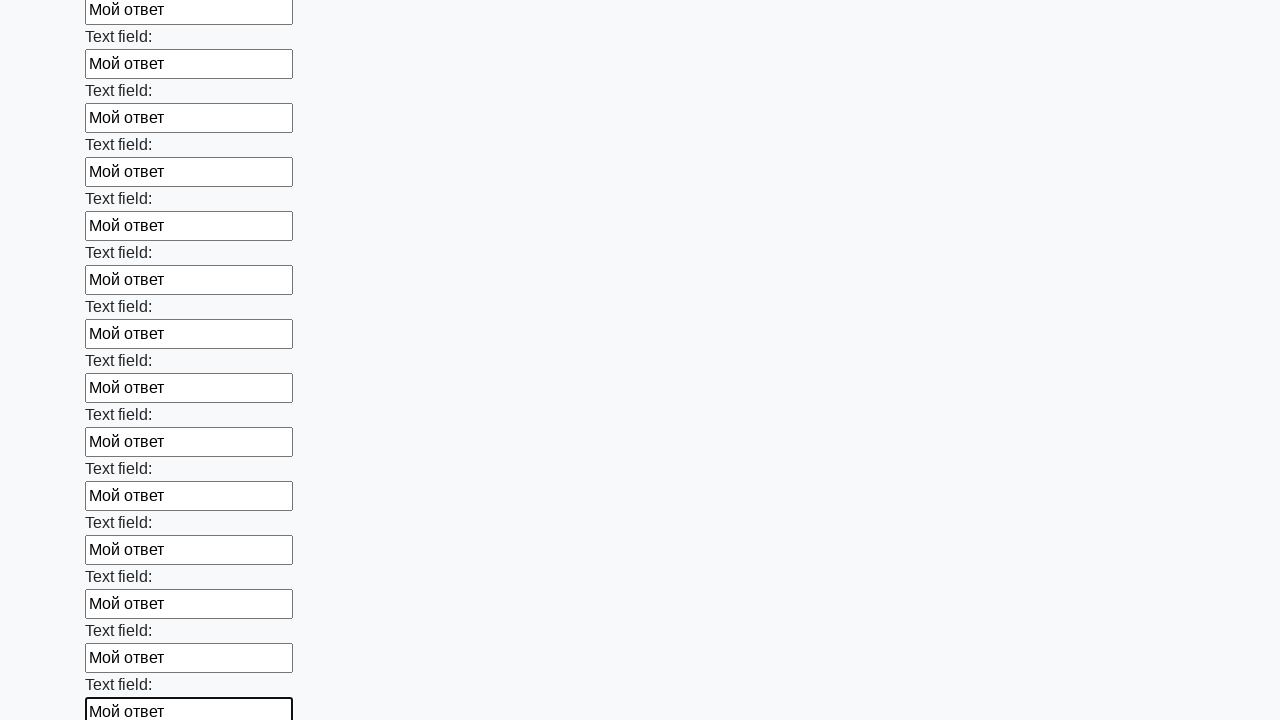

Filled text input field 41 of 100 with 'Мой ответ' on input[type=text] >> nth=40
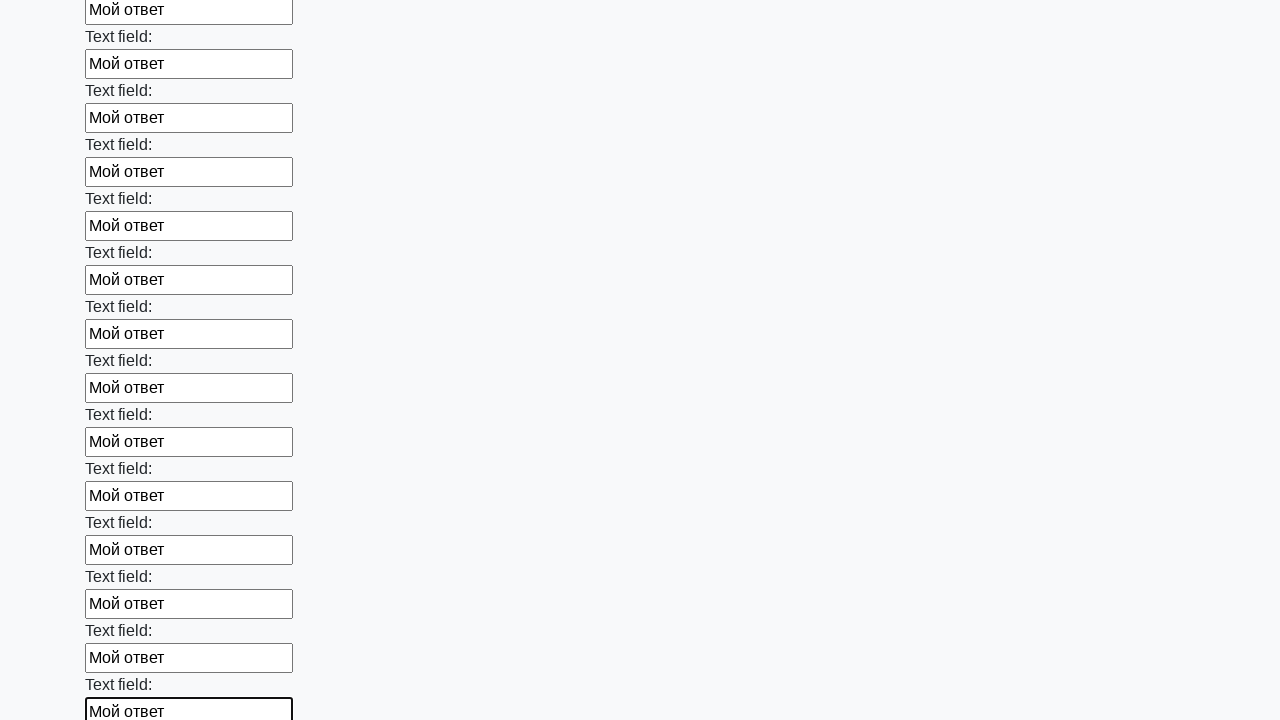

Filled text input field 42 of 100 with 'Мой ответ' on input[type=text] >> nth=41
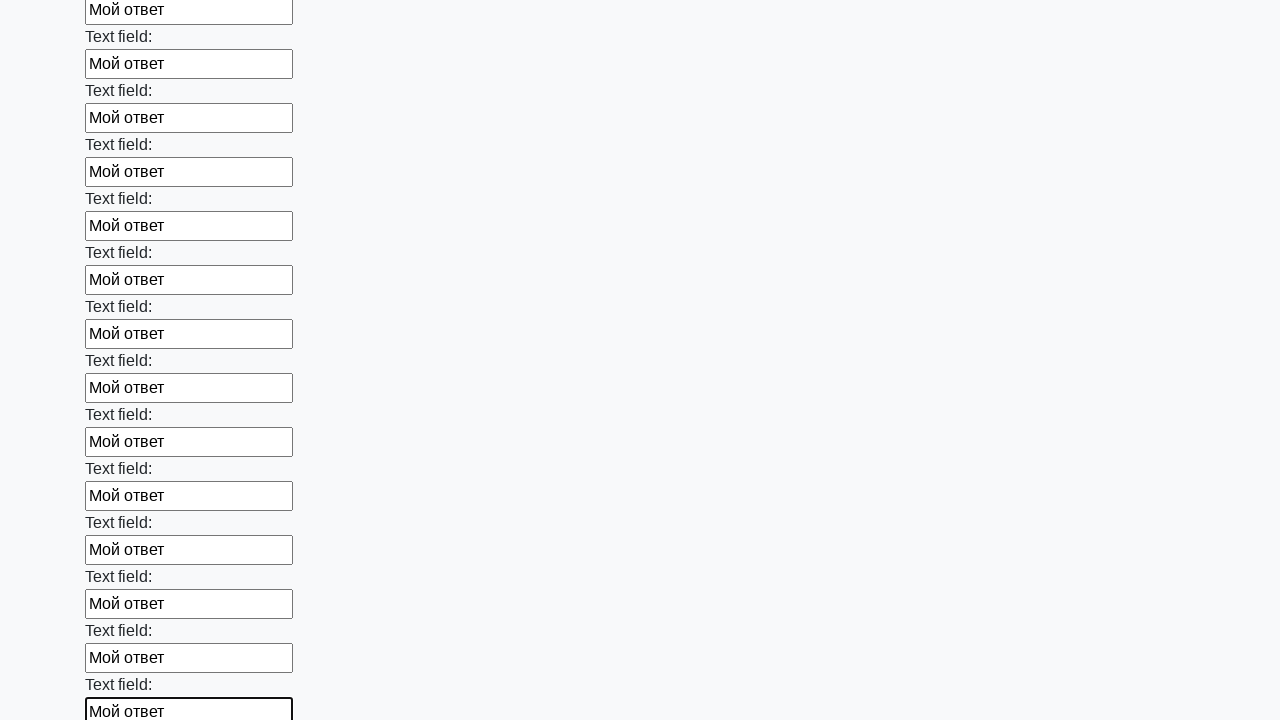

Filled text input field 43 of 100 with 'Мой ответ' on input[type=text] >> nth=42
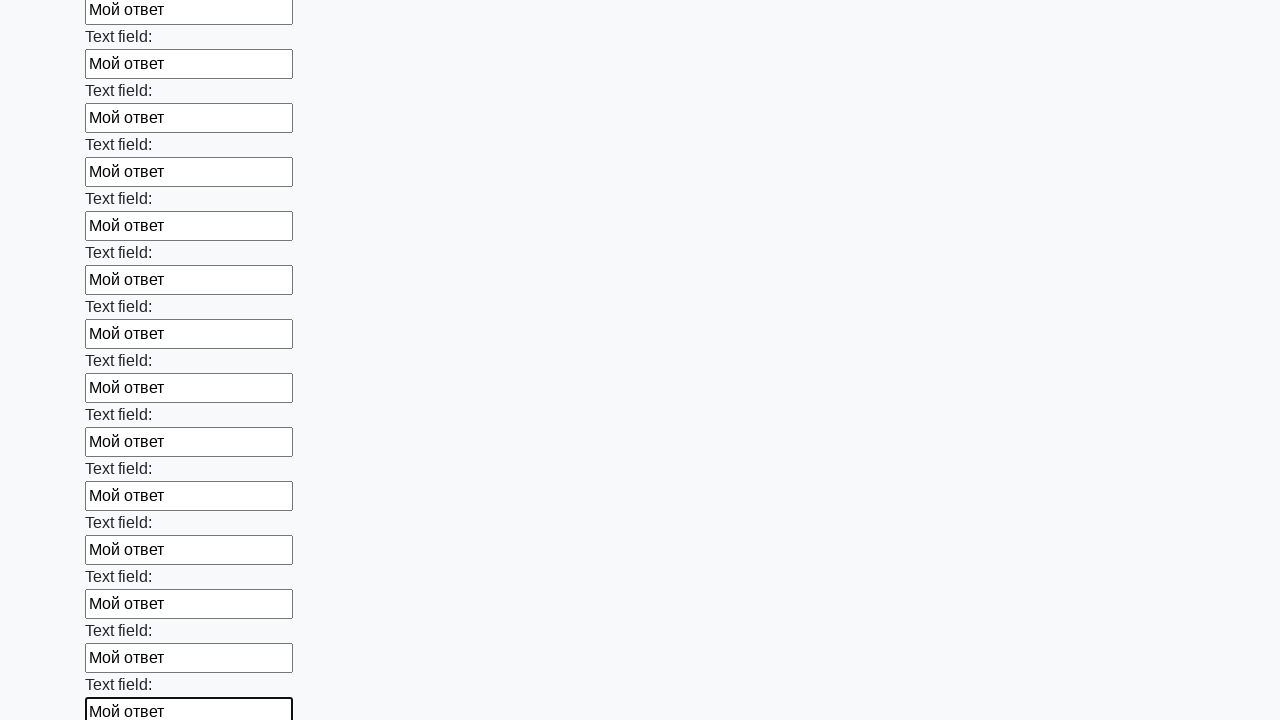

Filled text input field 44 of 100 with 'Мой ответ' on input[type=text] >> nth=43
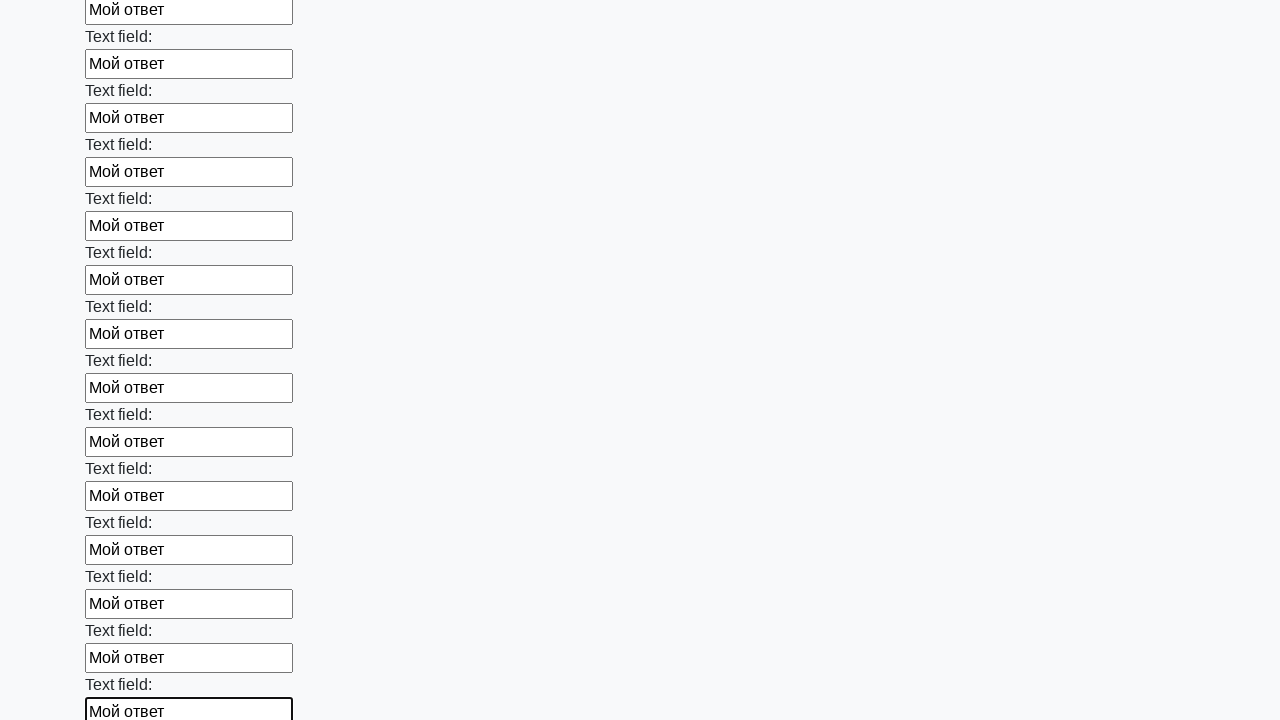

Filled text input field 45 of 100 with 'Мой ответ' on input[type=text] >> nth=44
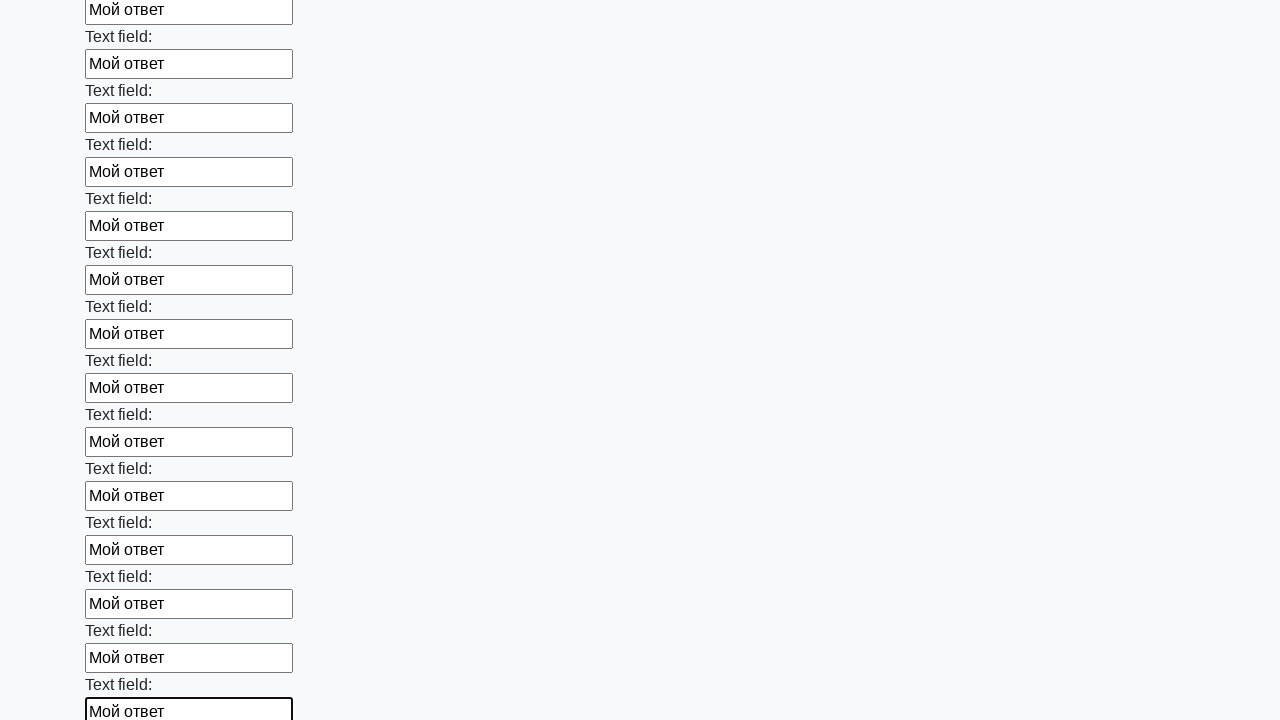

Filled text input field 46 of 100 with 'Мой ответ' on input[type=text] >> nth=45
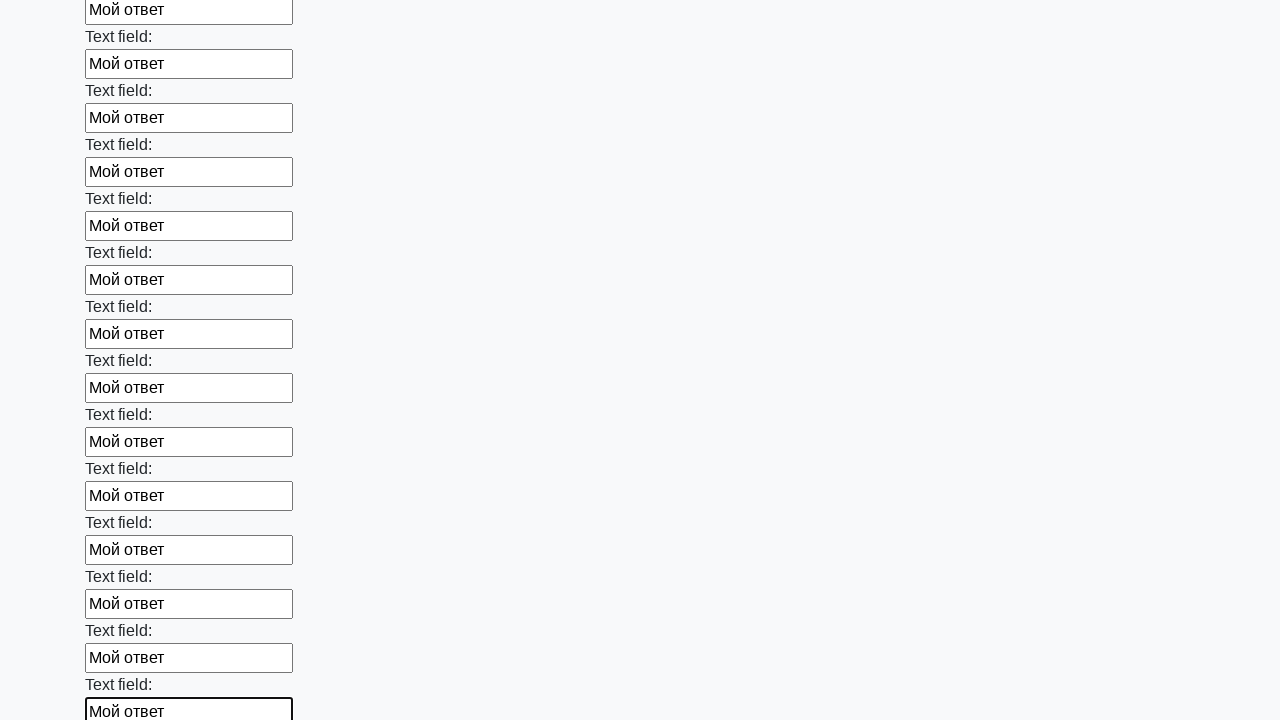

Filled text input field 47 of 100 with 'Мой ответ' on input[type=text] >> nth=46
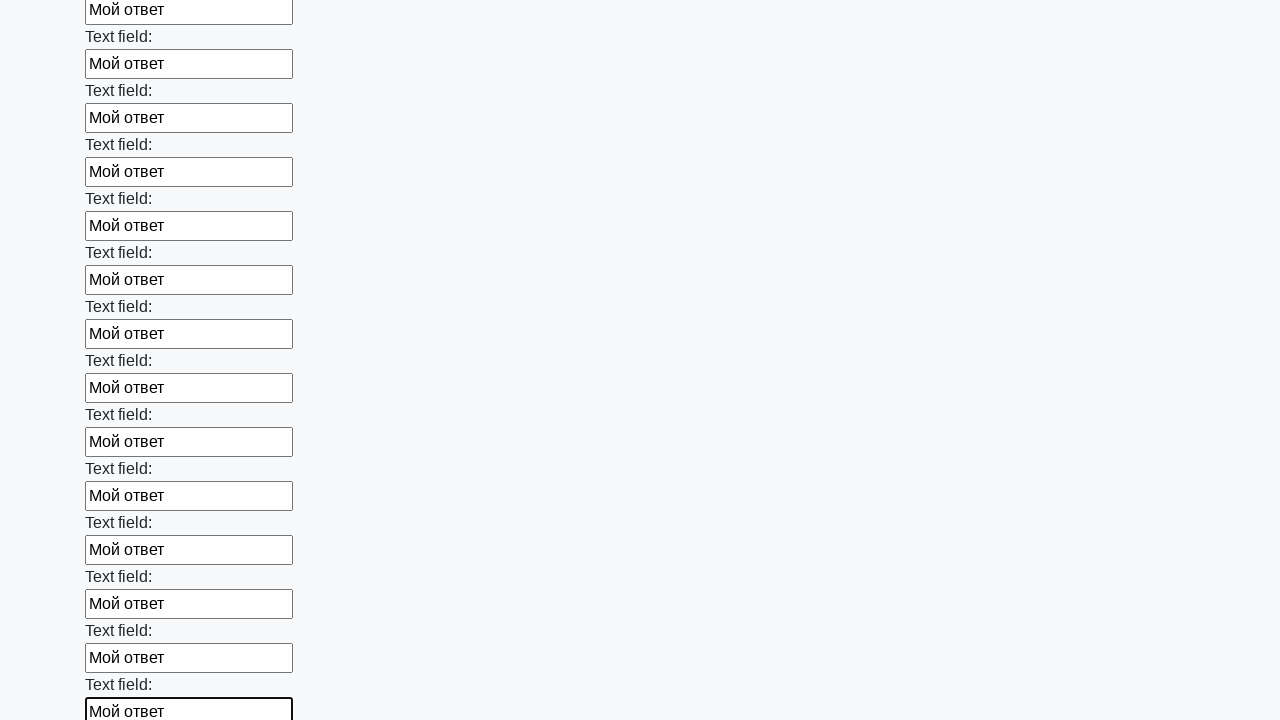

Filled text input field 48 of 100 with 'Мой ответ' on input[type=text] >> nth=47
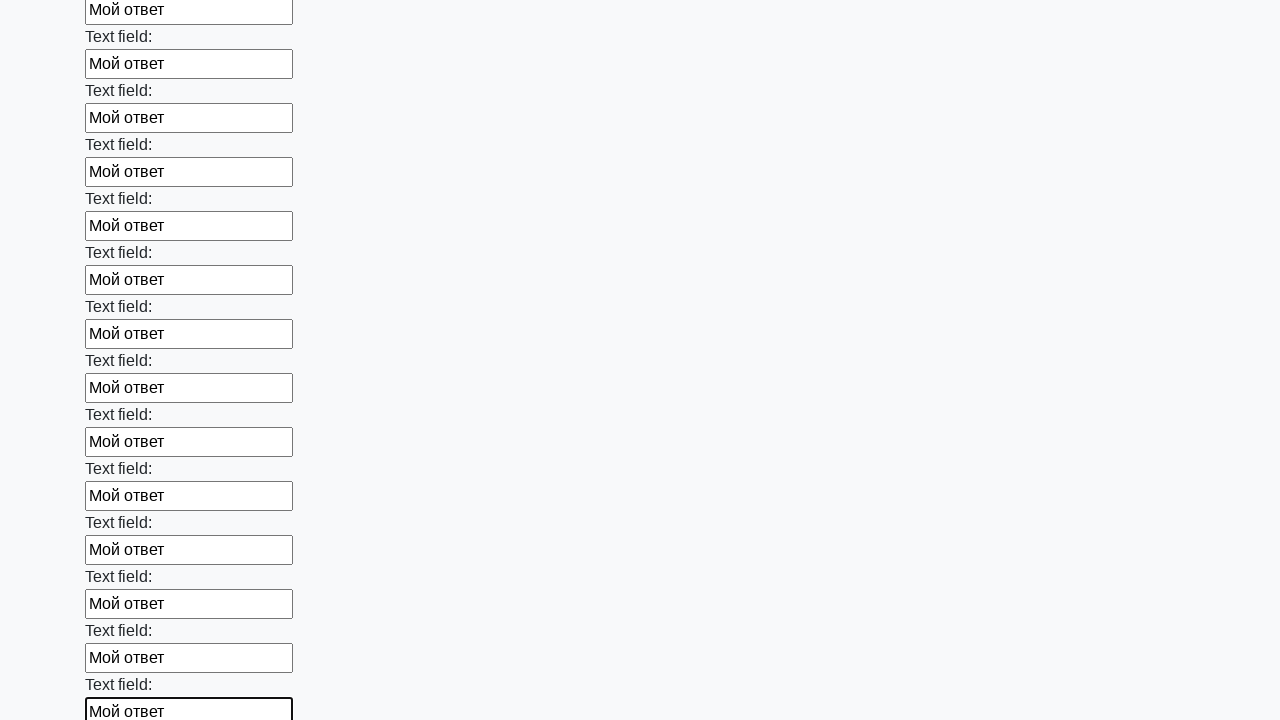

Filled text input field 49 of 100 with 'Мой ответ' on input[type=text] >> nth=48
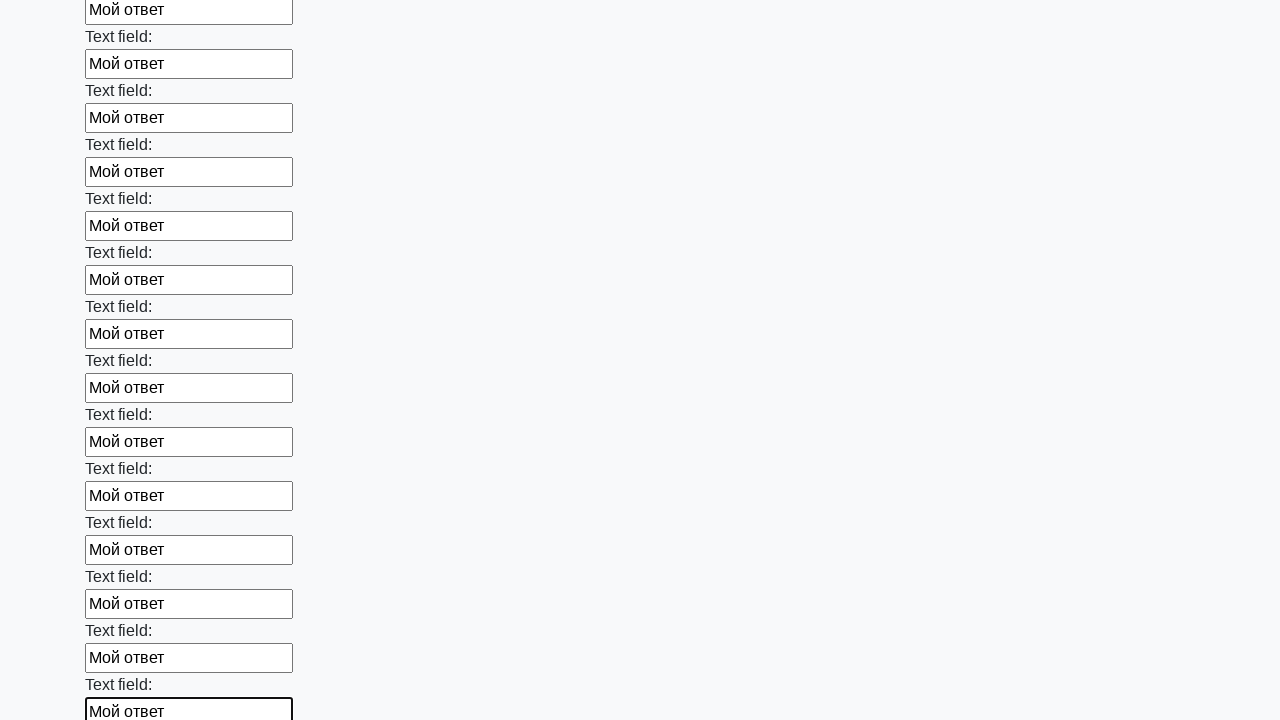

Filled text input field 50 of 100 with 'Мой ответ' on input[type=text] >> nth=49
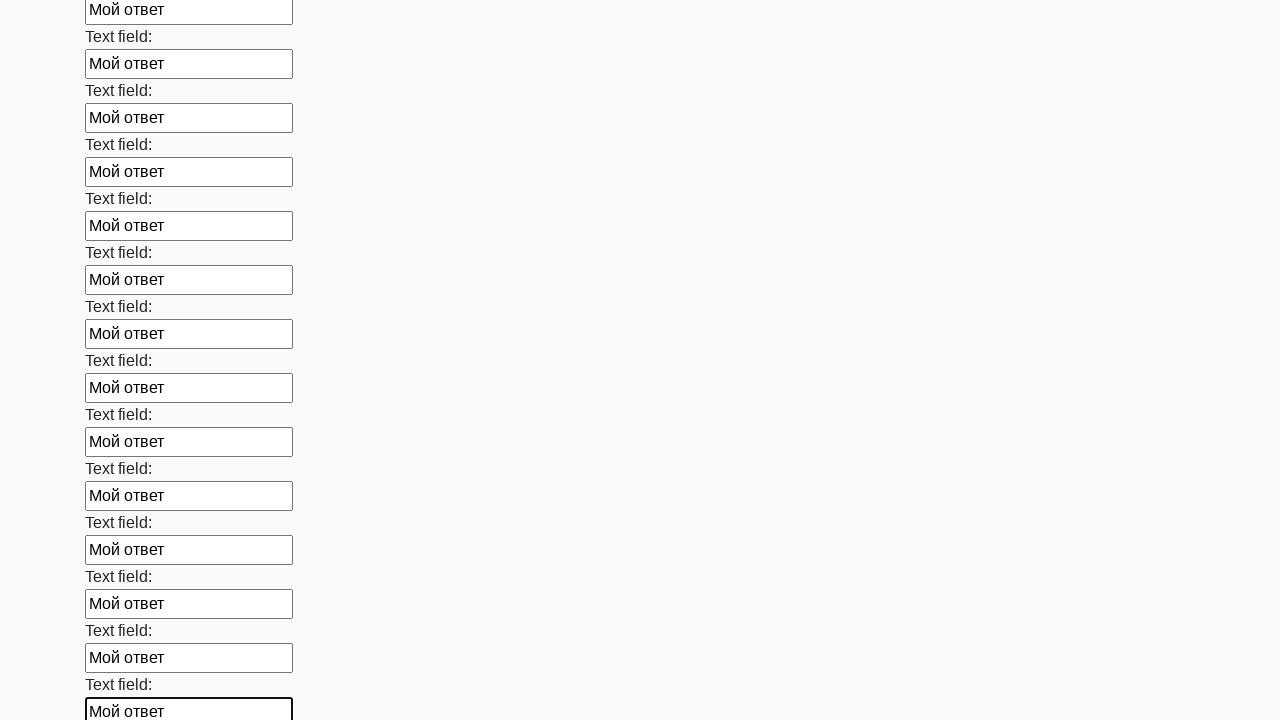

Filled text input field 51 of 100 with 'Мой ответ' on input[type=text] >> nth=50
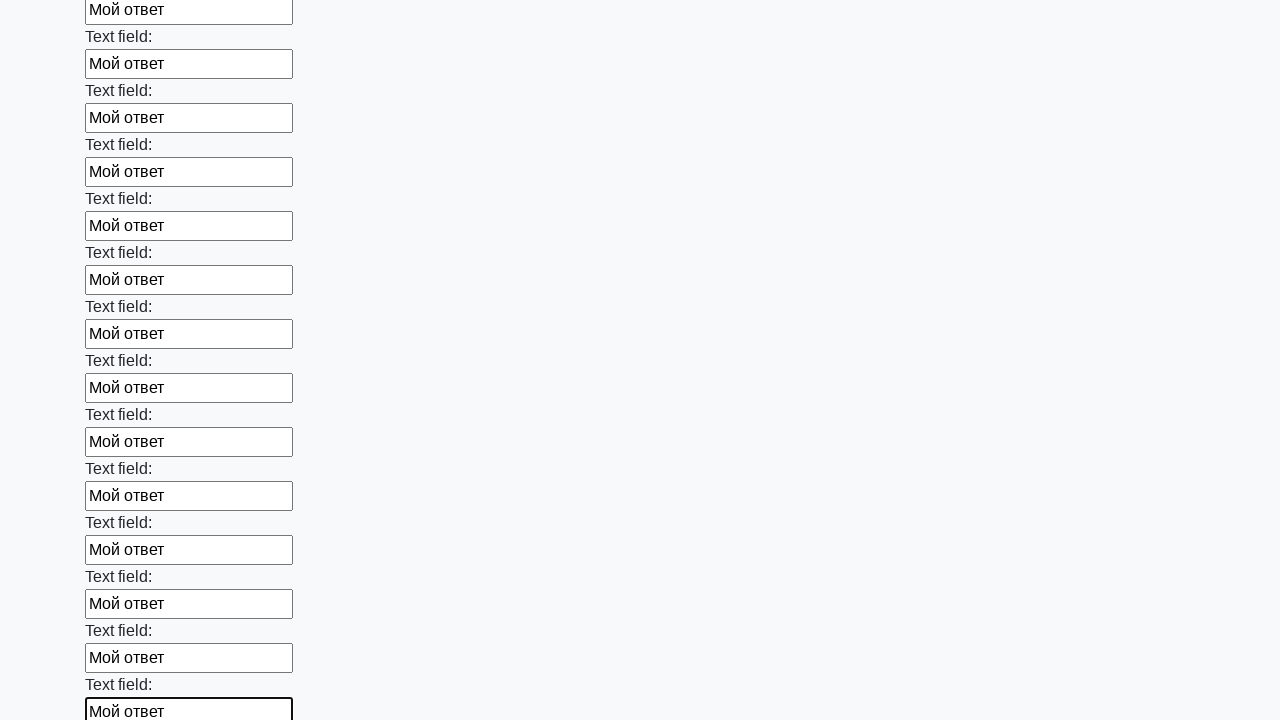

Filled text input field 52 of 100 with 'Мой ответ' on input[type=text] >> nth=51
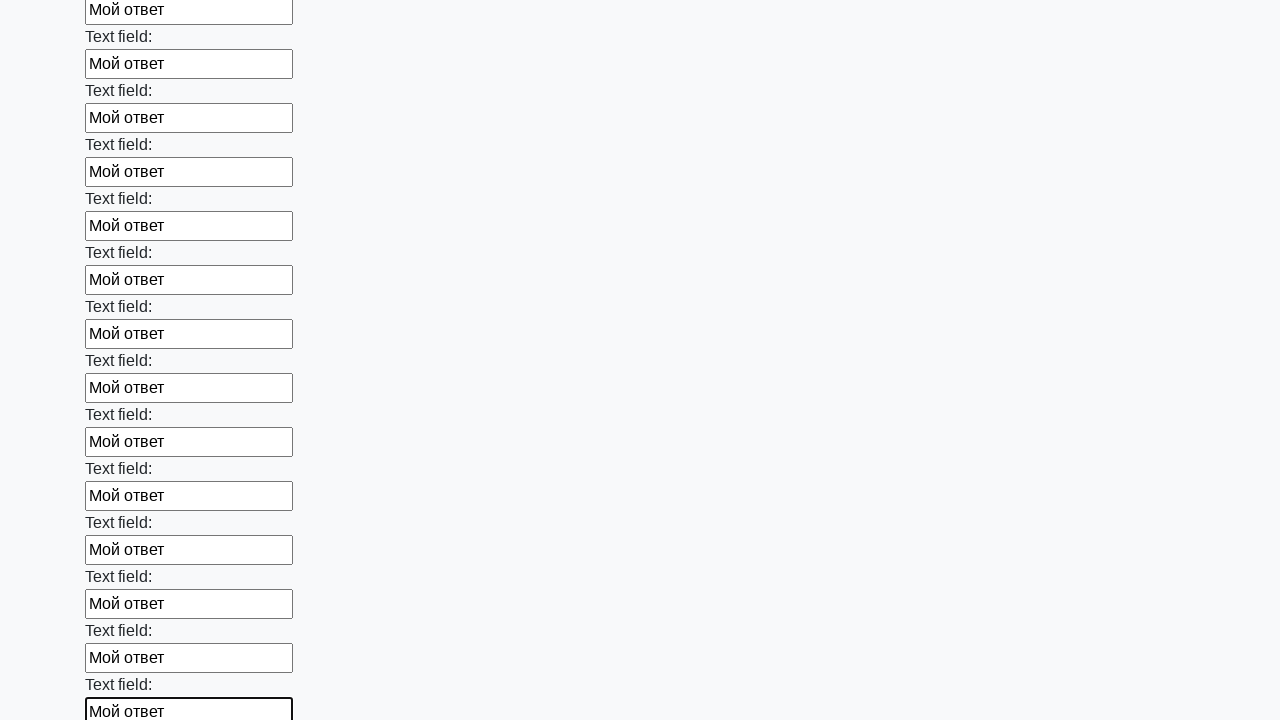

Filled text input field 53 of 100 with 'Мой ответ' on input[type=text] >> nth=52
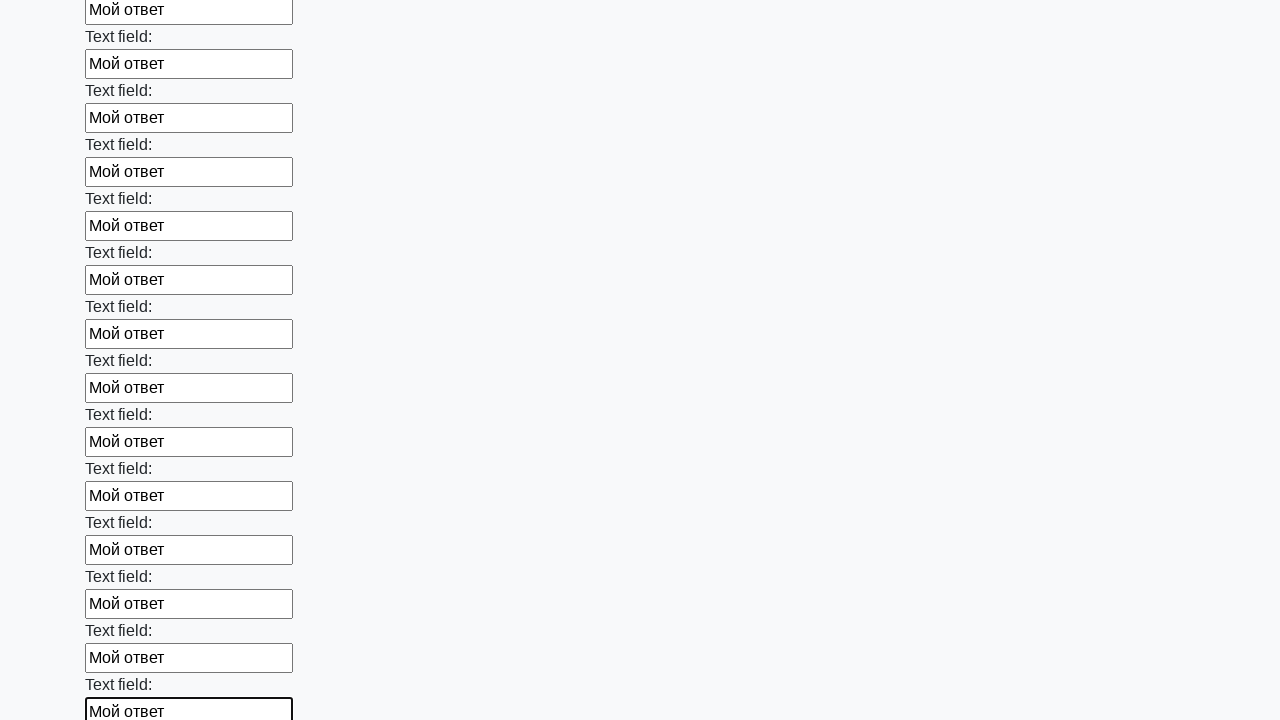

Filled text input field 54 of 100 with 'Мой ответ' on input[type=text] >> nth=53
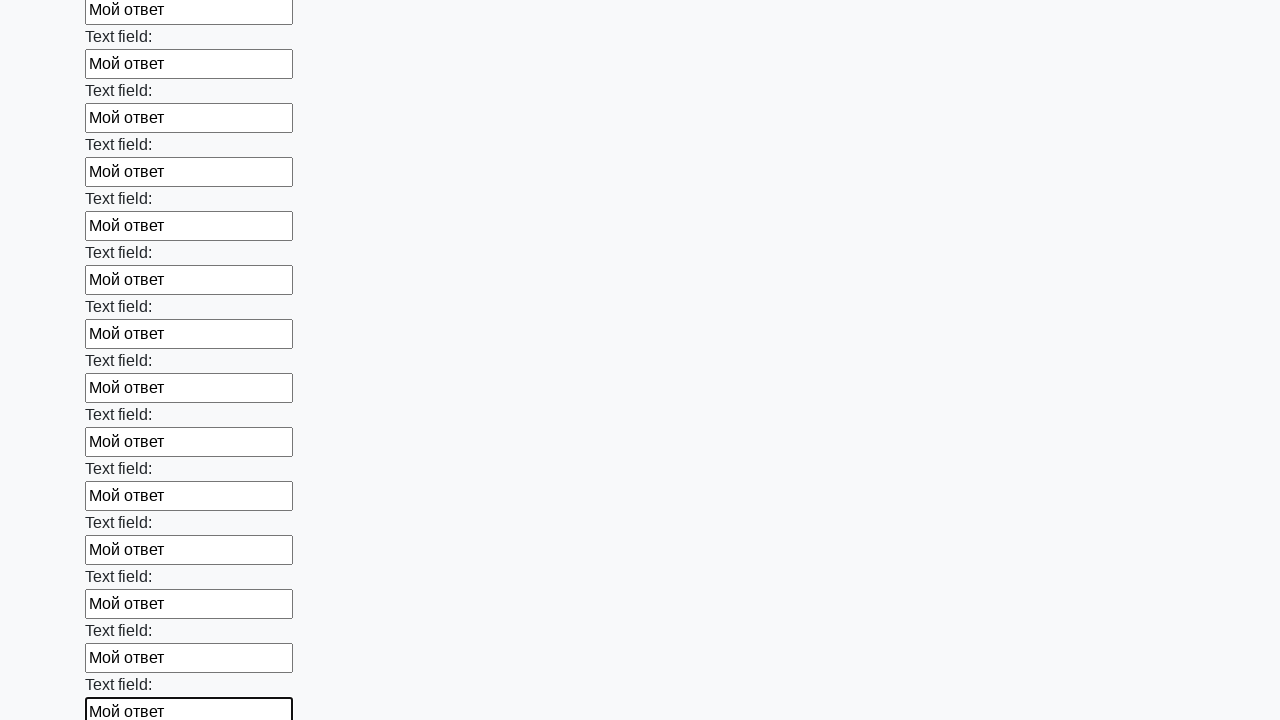

Filled text input field 55 of 100 with 'Мой ответ' on input[type=text] >> nth=54
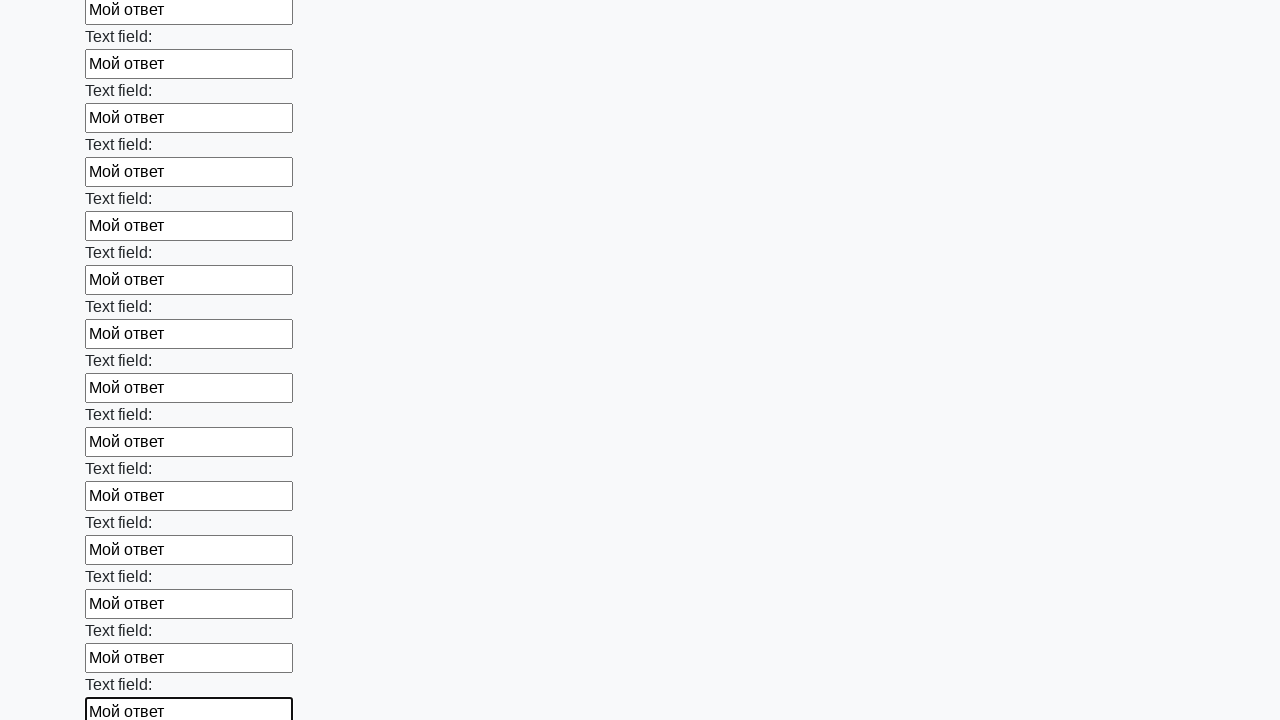

Filled text input field 56 of 100 with 'Мой ответ' on input[type=text] >> nth=55
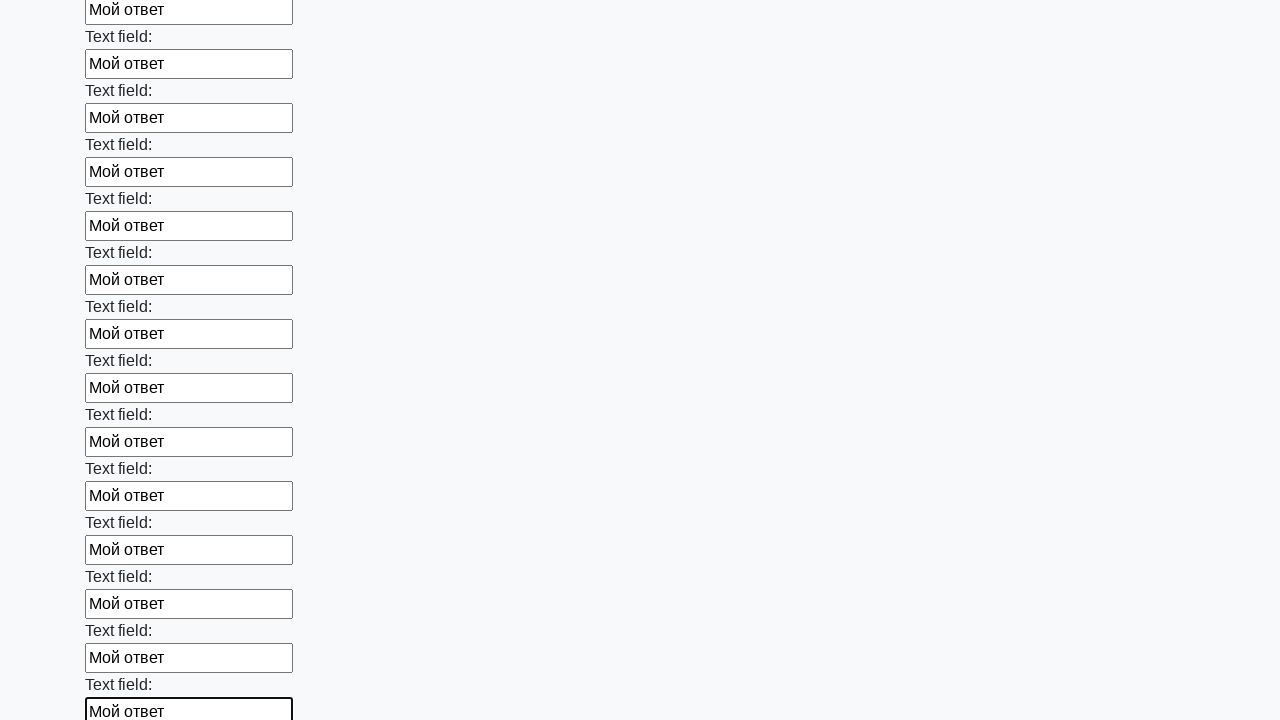

Filled text input field 57 of 100 with 'Мой ответ' on input[type=text] >> nth=56
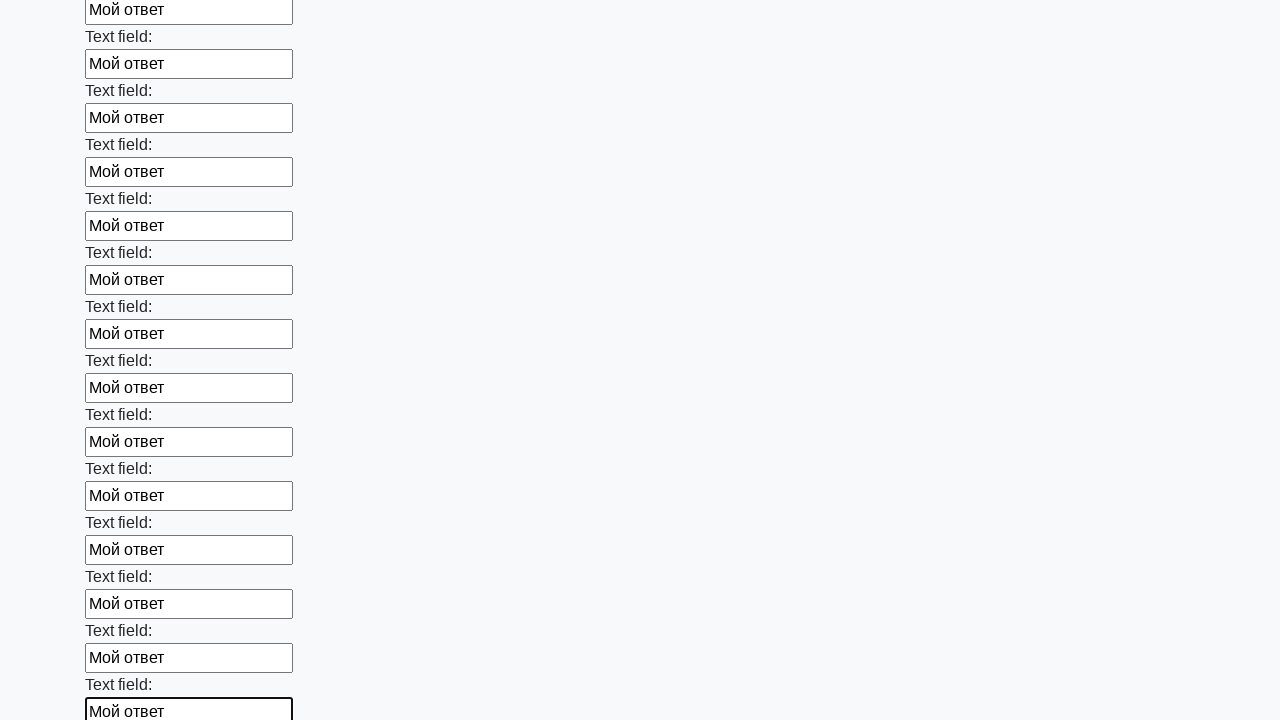

Filled text input field 58 of 100 with 'Мой ответ' on input[type=text] >> nth=57
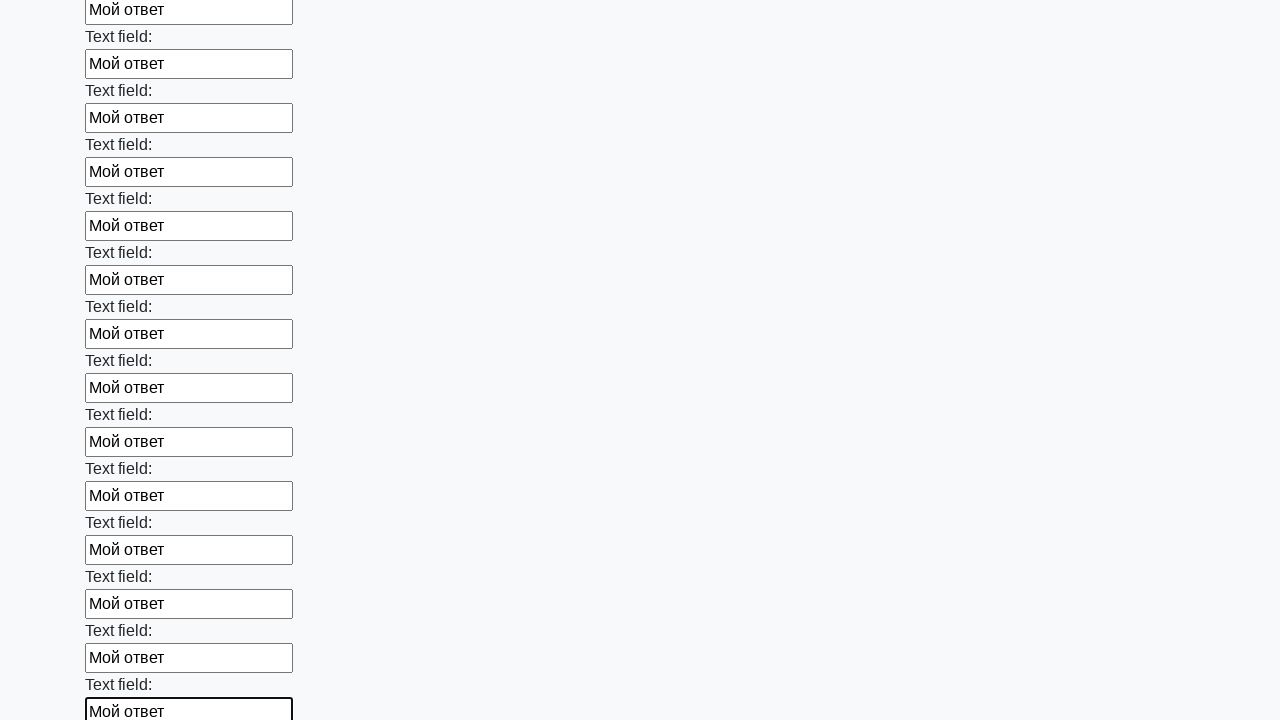

Filled text input field 59 of 100 with 'Мой ответ' on input[type=text] >> nth=58
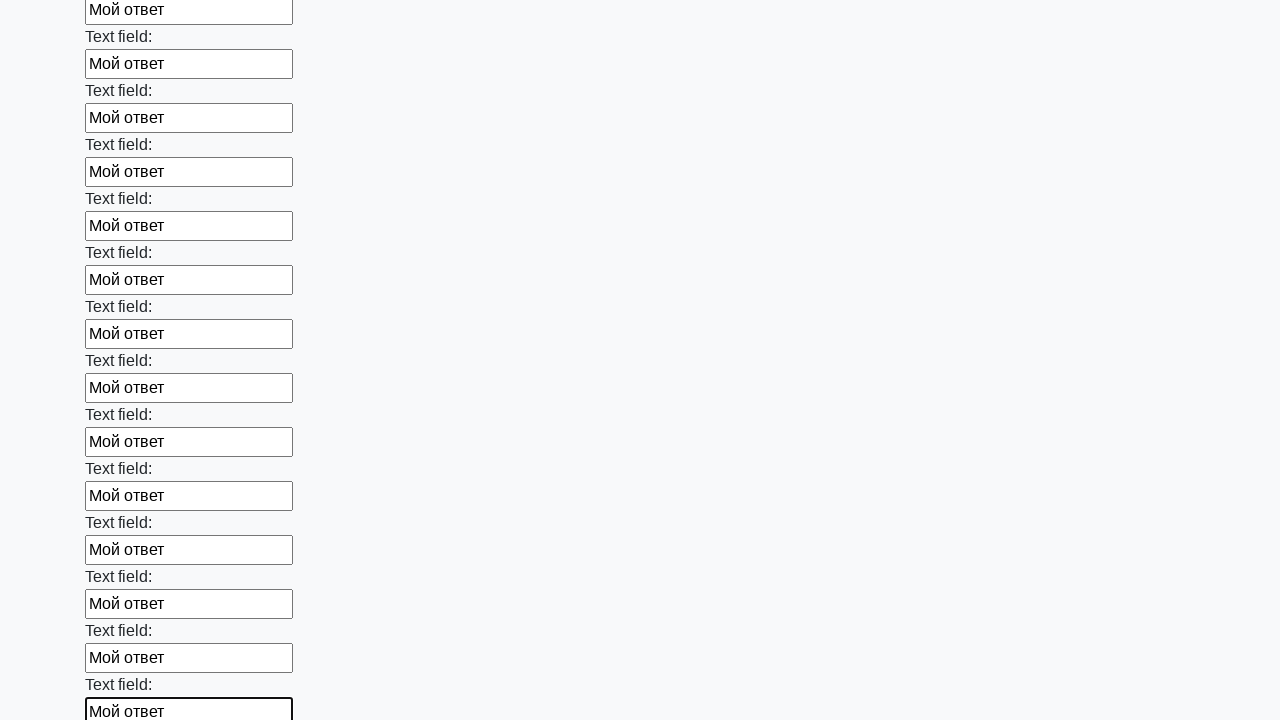

Filled text input field 60 of 100 with 'Мой ответ' on input[type=text] >> nth=59
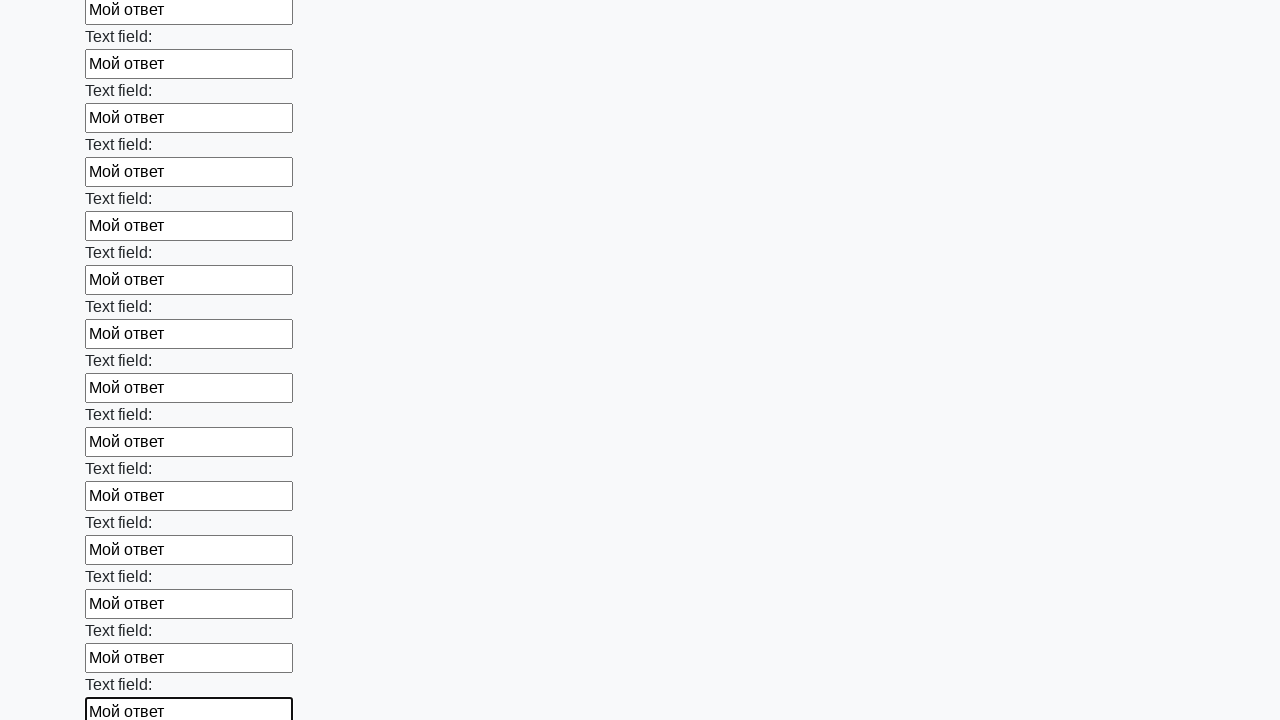

Filled text input field 61 of 100 with 'Мой ответ' on input[type=text] >> nth=60
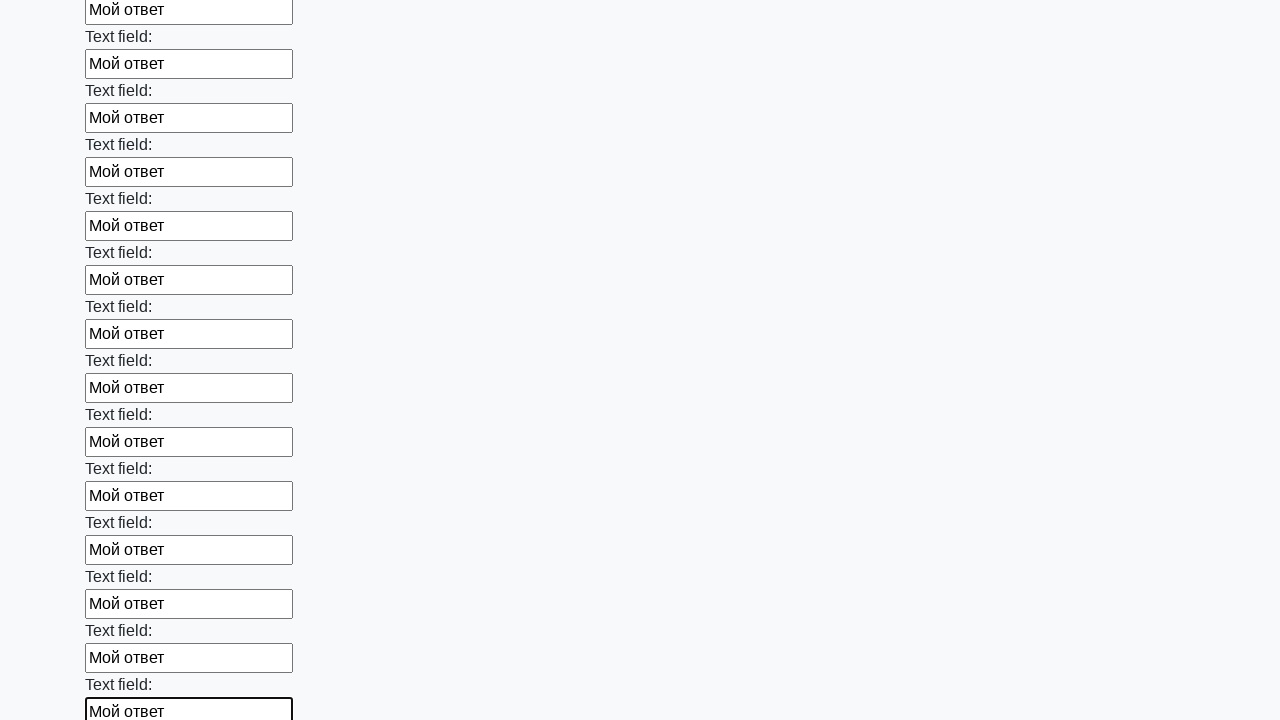

Filled text input field 62 of 100 with 'Мой ответ' on input[type=text] >> nth=61
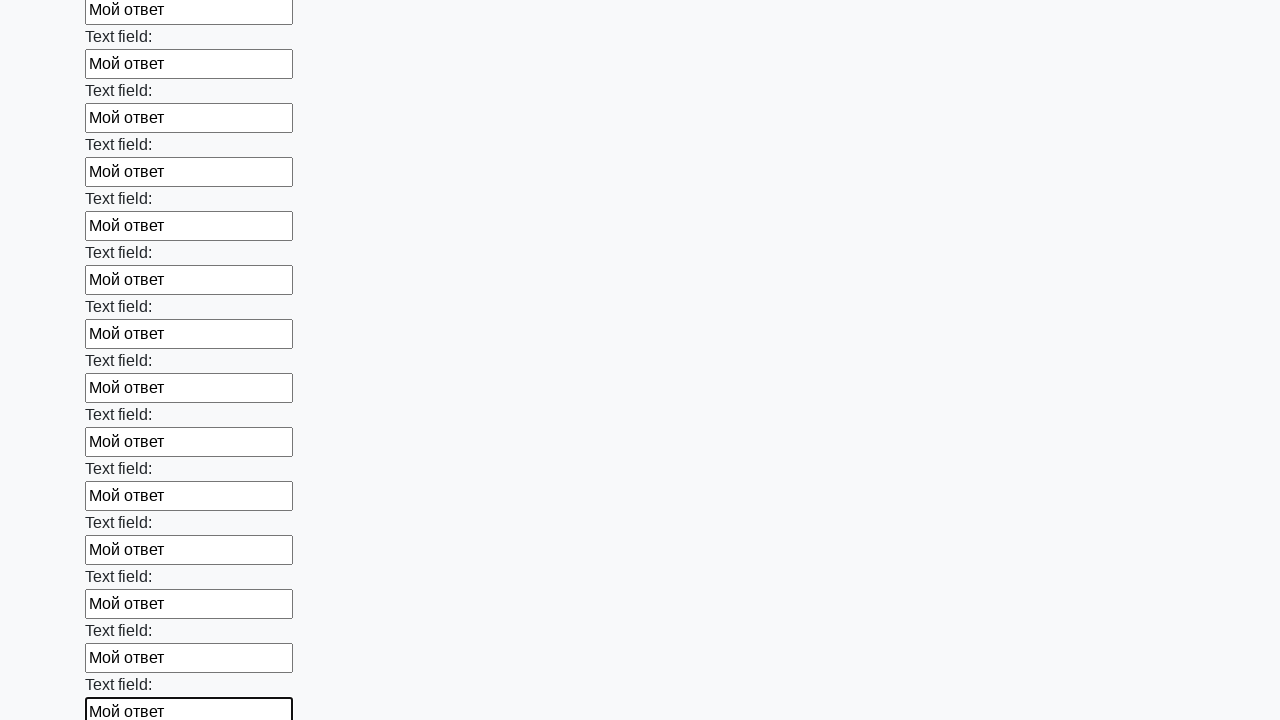

Filled text input field 63 of 100 with 'Мой ответ' on input[type=text] >> nth=62
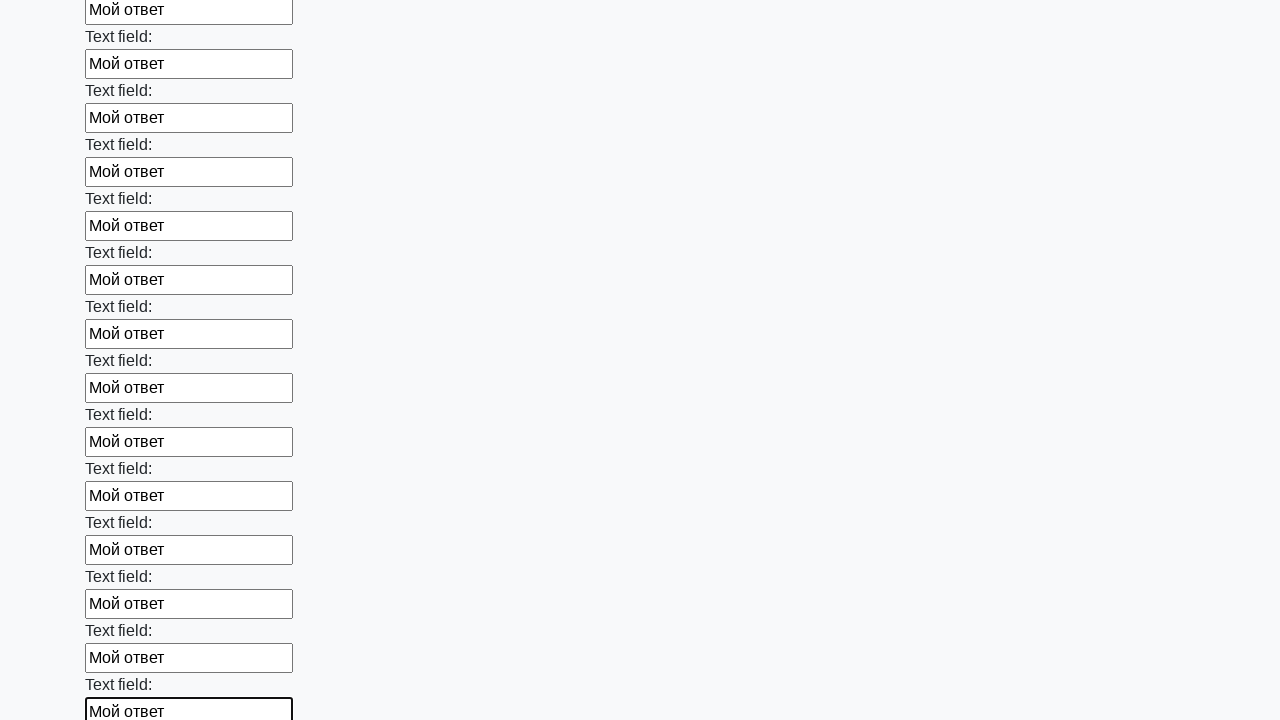

Filled text input field 64 of 100 with 'Мой ответ' on input[type=text] >> nth=63
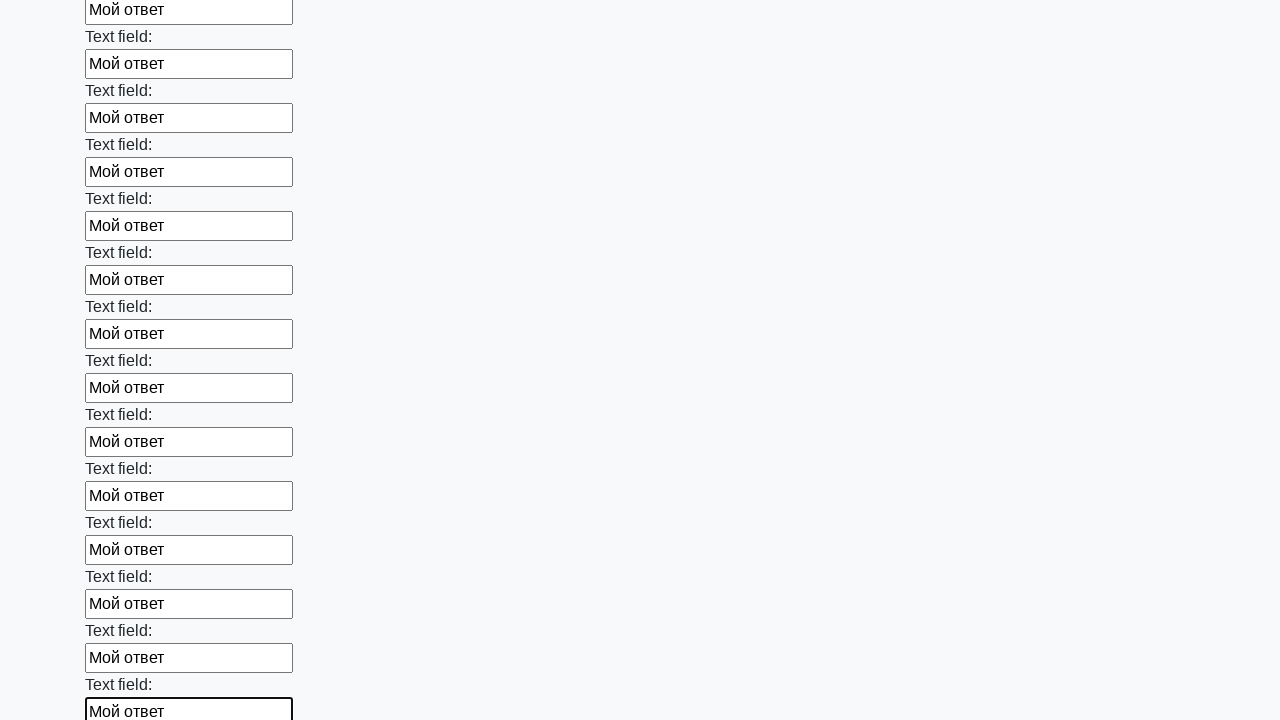

Filled text input field 65 of 100 with 'Мой ответ' on input[type=text] >> nth=64
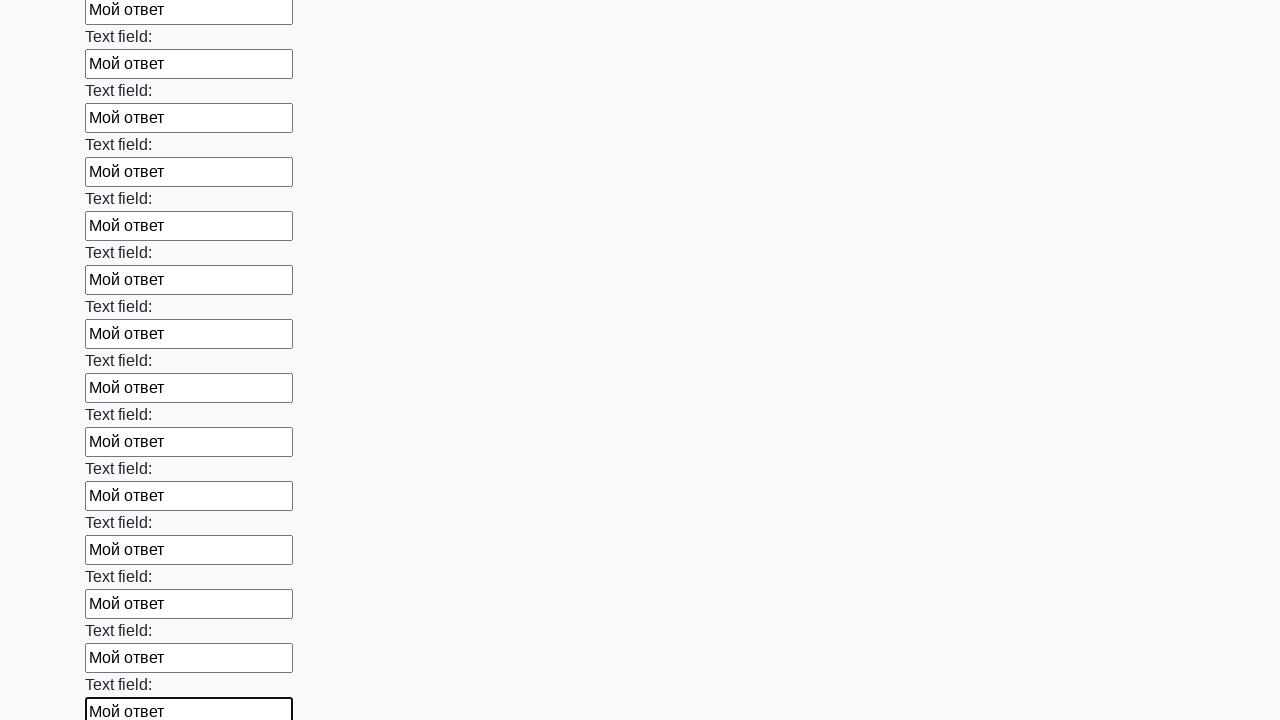

Filled text input field 66 of 100 with 'Мой ответ' on input[type=text] >> nth=65
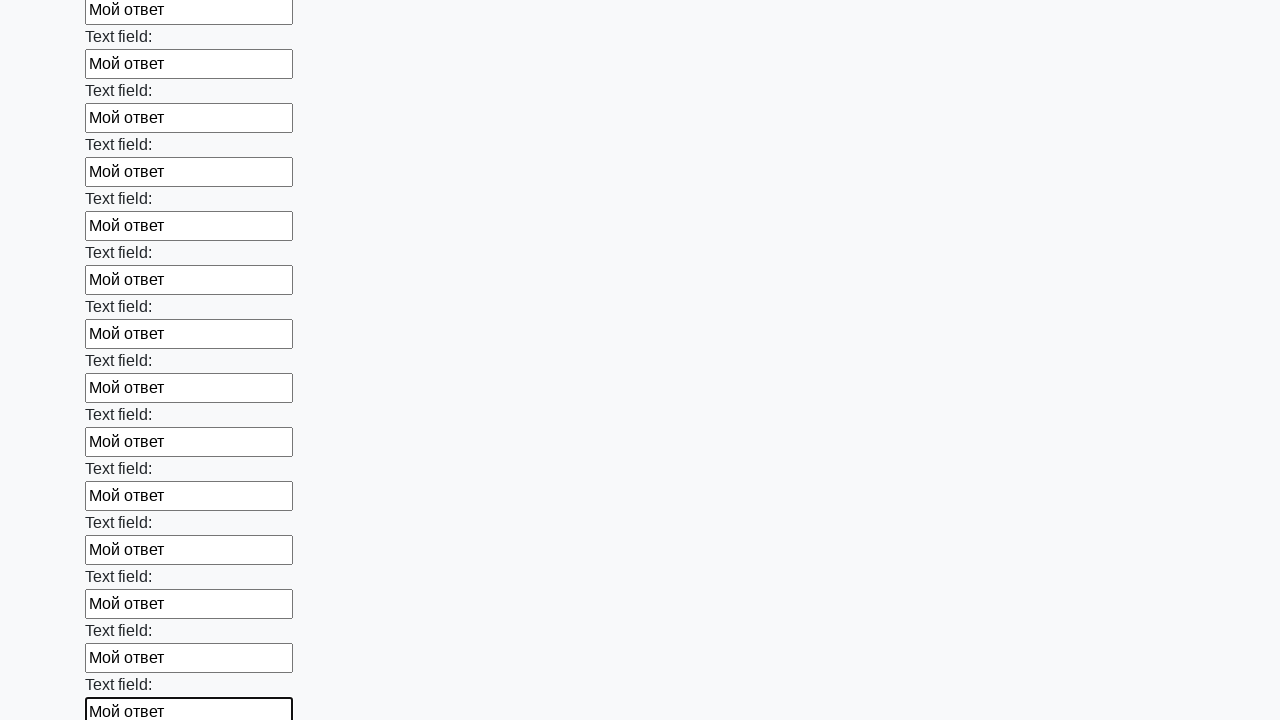

Filled text input field 67 of 100 with 'Мой ответ' on input[type=text] >> nth=66
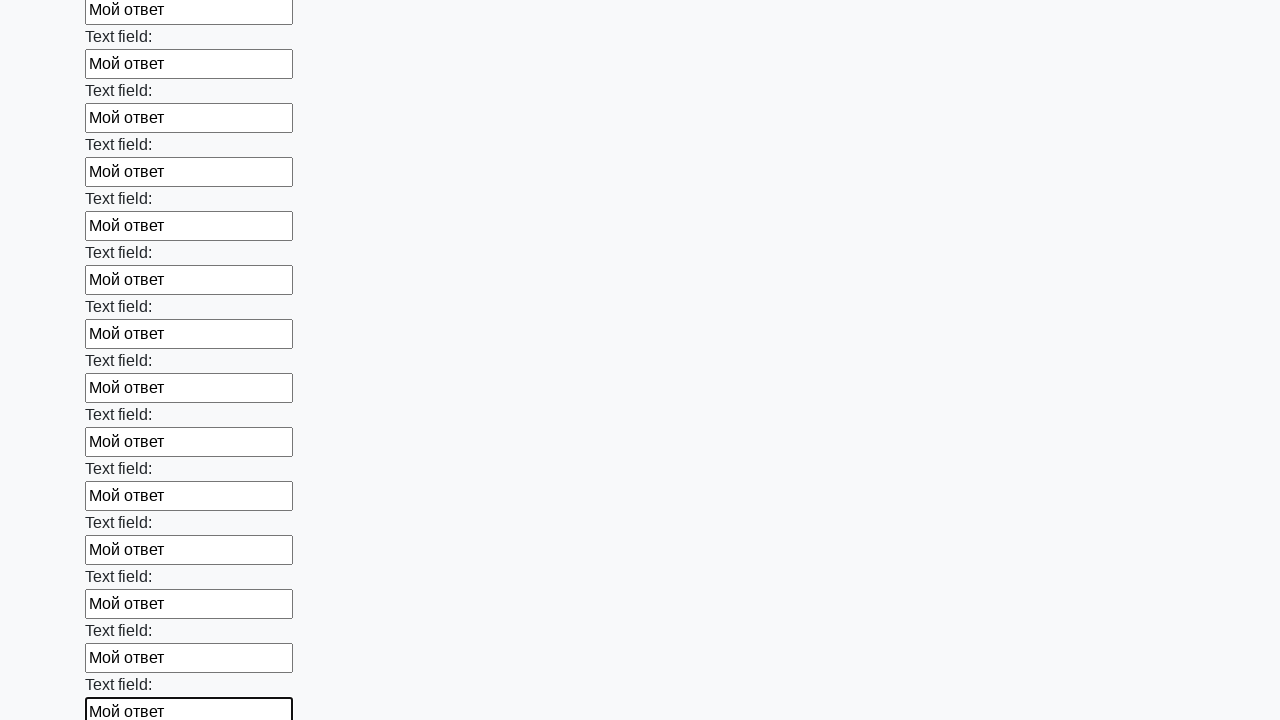

Filled text input field 68 of 100 with 'Мой ответ' on input[type=text] >> nth=67
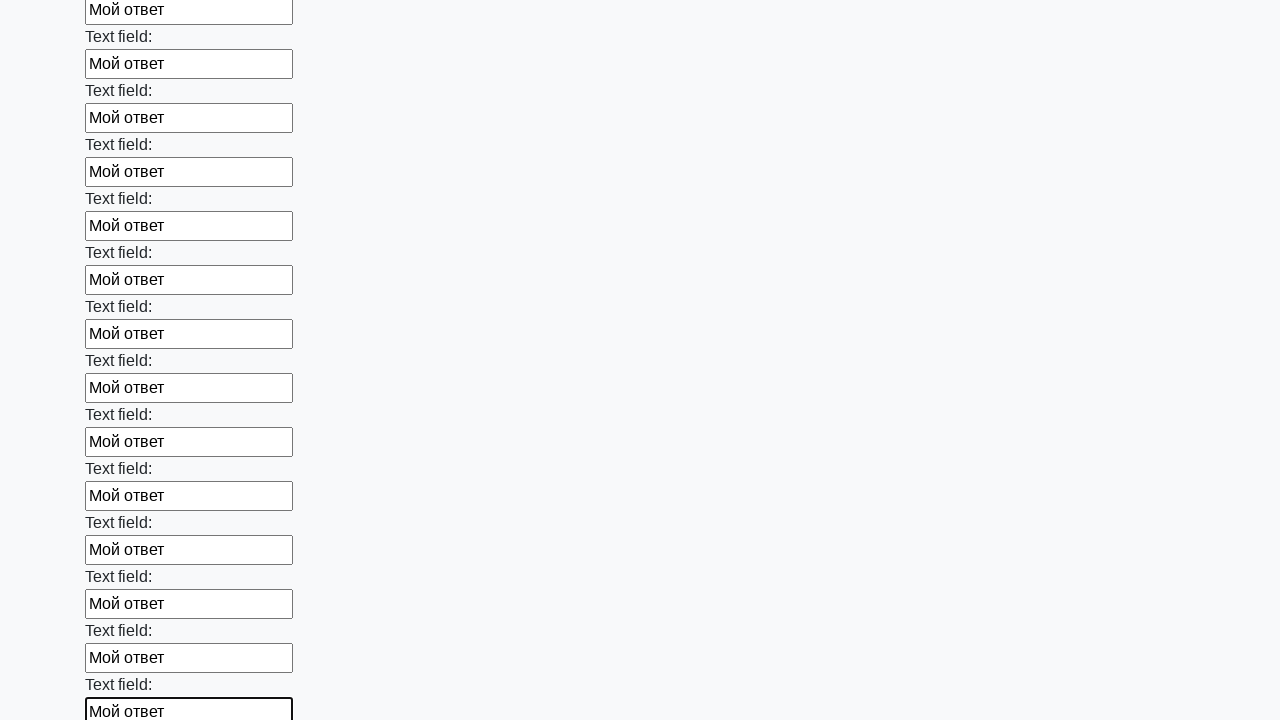

Filled text input field 69 of 100 with 'Мой ответ' on input[type=text] >> nth=68
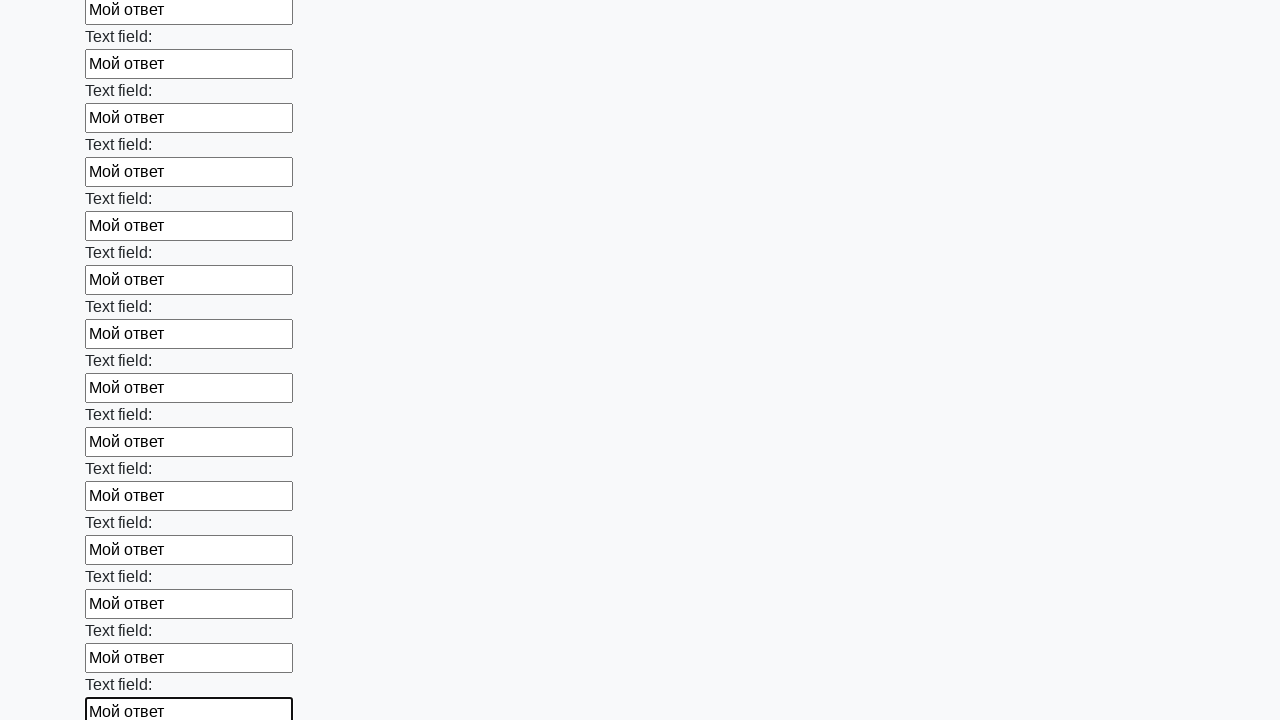

Filled text input field 70 of 100 with 'Мой ответ' on input[type=text] >> nth=69
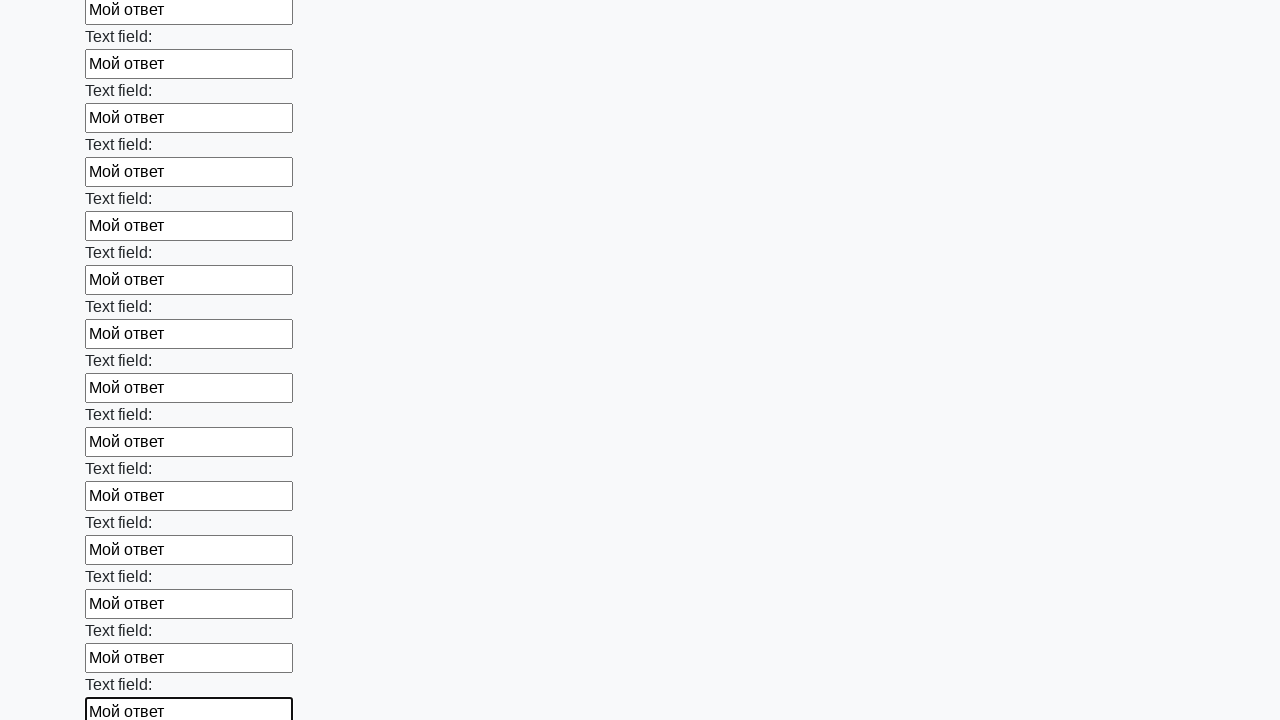

Filled text input field 71 of 100 with 'Мой ответ' on input[type=text] >> nth=70
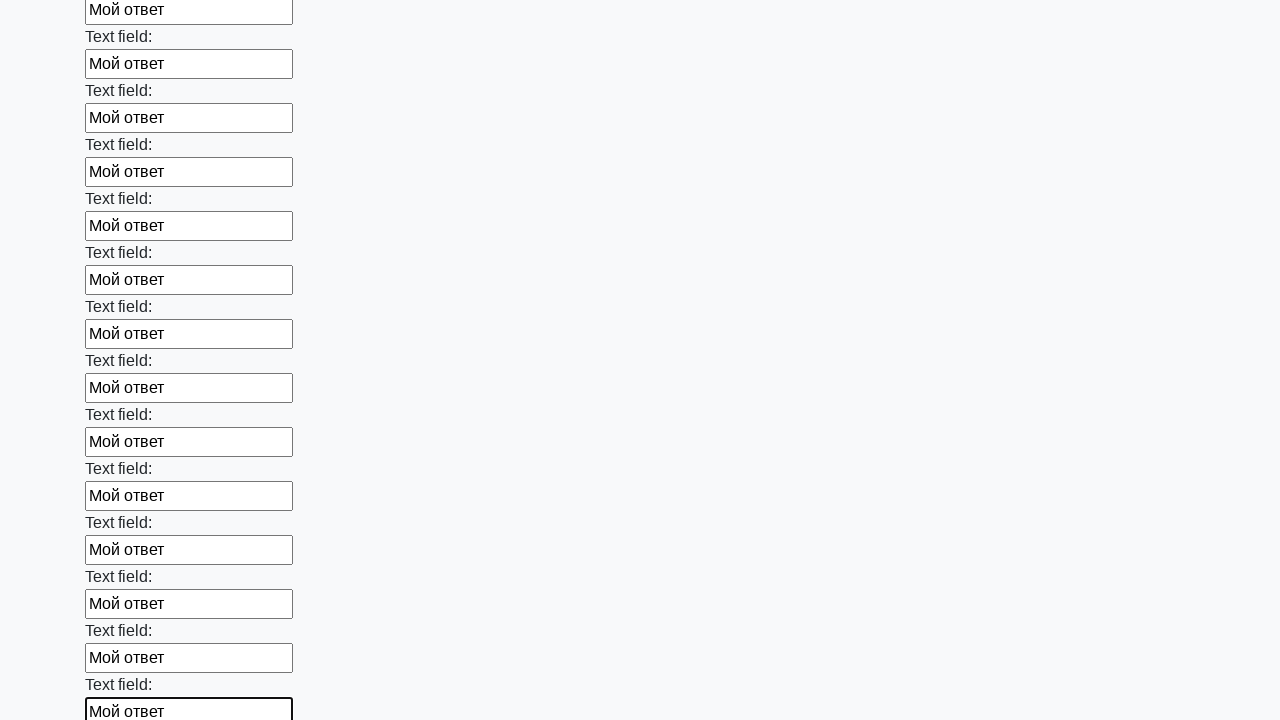

Filled text input field 72 of 100 with 'Мой ответ' on input[type=text] >> nth=71
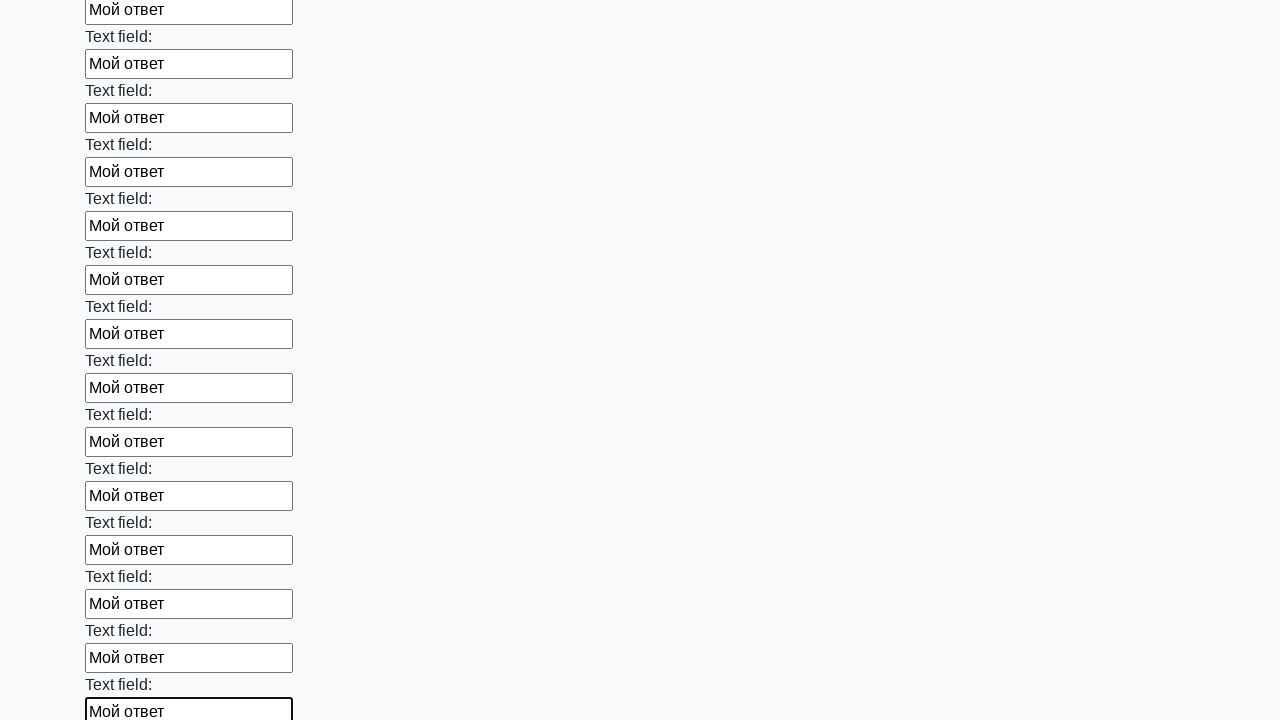

Filled text input field 73 of 100 with 'Мой ответ' on input[type=text] >> nth=72
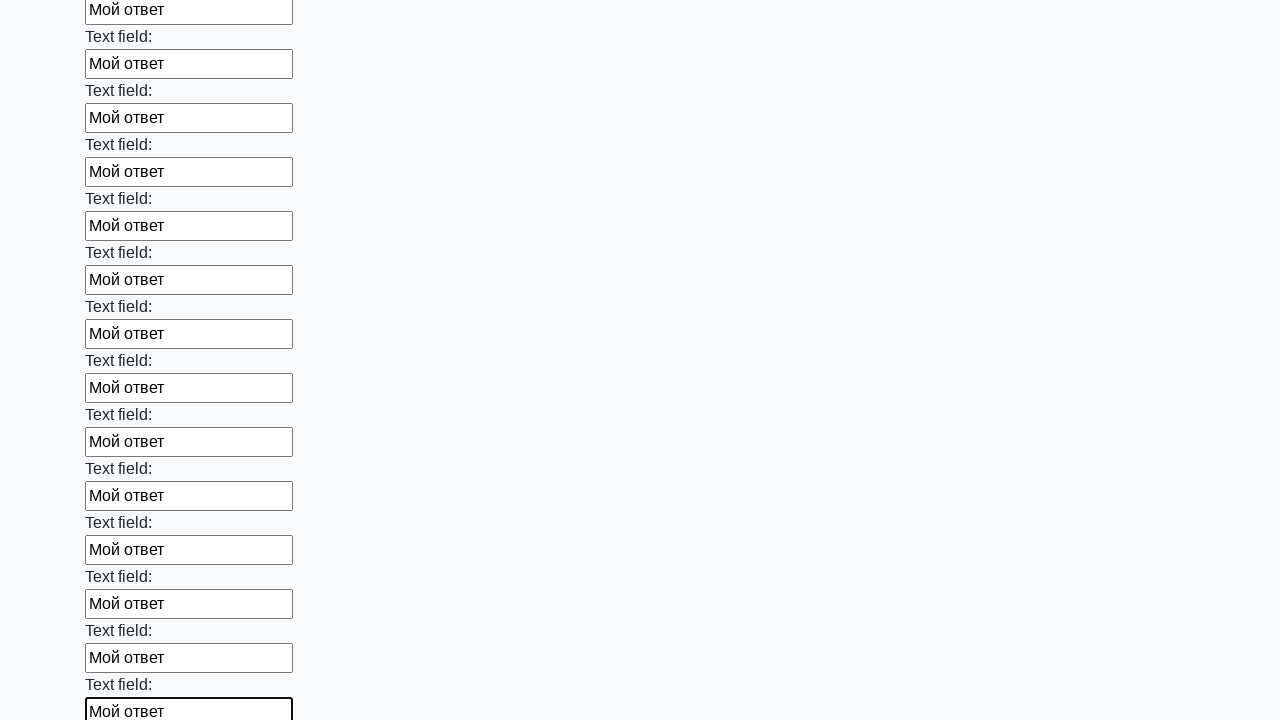

Filled text input field 74 of 100 with 'Мой ответ' on input[type=text] >> nth=73
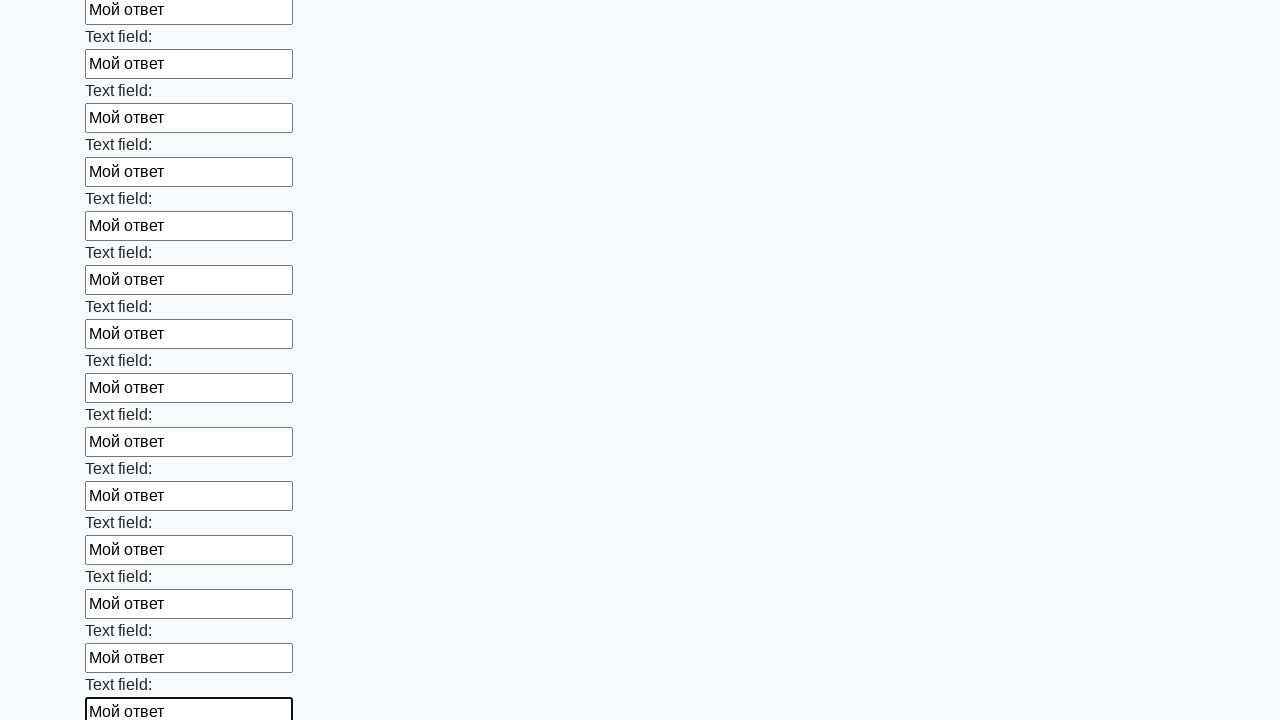

Filled text input field 75 of 100 with 'Мой ответ' on input[type=text] >> nth=74
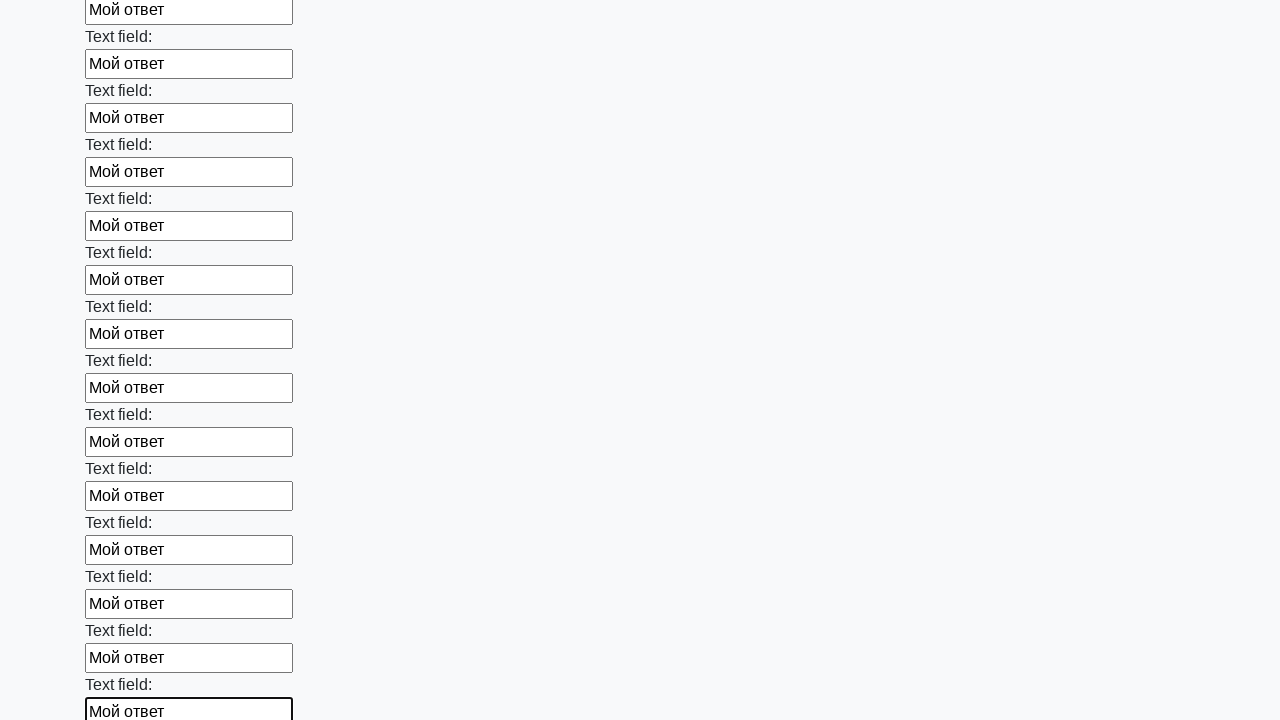

Filled text input field 76 of 100 with 'Мой ответ' on input[type=text] >> nth=75
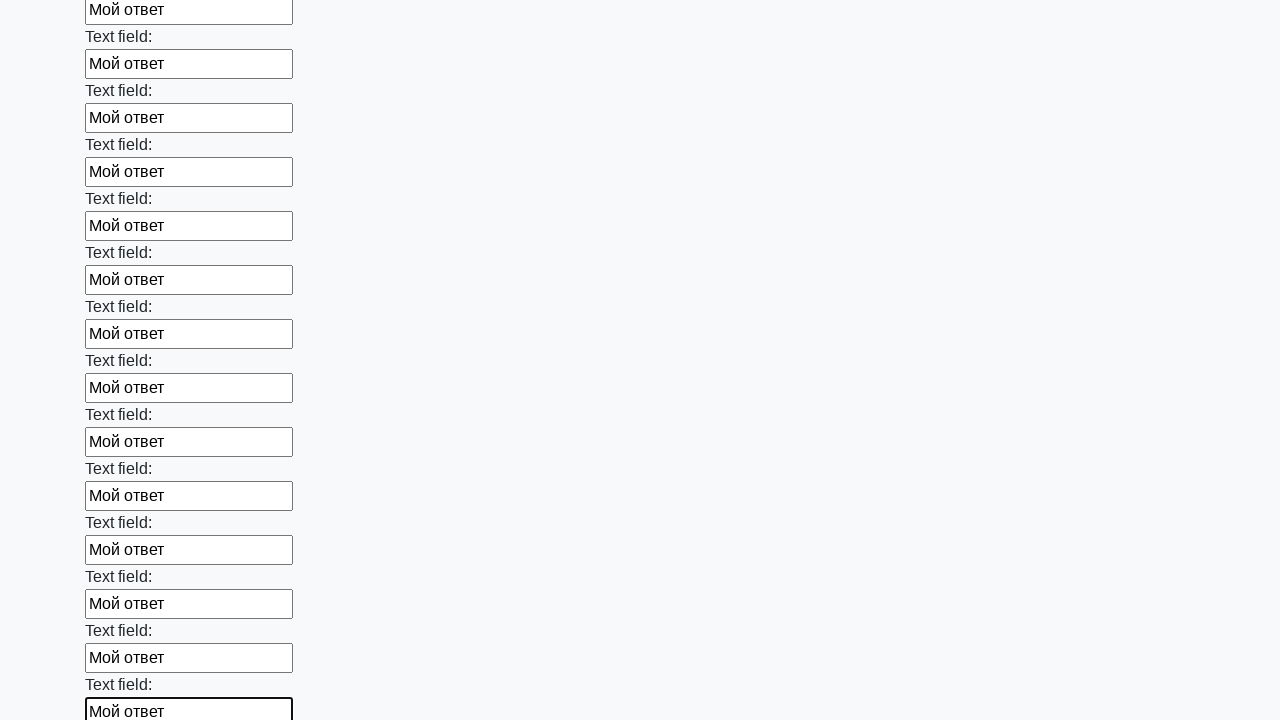

Filled text input field 77 of 100 with 'Мой ответ' on input[type=text] >> nth=76
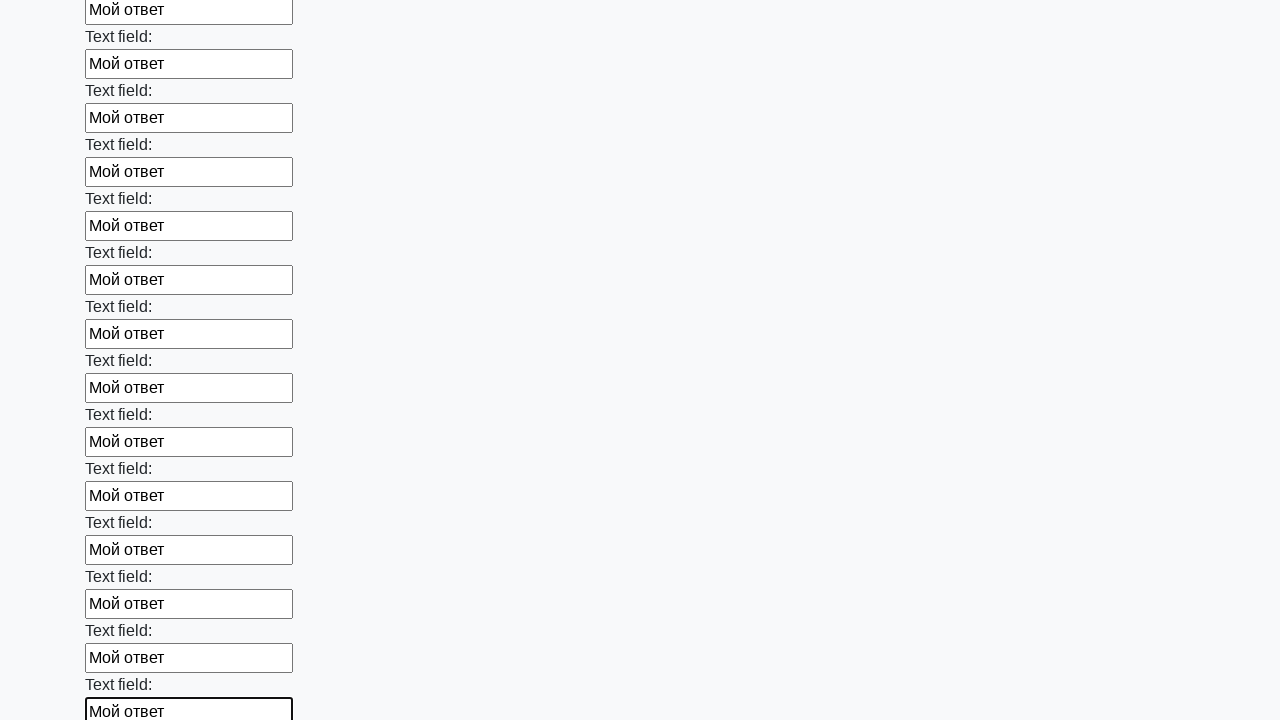

Filled text input field 78 of 100 with 'Мой ответ' on input[type=text] >> nth=77
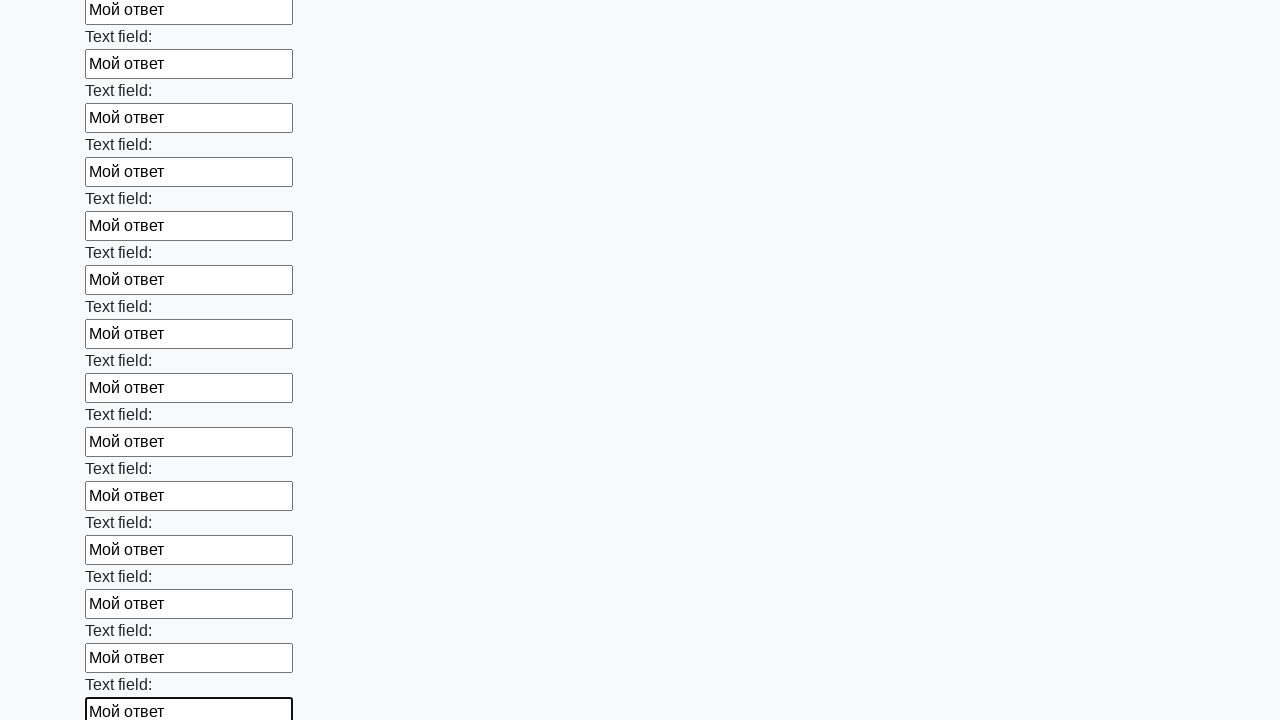

Filled text input field 79 of 100 with 'Мой ответ' on input[type=text] >> nth=78
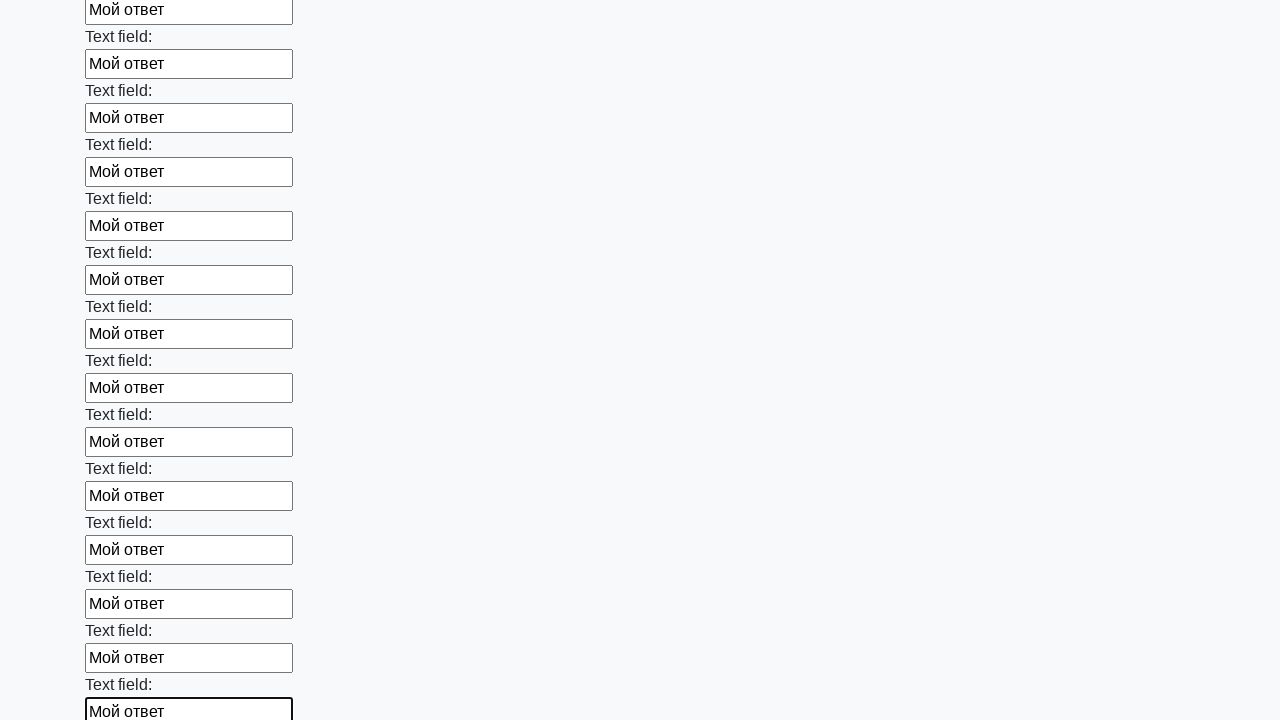

Filled text input field 80 of 100 with 'Мой ответ' on input[type=text] >> nth=79
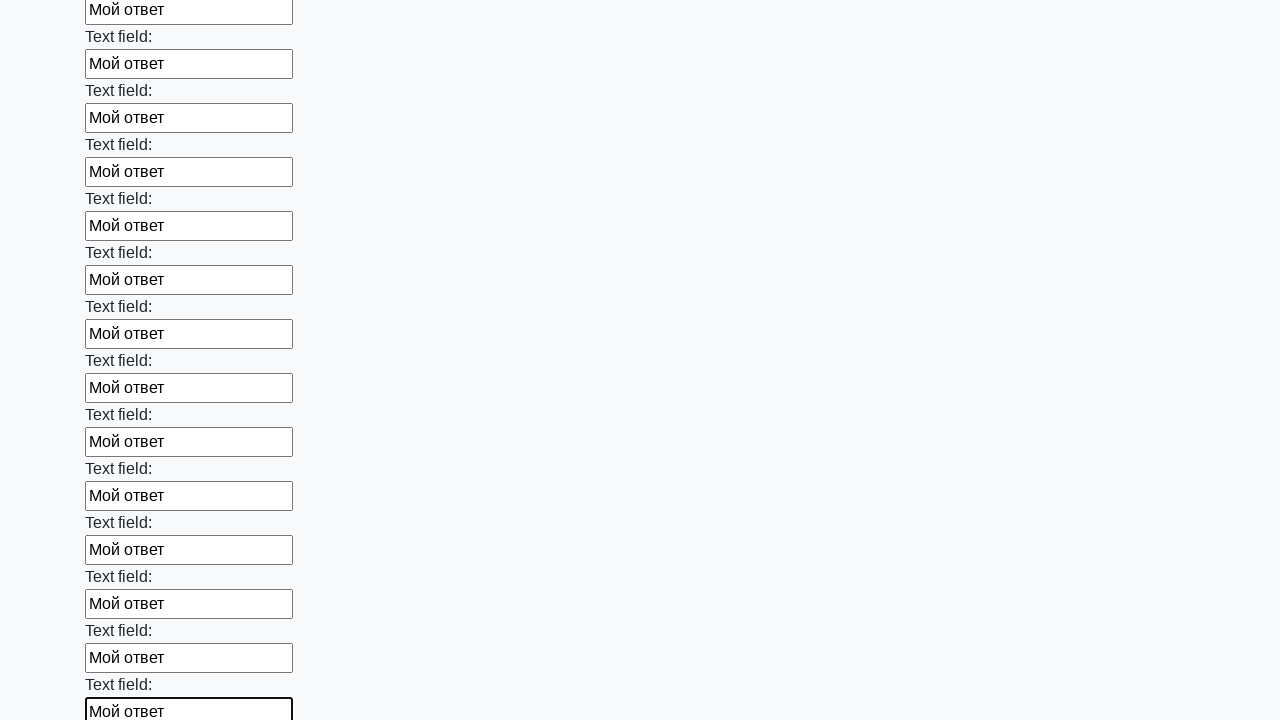

Filled text input field 81 of 100 with 'Мой ответ' on input[type=text] >> nth=80
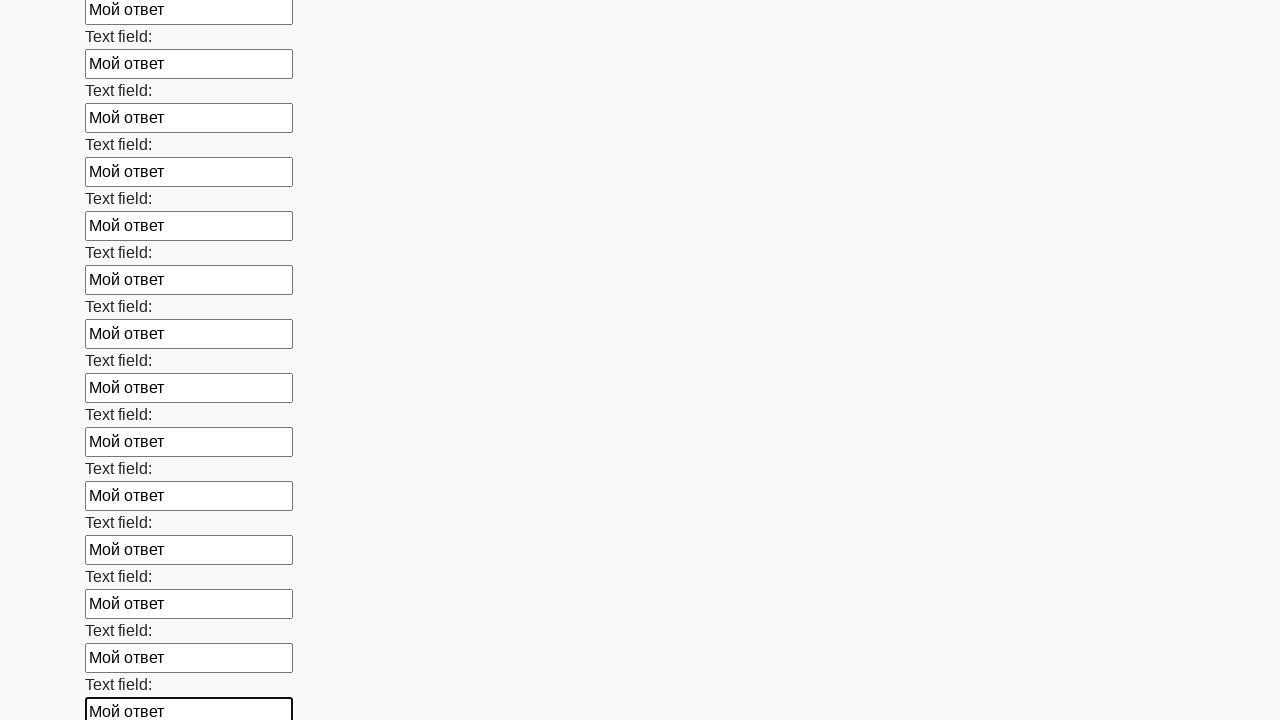

Filled text input field 82 of 100 with 'Мой ответ' on input[type=text] >> nth=81
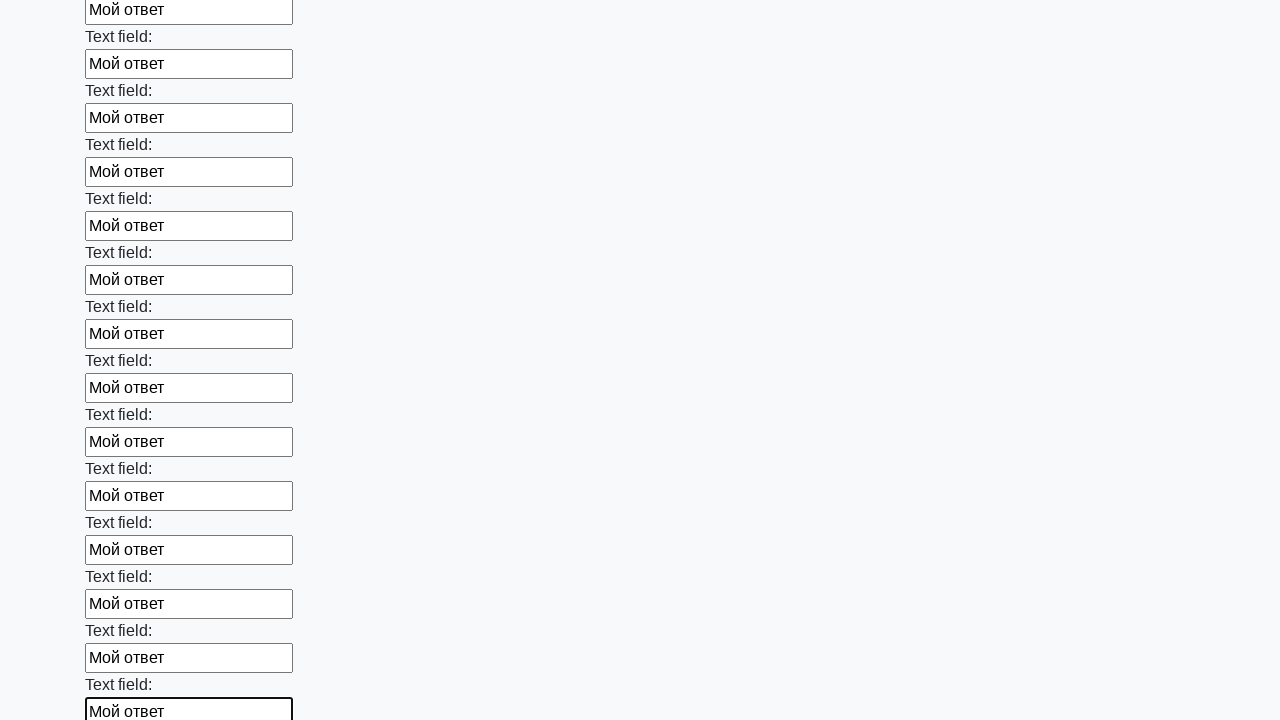

Filled text input field 83 of 100 with 'Мой ответ' on input[type=text] >> nth=82
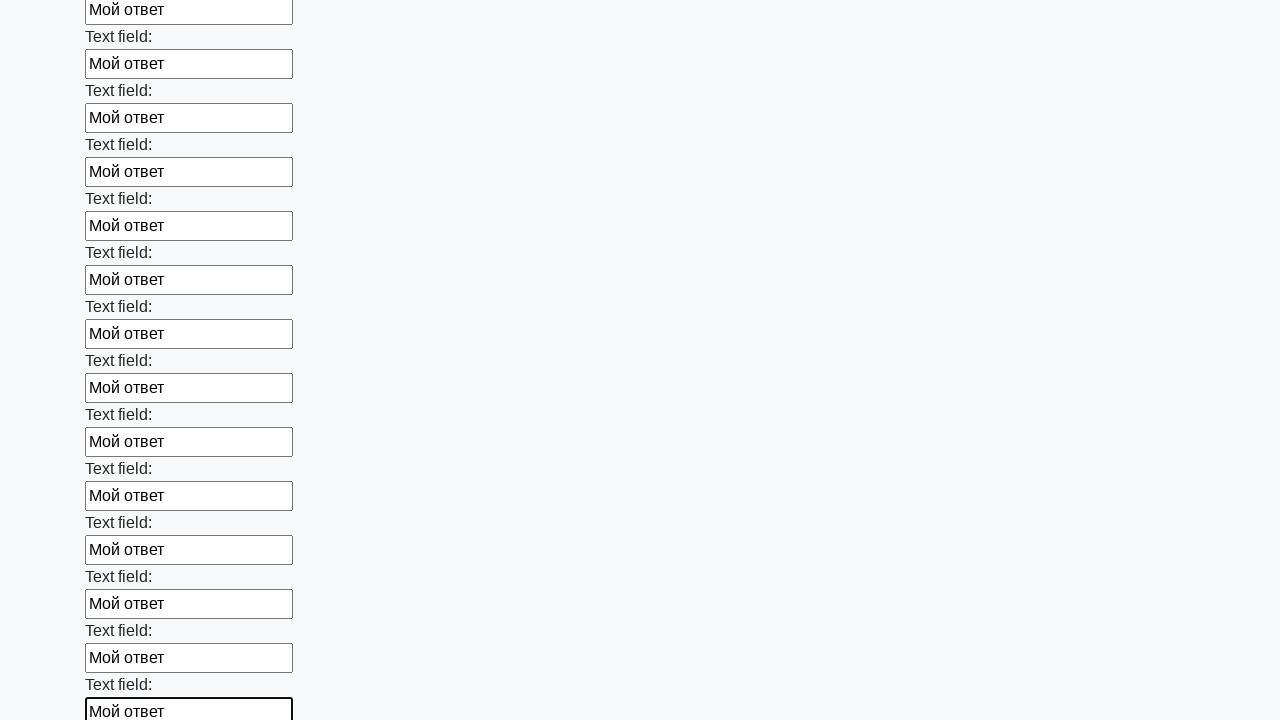

Filled text input field 84 of 100 with 'Мой ответ' on input[type=text] >> nth=83
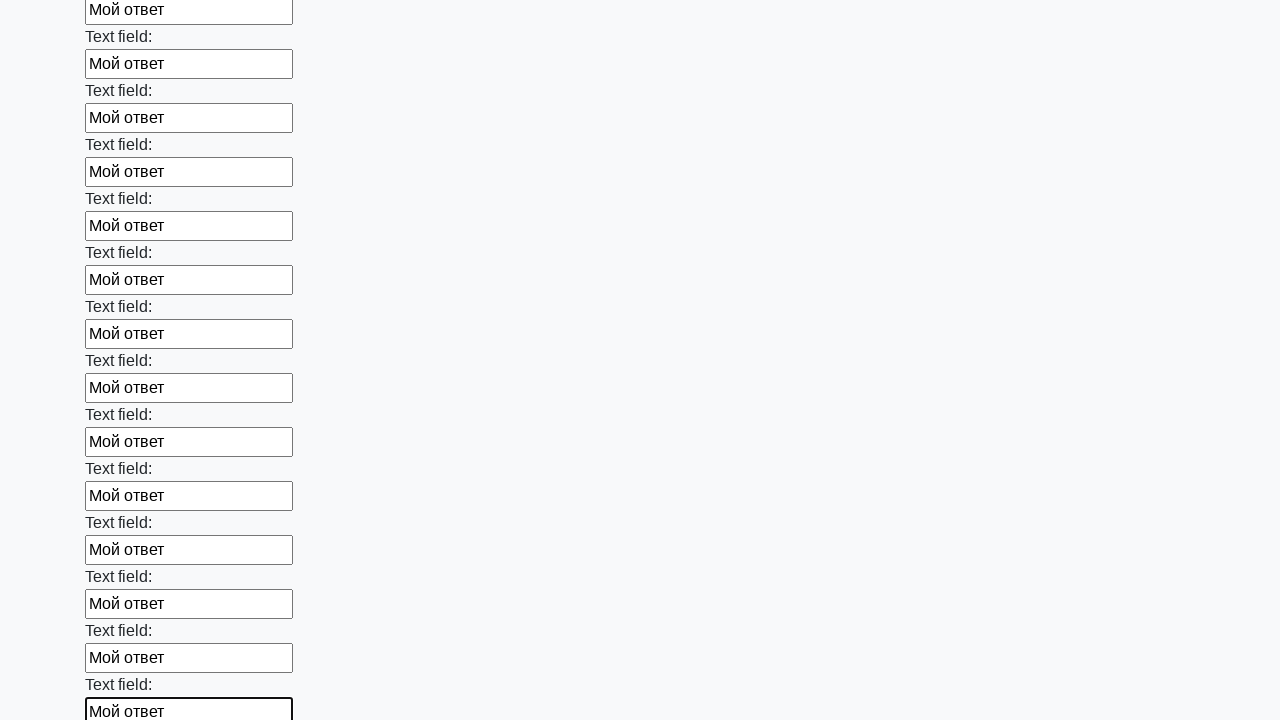

Filled text input field 85 of 100 with 'Мой ответ' on input[type=text] >> nth=84
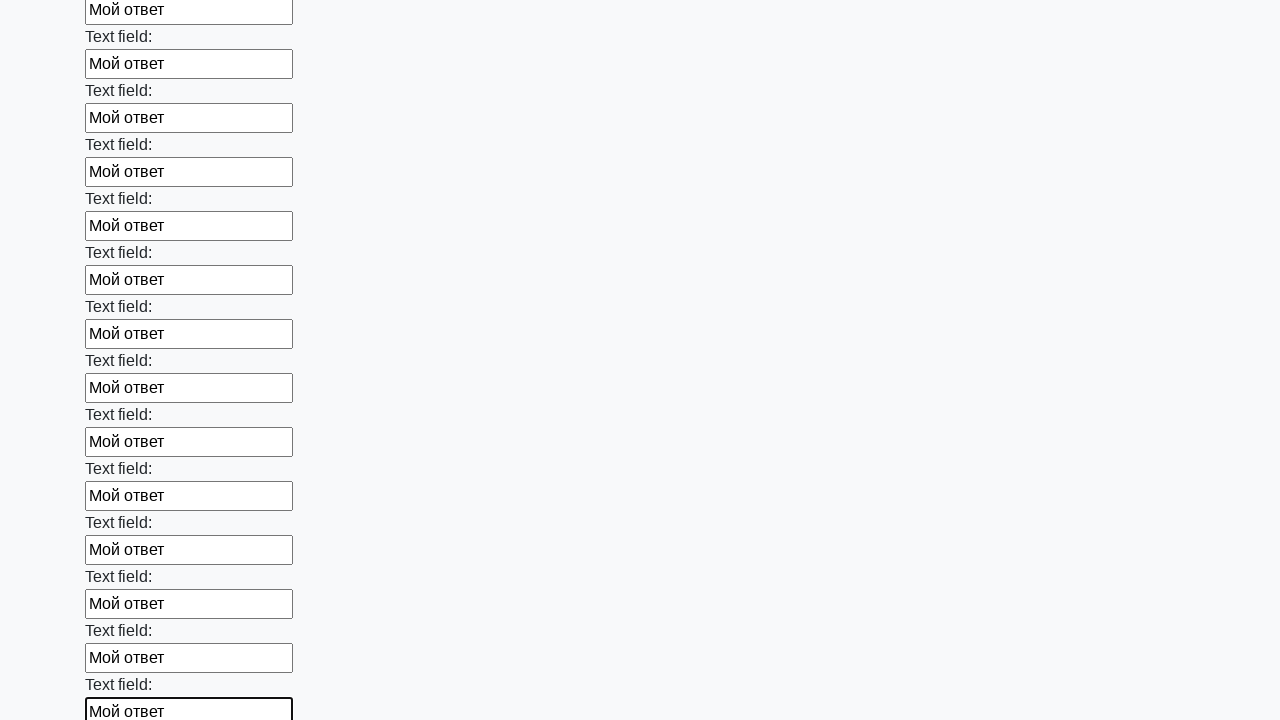

Filled text input field 86 of 100 with 'Мой ответ' on input[type=text] >> nth=85
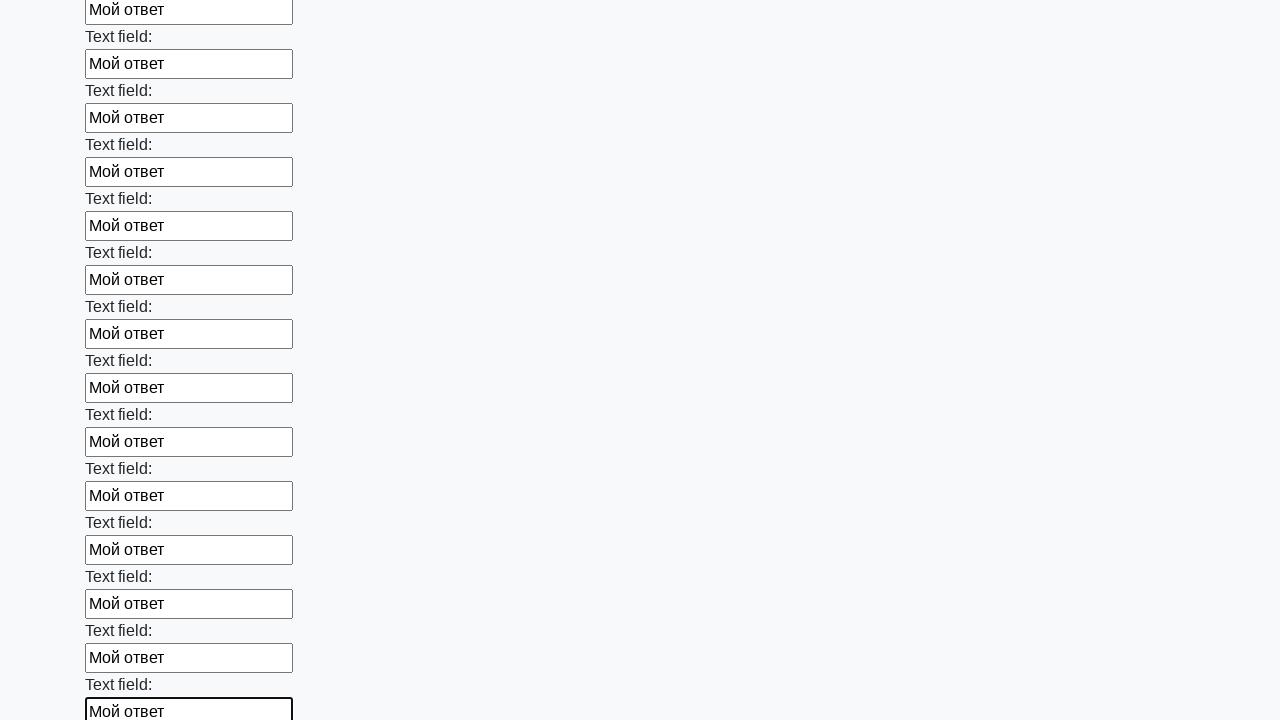

Filled text input field 87 of 100 with 'Мой ответ' on input[type=text] >> nth=86
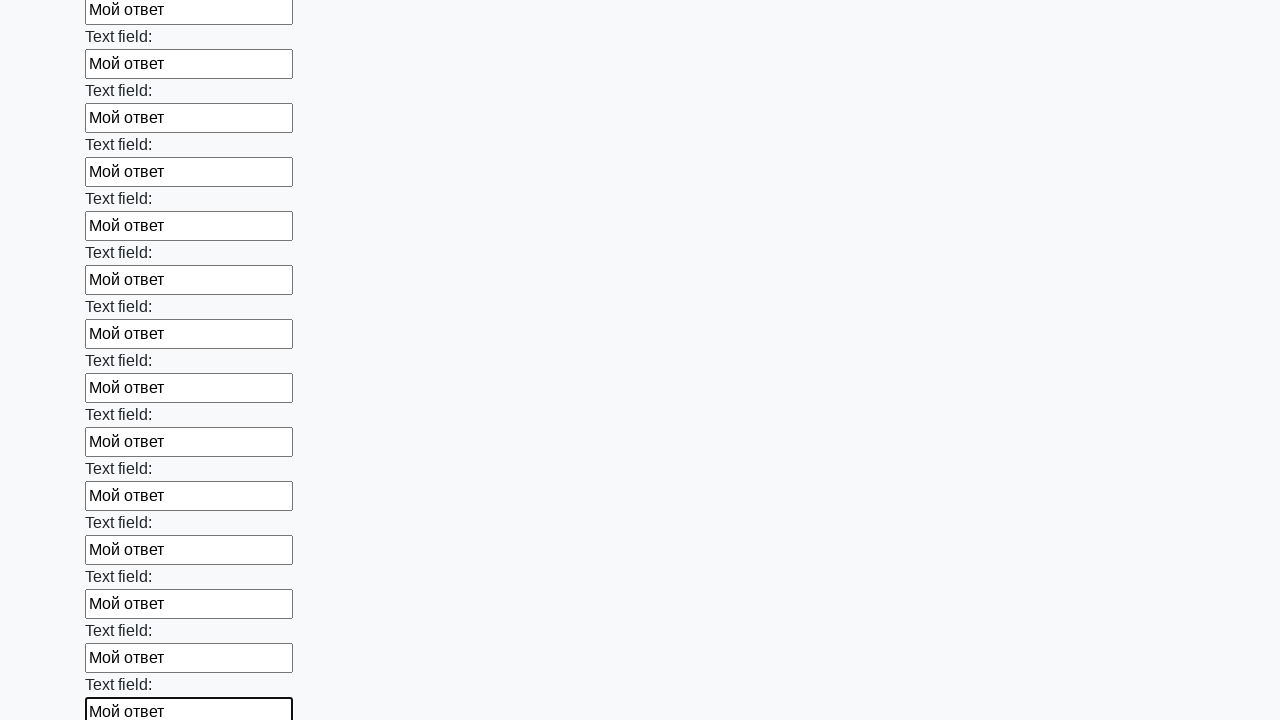

Filled text input field 88 of 100 with 'Мой ответ' on input[type=text] >> nth=87
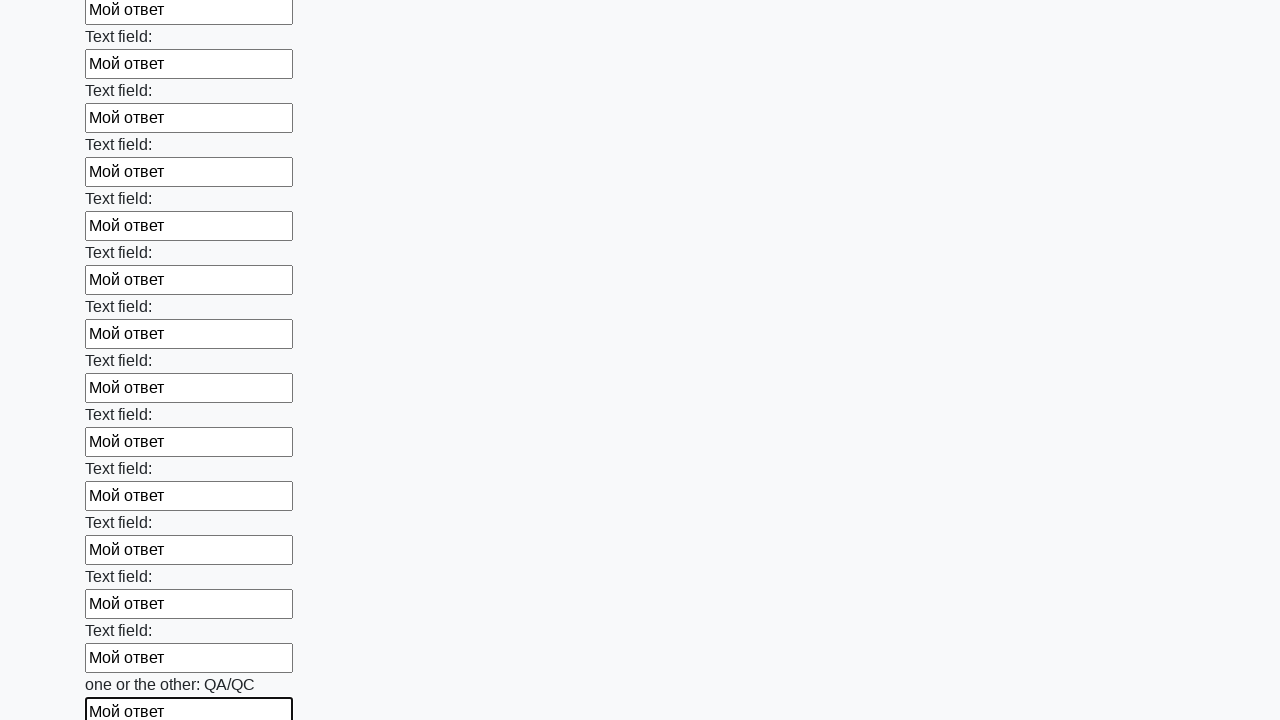

Filled text input field 89 of 100 with 'Мой ответ' on input[type=text] >> nth=88
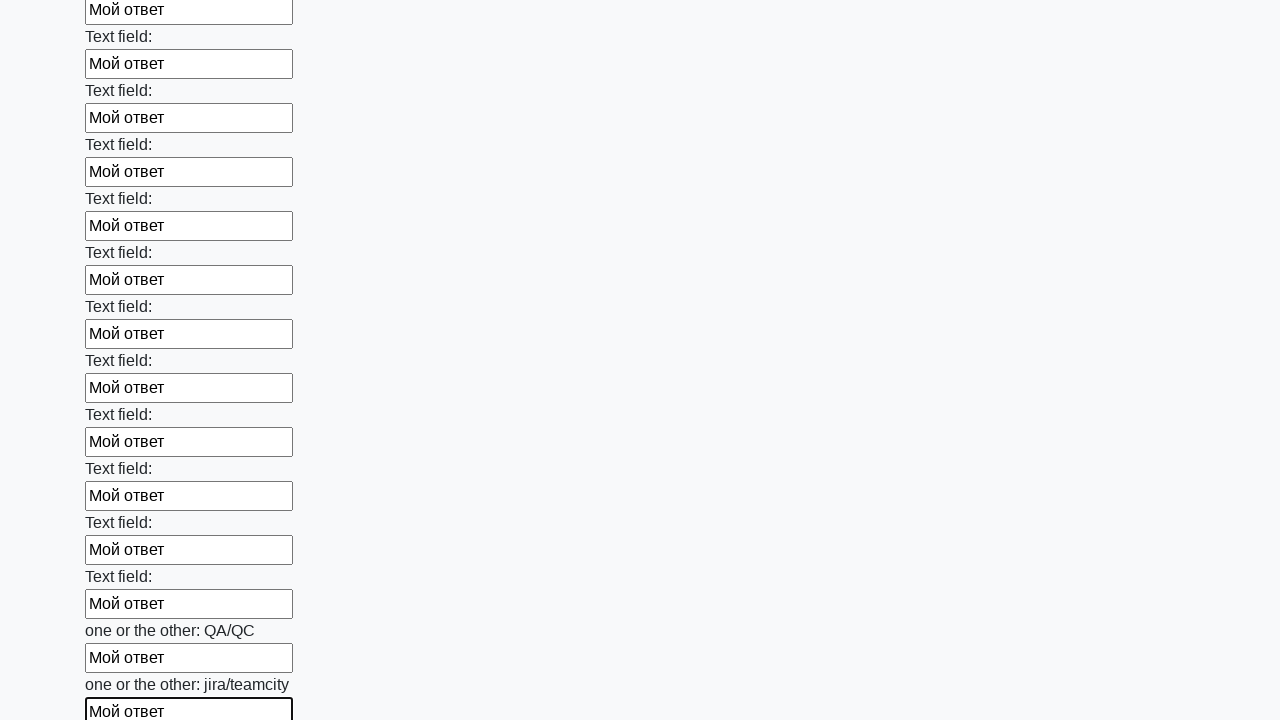

Filled text input field 90 of 100 with 'Мой ответ' on input[type=text] >> nth=89
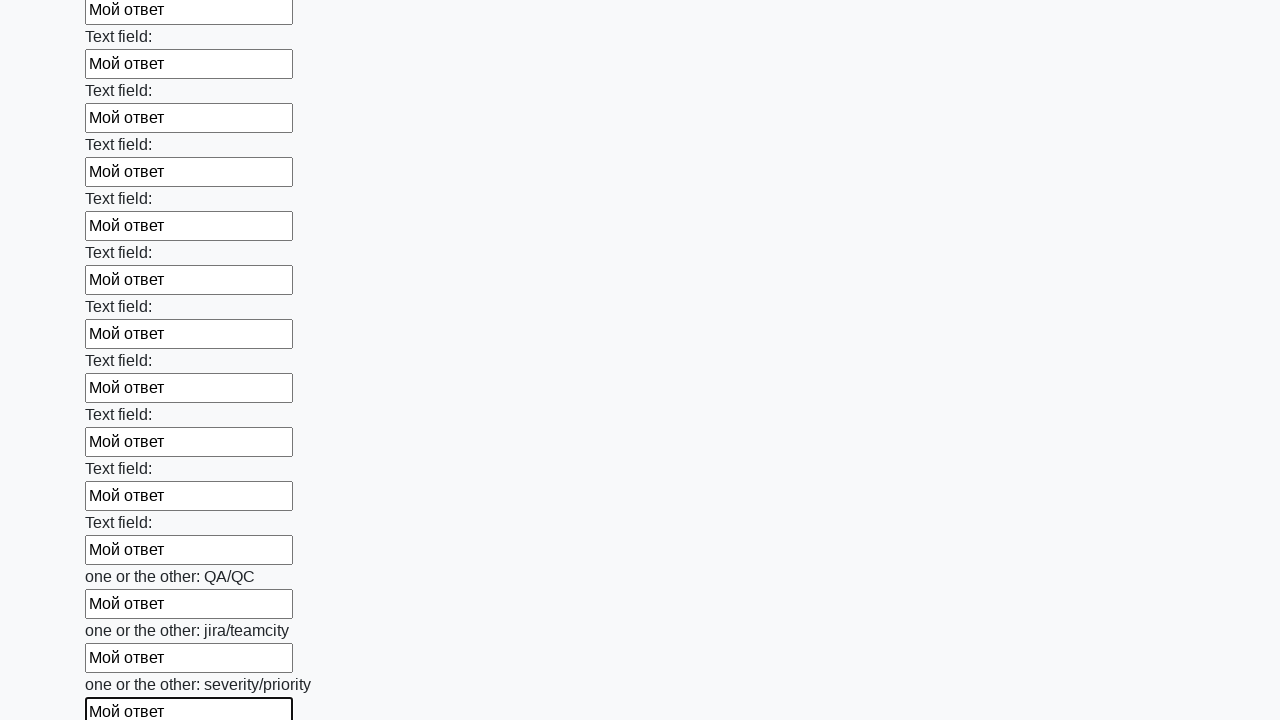

Filled text input field 91 of 100 with 'Мой ответ' on input[type=text] >> nth=90
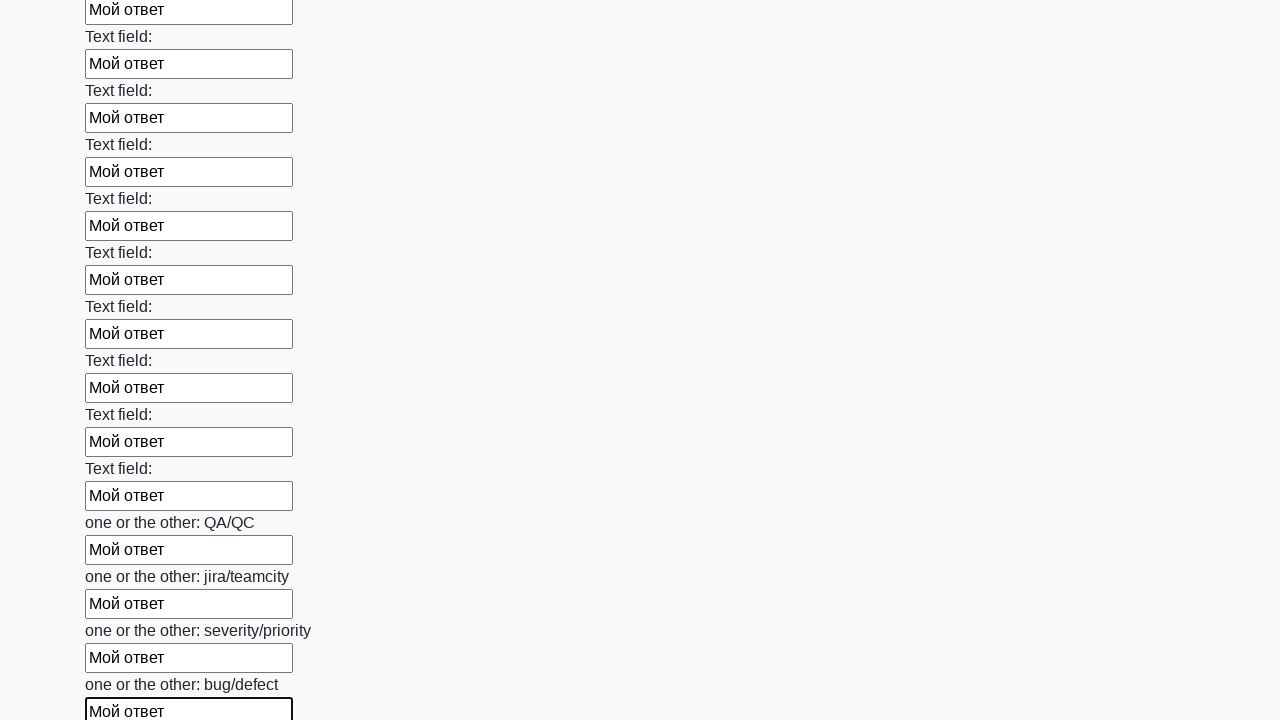

Filled text input field 92 of 100 with 'Мой ответ' on input[type=text] >> nth=91
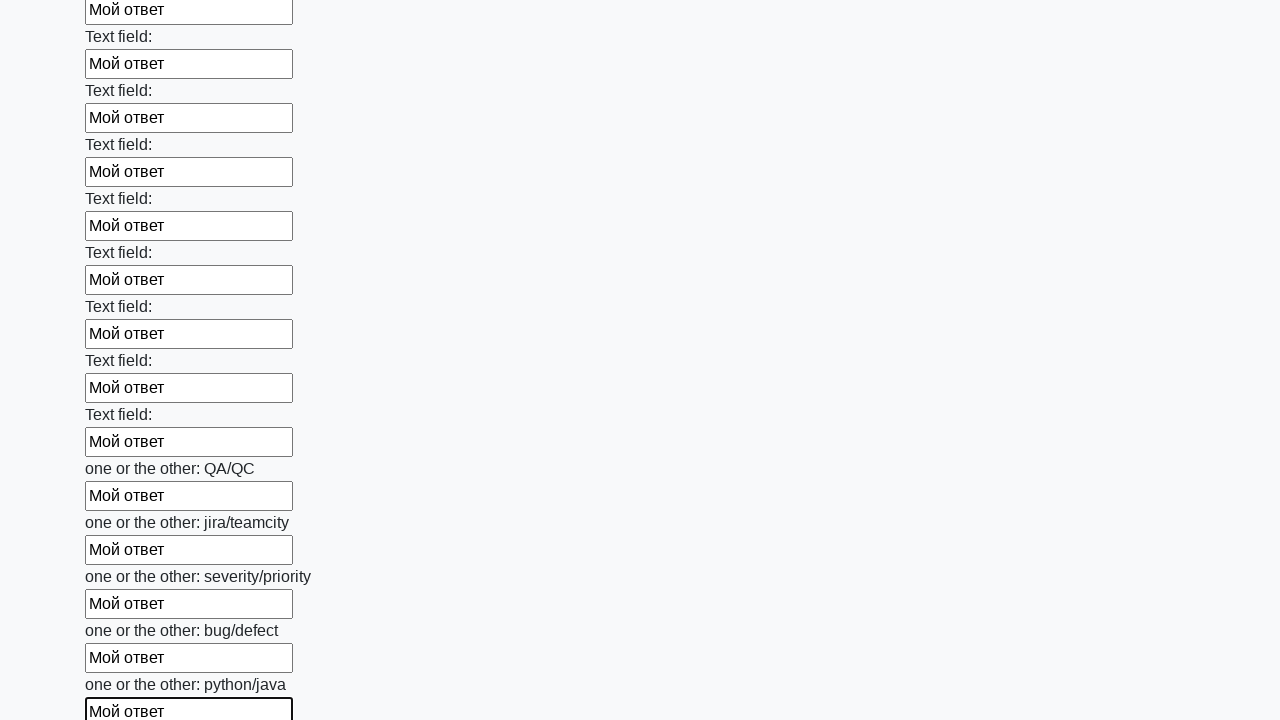

Filled text input field 93 of 100 with 'Мой ответ' on input[type=text] >> nth=92
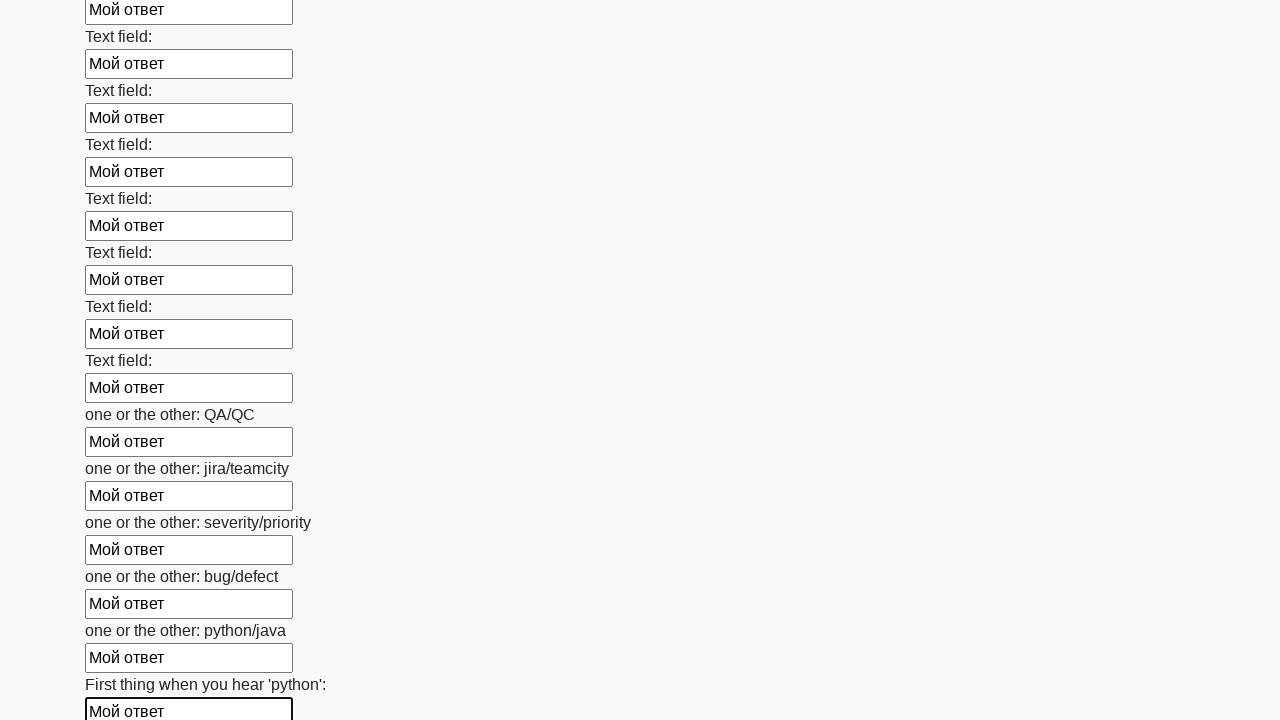

Filled text input field 94 of 100 with 'Мой ответ' on input[type=text] >> nth=93
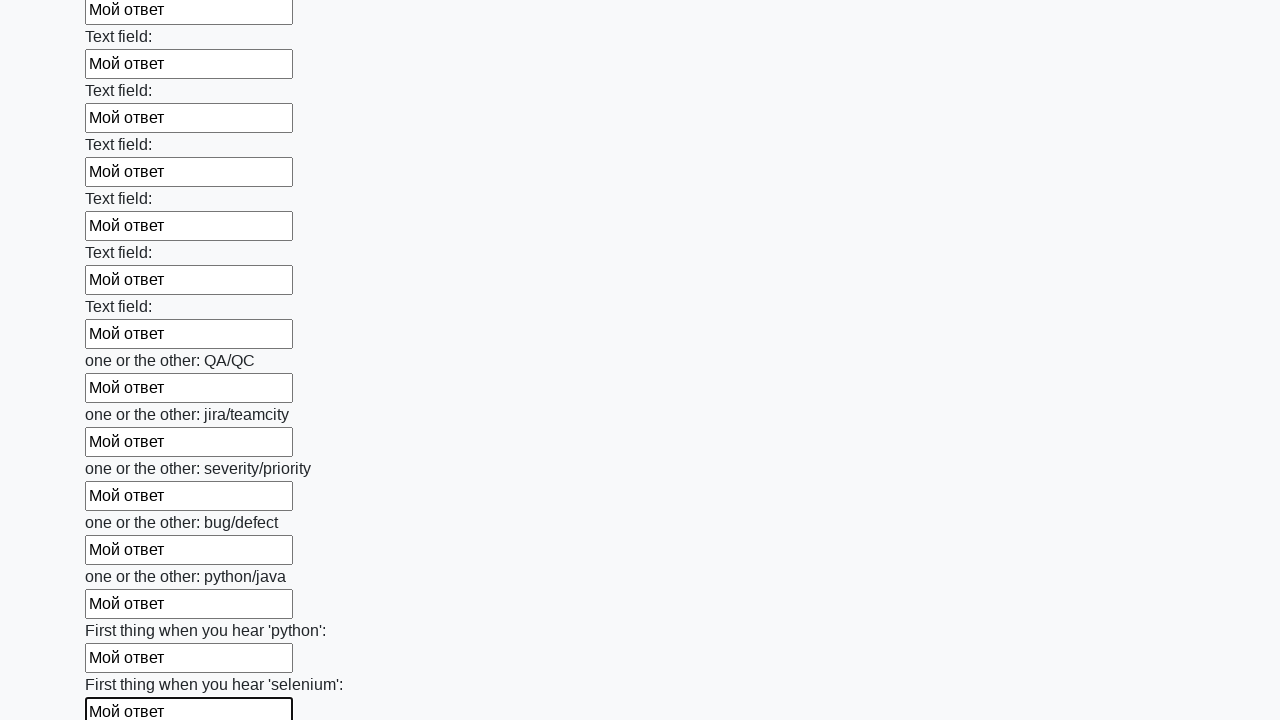

Filled text input field 95 of 100 with 'Мой ответ' on input[type=text] >> nth=94
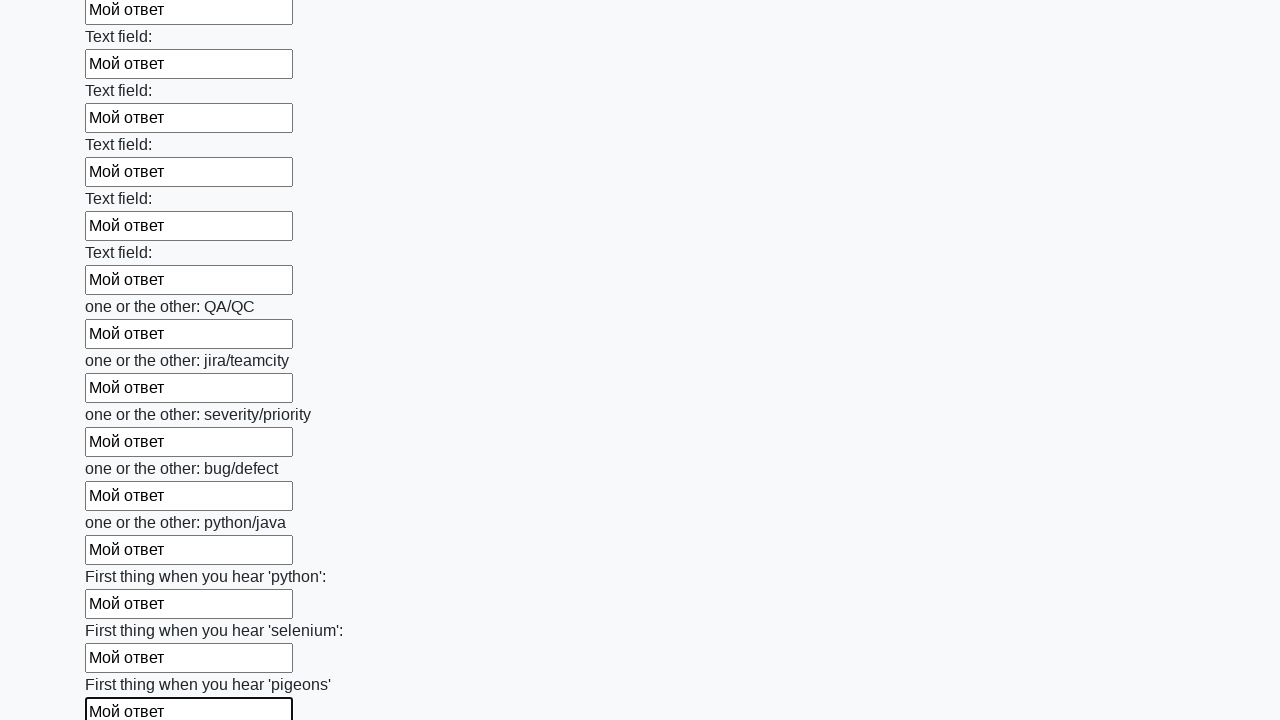

Filled text input field 96 of 100 with 'Мой ответ' on input[type=text] >> nth=95
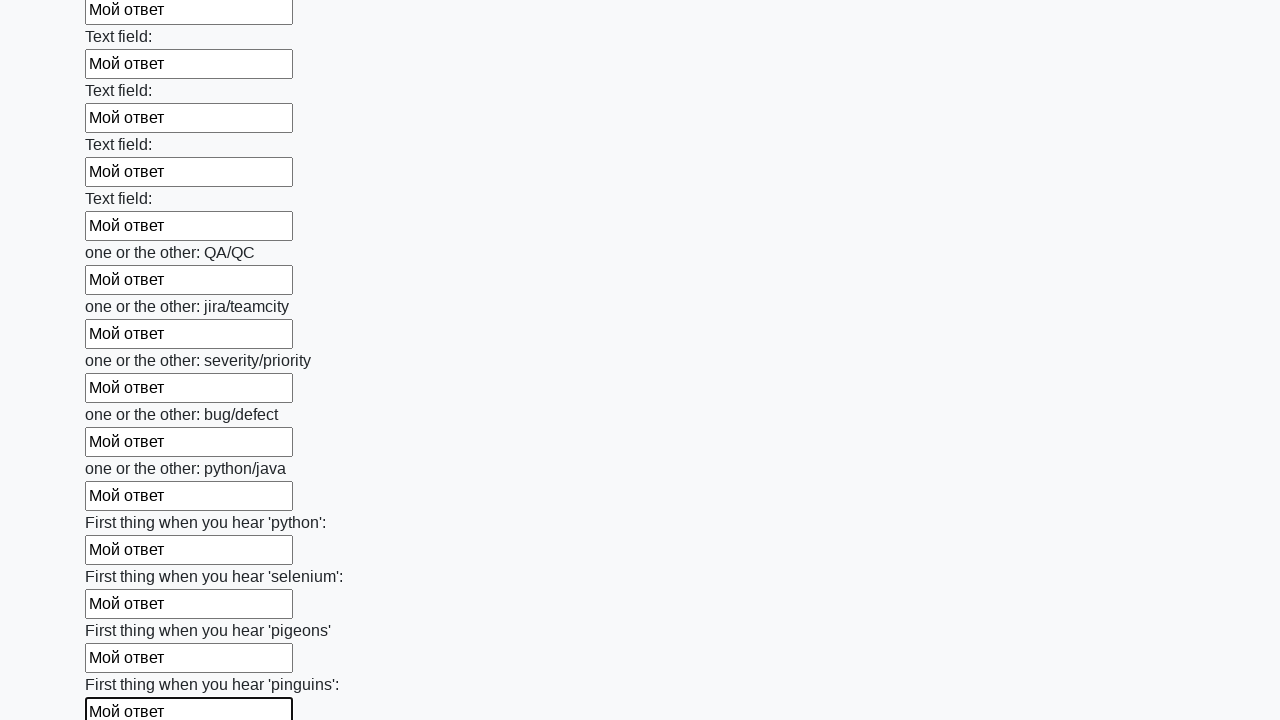

Filled text input field 97 of 100 with 'Мой ответ' on input[type=text] >> nth=96
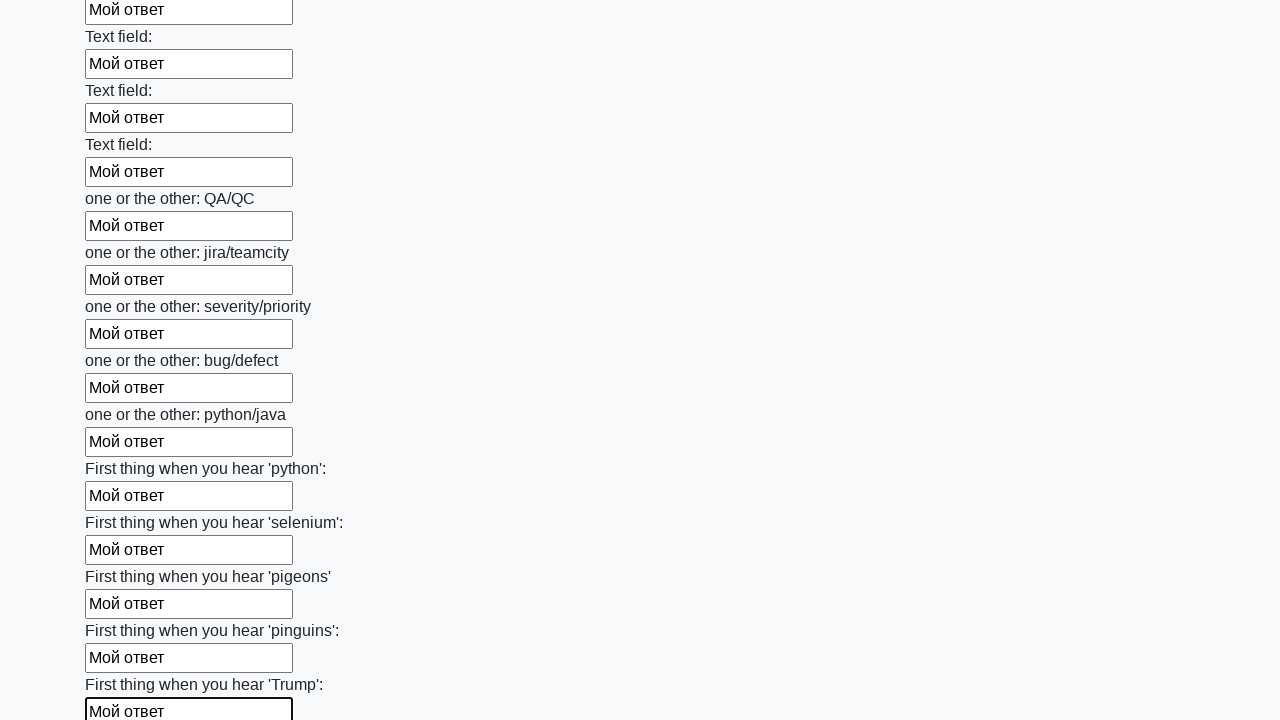

Filled text input field 98 of 100 with 'Мой ответ' on input[type=text] >> nth=97
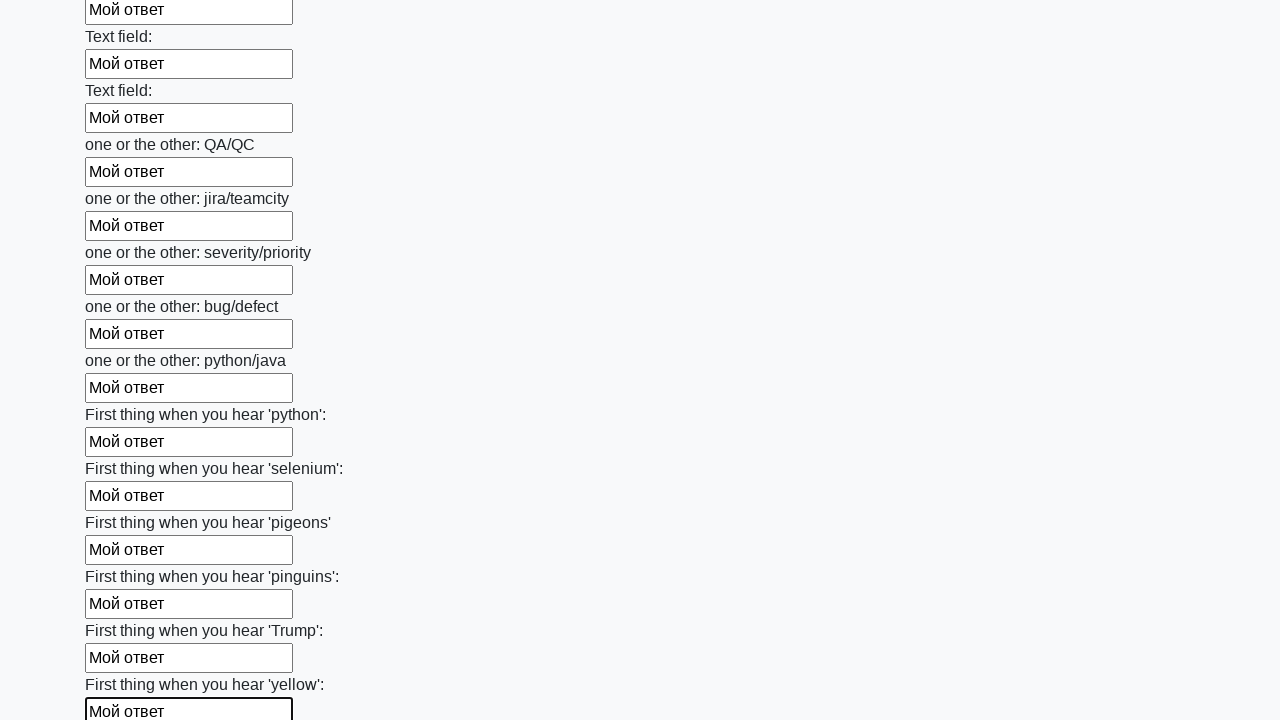

Filled text input field 99 of 100 with 'Мой ответ' on input[type=text] >> nth=98
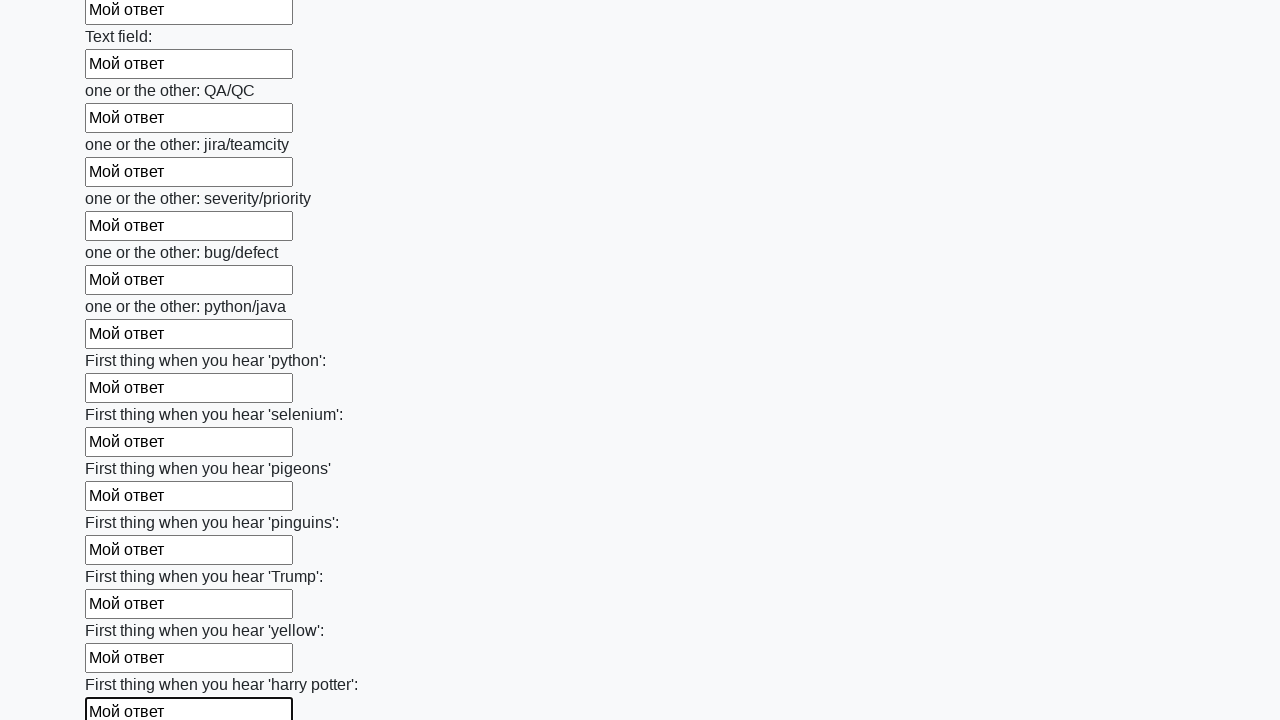

Filled text input field 100 of 100 with 'Мой ответ' on input[type=text] >> nth=99
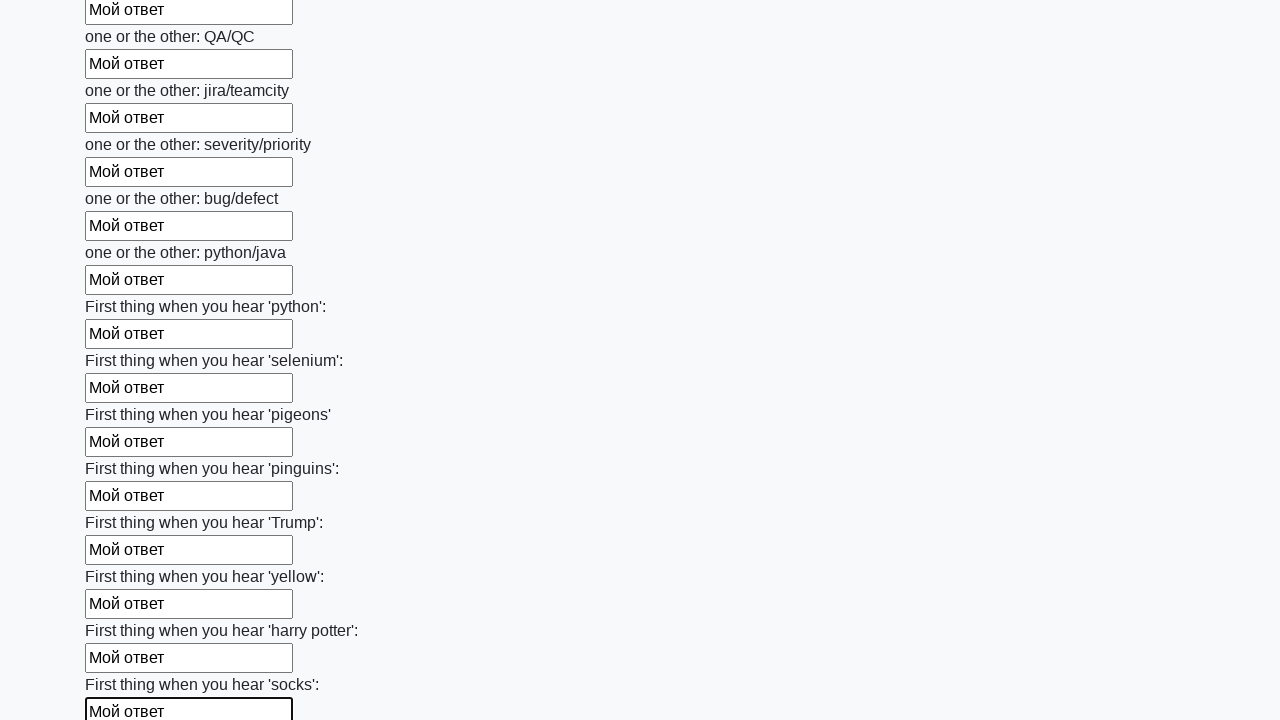

Clicked the submit button to submit the form at (123, 611) on button.btn
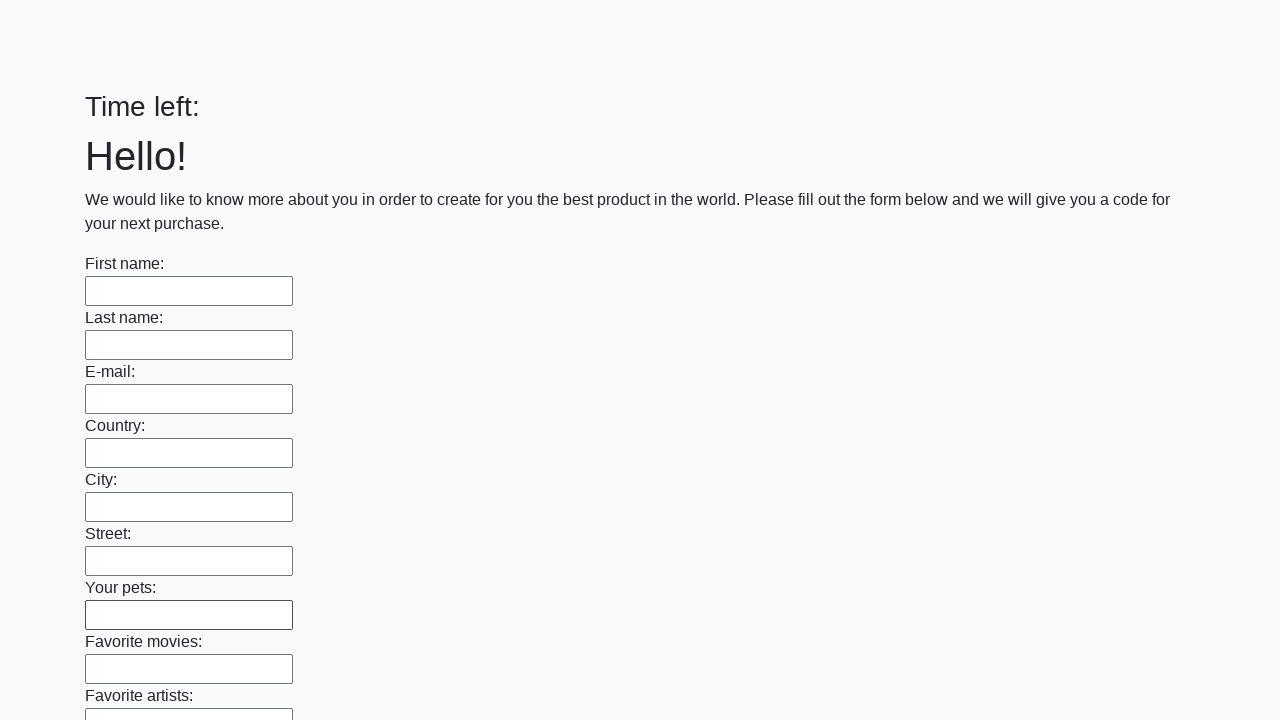

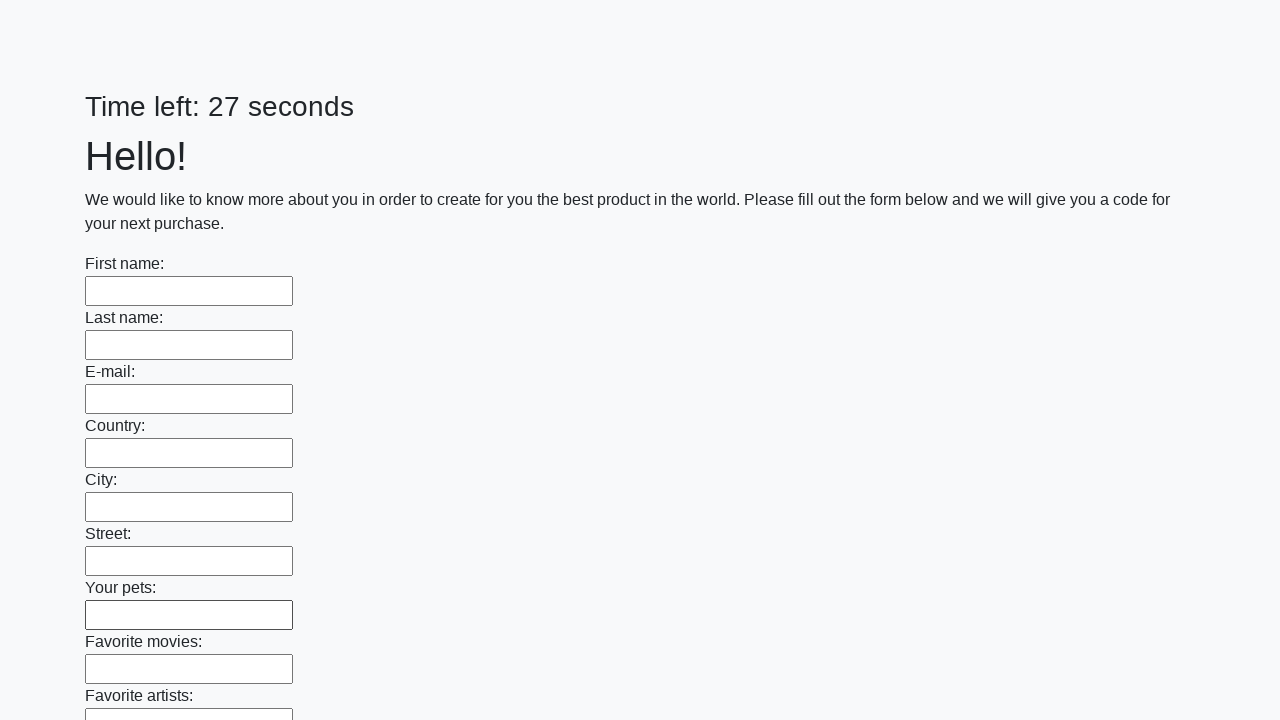